Completes the RPA Challenge by filling form fields with test data and submitting them through multiple rounds

Starting URL: https://rpachallenge.com

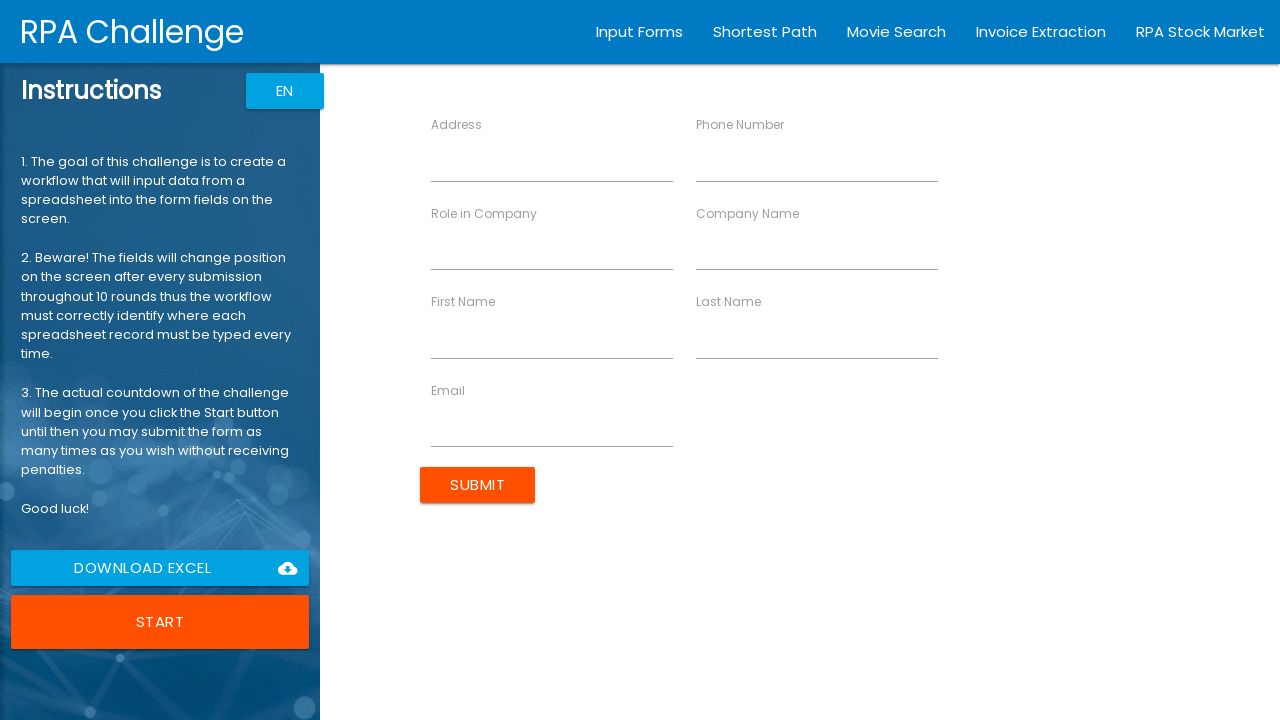

Clicked Start button to begin the RPA Challenge at (160, 622) on button:has-text('Start')
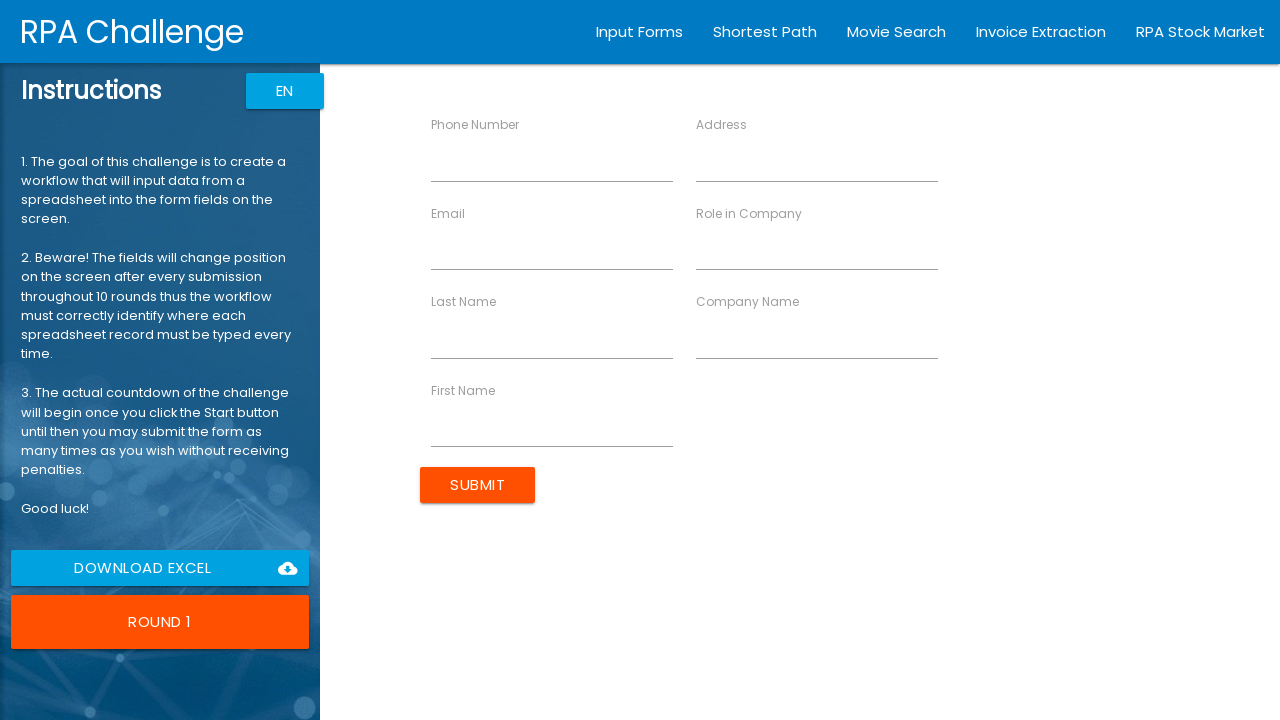

Filled First Name field with 'John' on xpath=//input[@ng-reflect-name='labelFirstName']
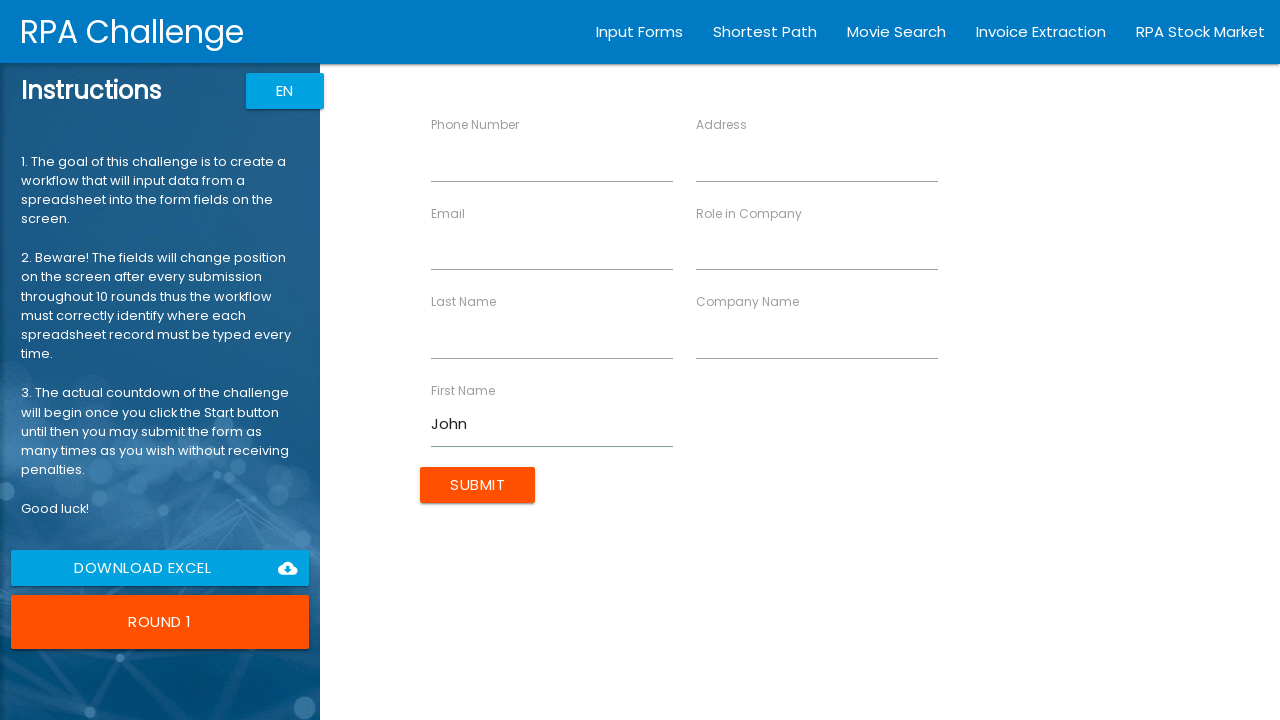

Filled Last Name field with 'Smith' on xpath=//input[@ng-reflect-name='labelLastName']
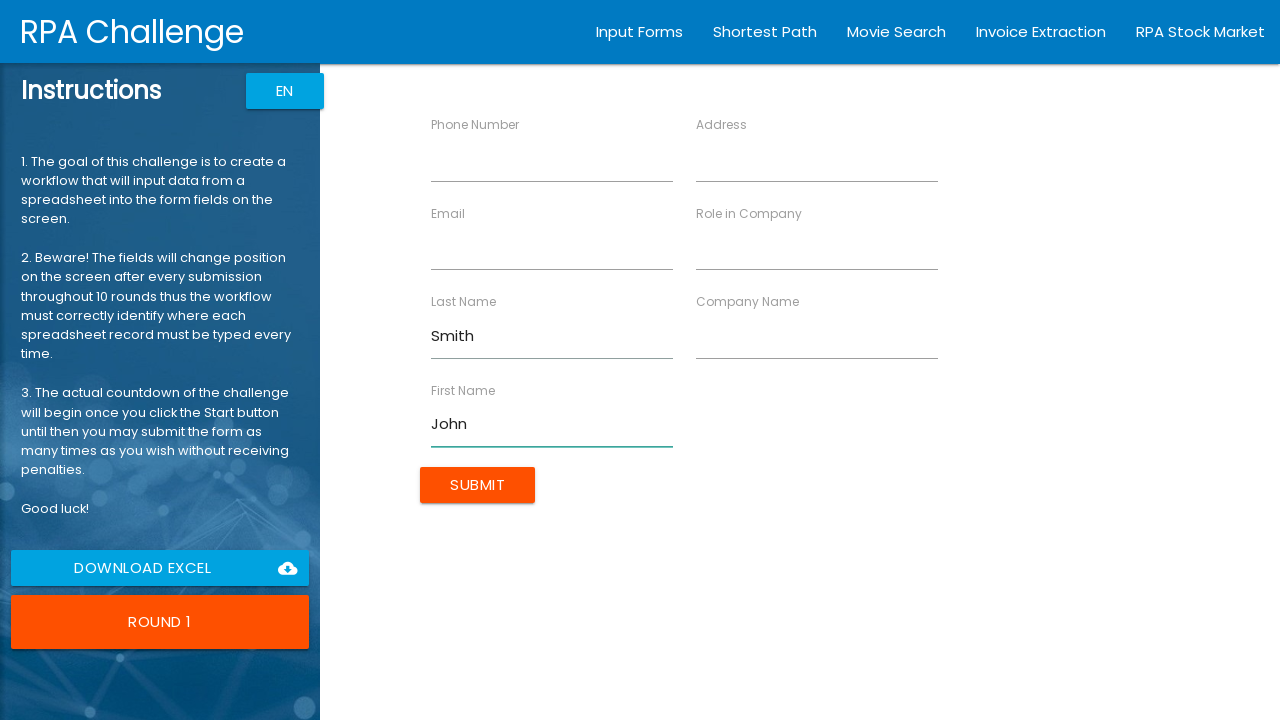

Filled Company Name field with 'Tech Corp' on xpath=//input[@ng-reflect-name='labelCompanyName']
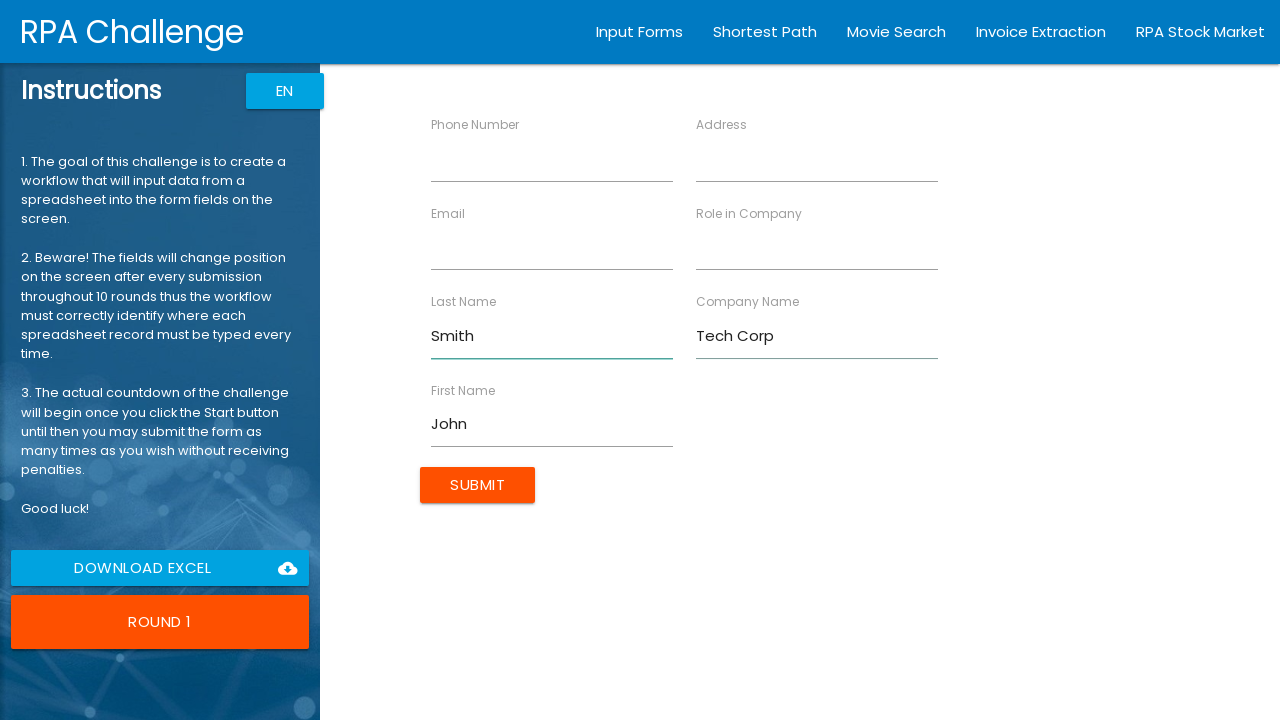

Filled Role field with 'Developer' on xpath=//input[@ng-reflect-name='labelRole']
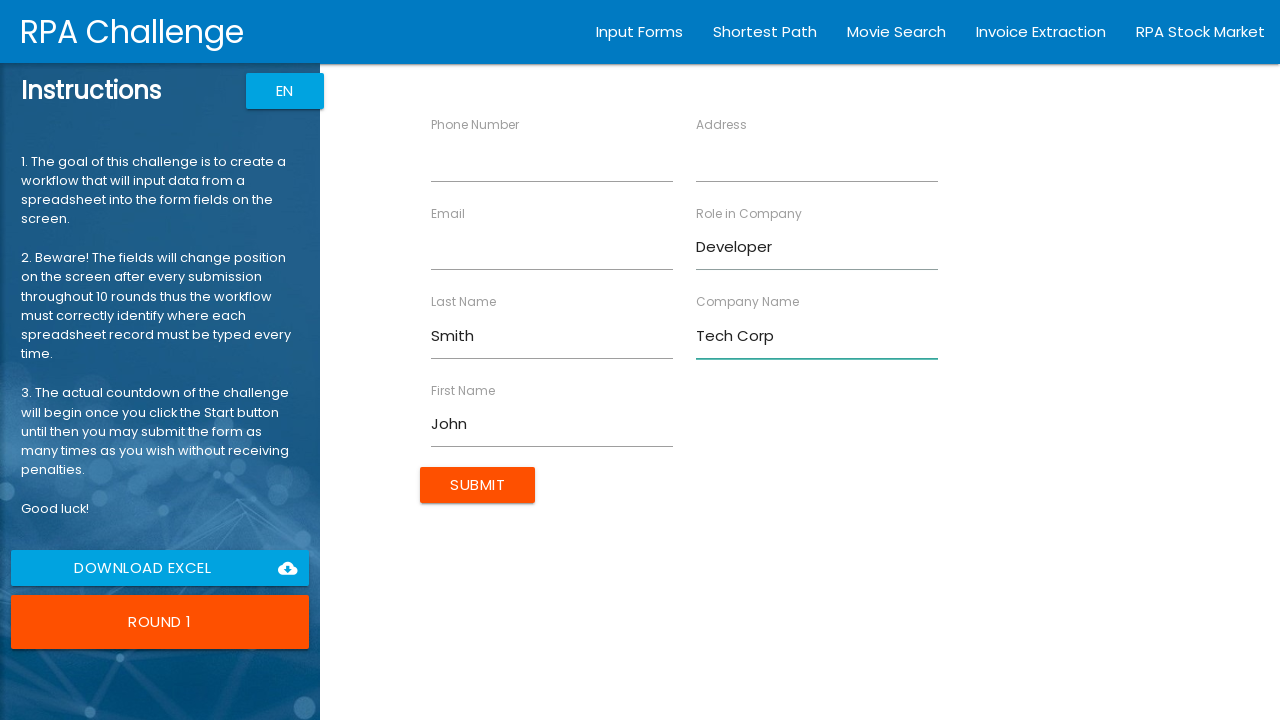

Filled Address field with '123 Main St' on xpath=//input[@ng-reflect-name='labelAddress']
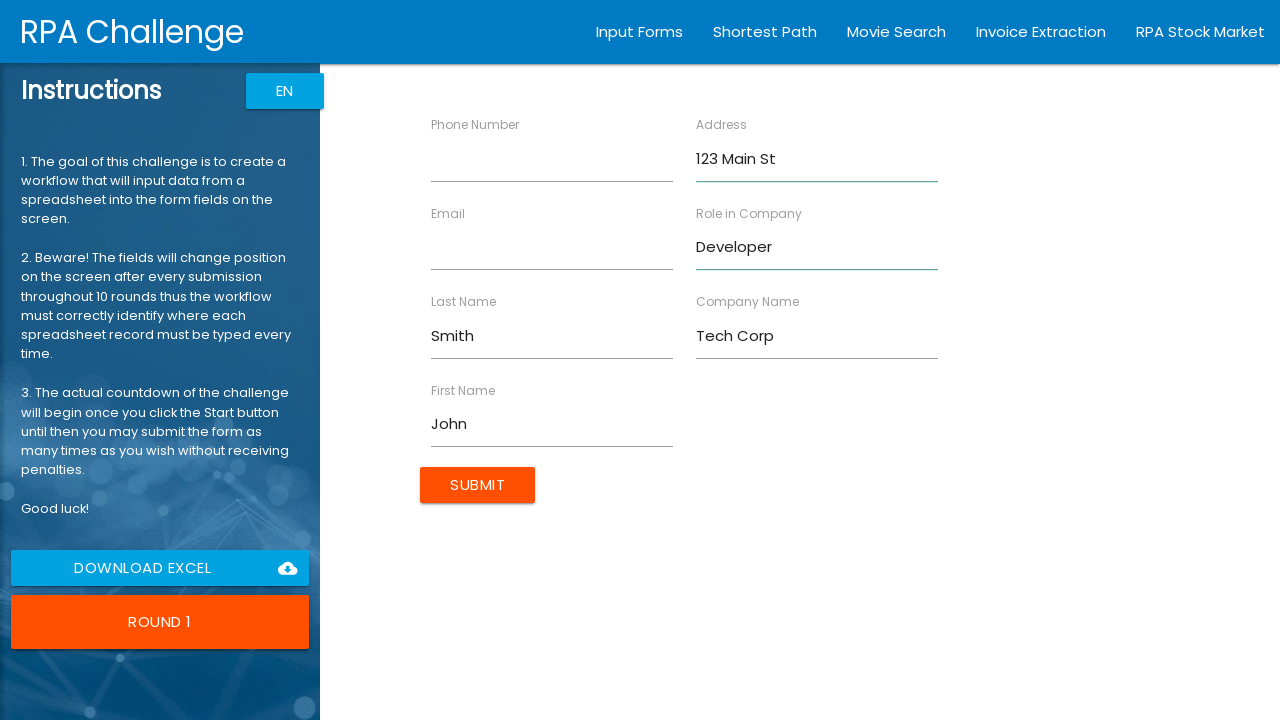

Filled Email field with 'john@example.com' on xpath=//input[@ng-reflect-name='labelEmail']
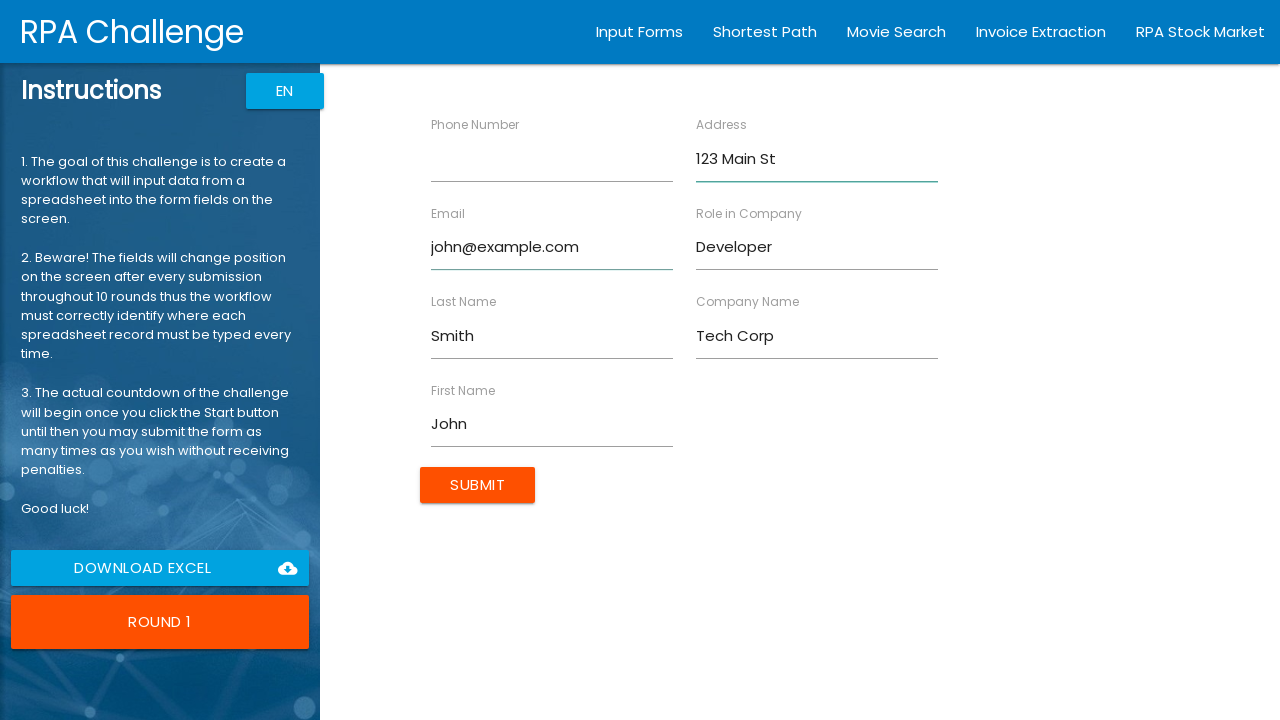

Filled Phone Number field with '555-1234' on xpath=//input[@ng-reflect-name='labelPhone']
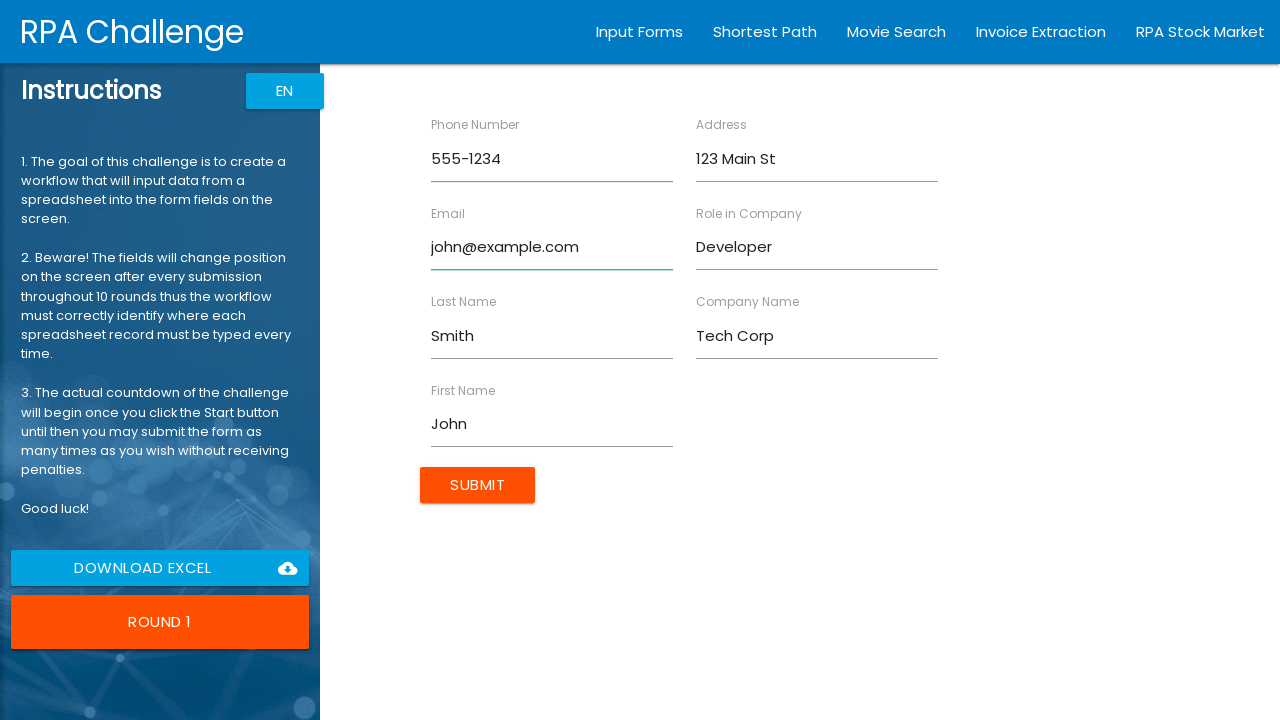

Clicked Submit button to submit form for John Smith at (478, 485) on xpath=//input[@type='submit' and @value='Submit']
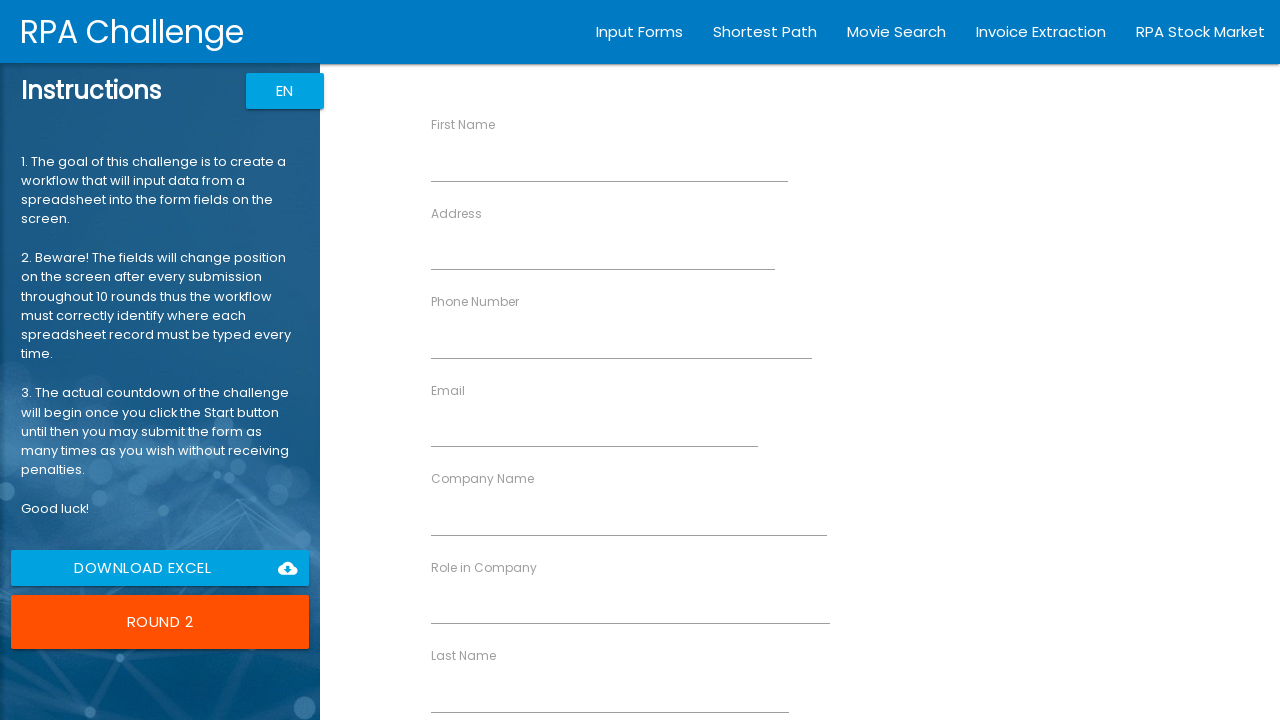

Filled First Name field with 'Jane' on xpath=//input[@ng-reflect-name='labelFirstName']
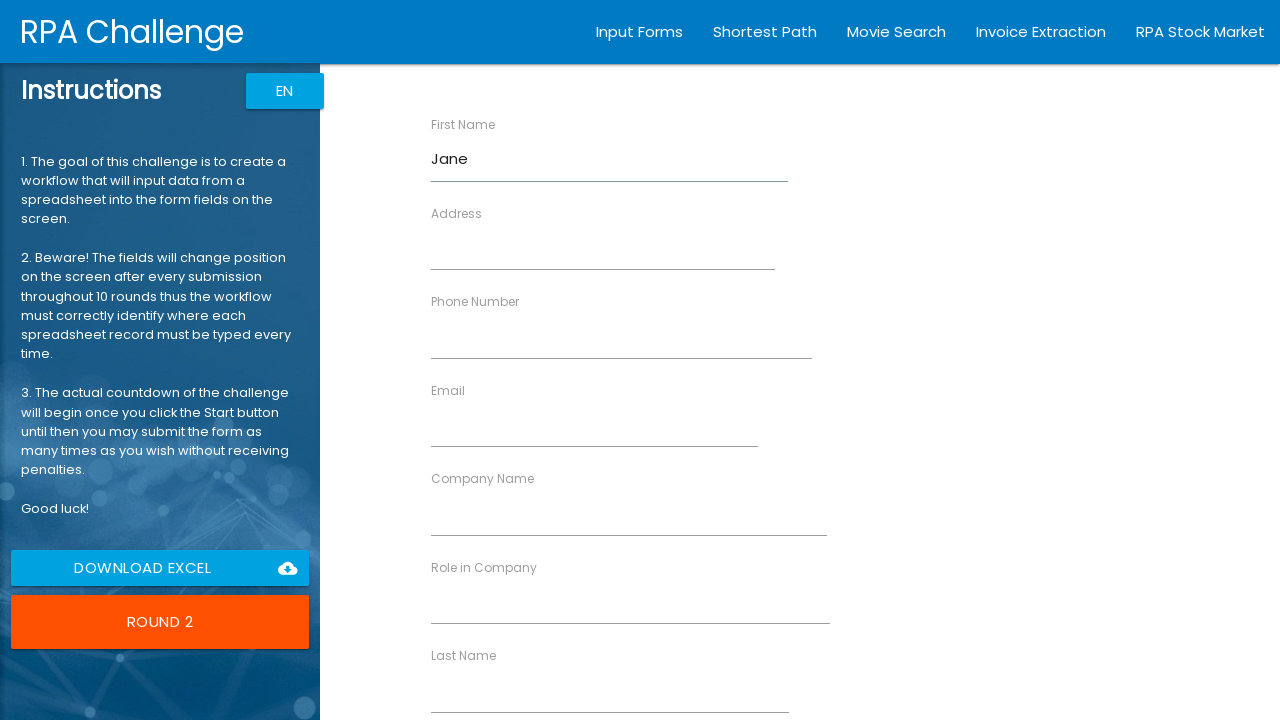

Filled Last Name field with 'Doe' on xpath=//input[@ng-reflect-name='labelLastName']
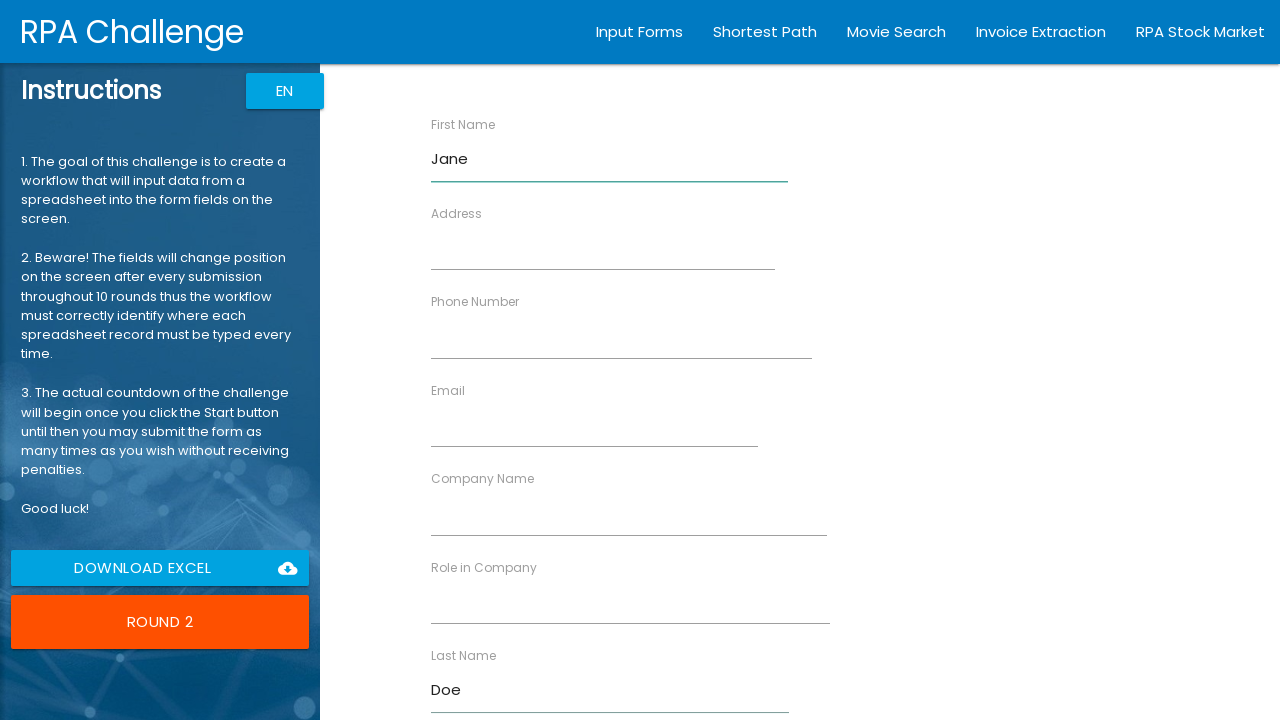

Filled Company Name field with 'Design Inc' on xpath=//input[@ng-reflect-name='labelCompanyName']
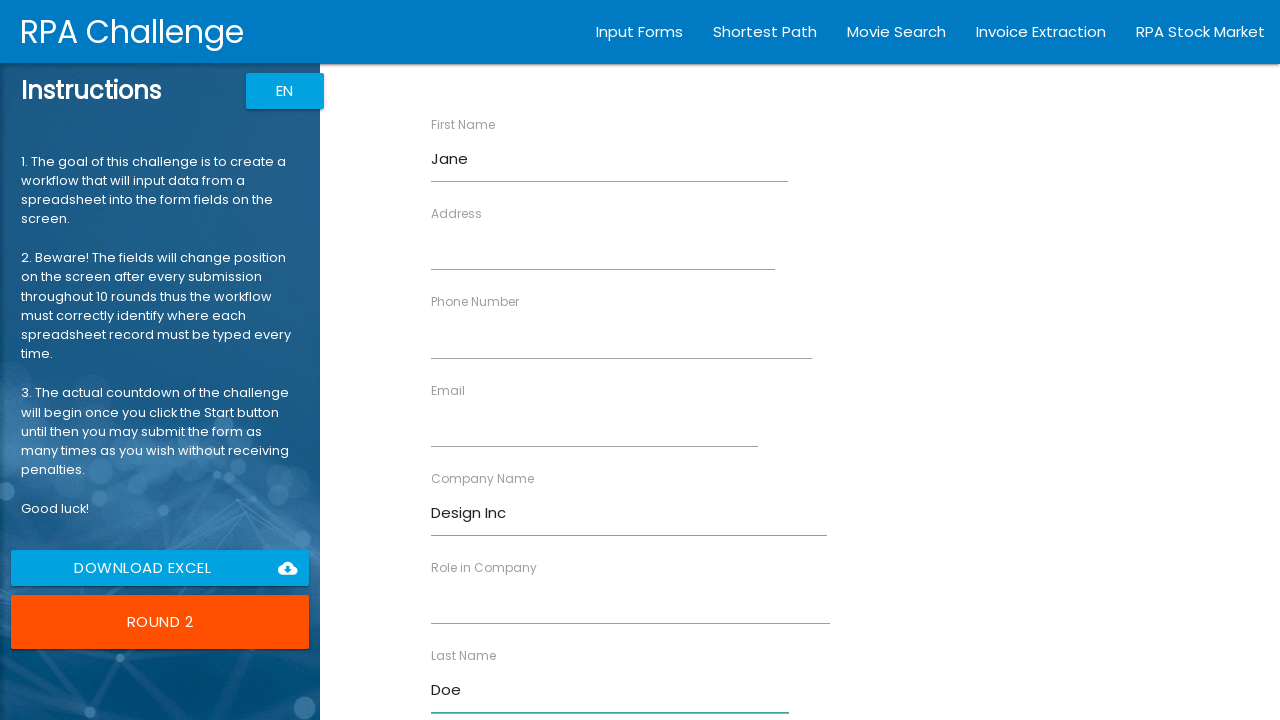

Filled Role field with 'Designer' on xpath=//input[@ng-reflect-name='labelRole']
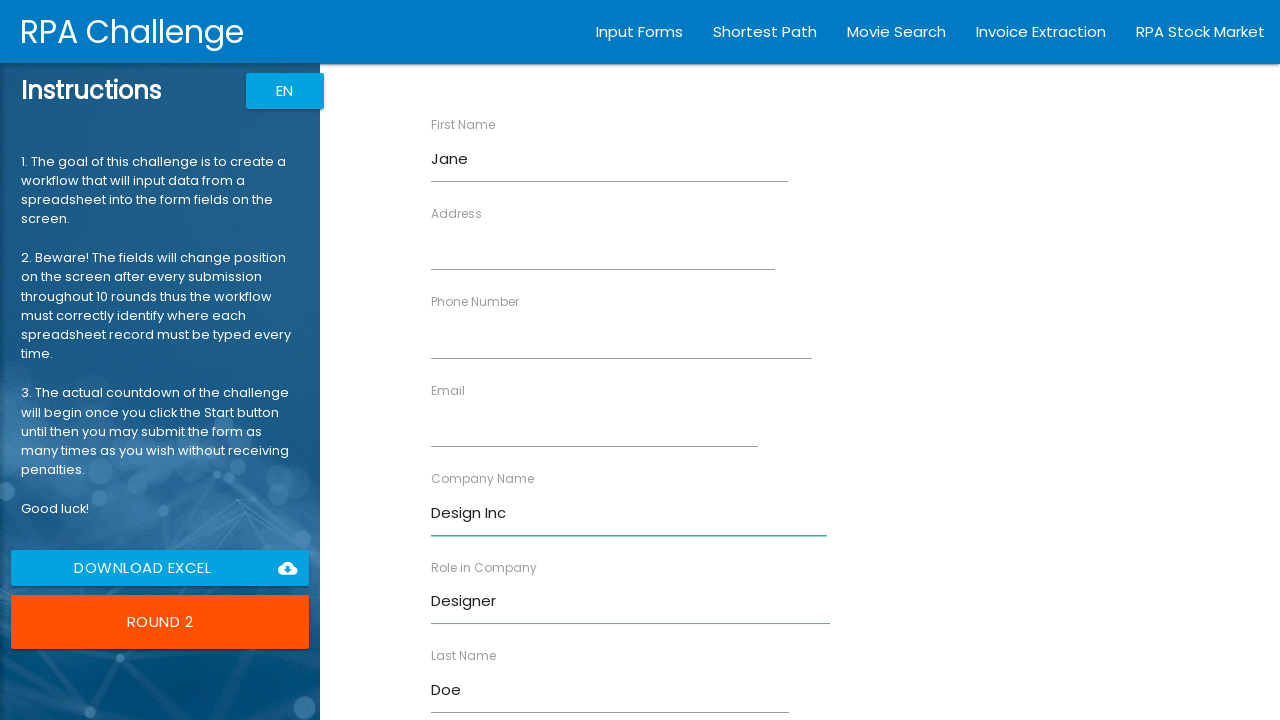

Filled Address field with '456 Oak Ave' on xpath=//input[@ng-reflect-name='labelAddress']
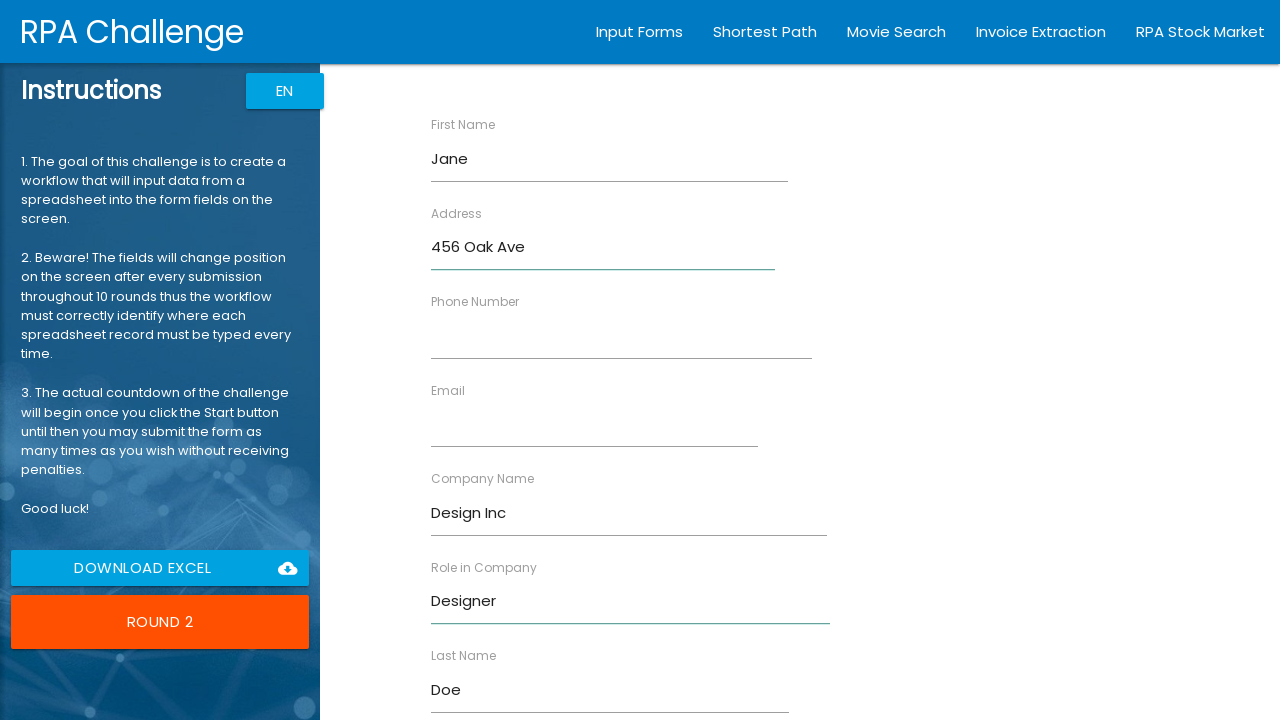

Filled Email field with 'jane@example.com' on xpath=//input[@ng-reflect-name='labelEmail']
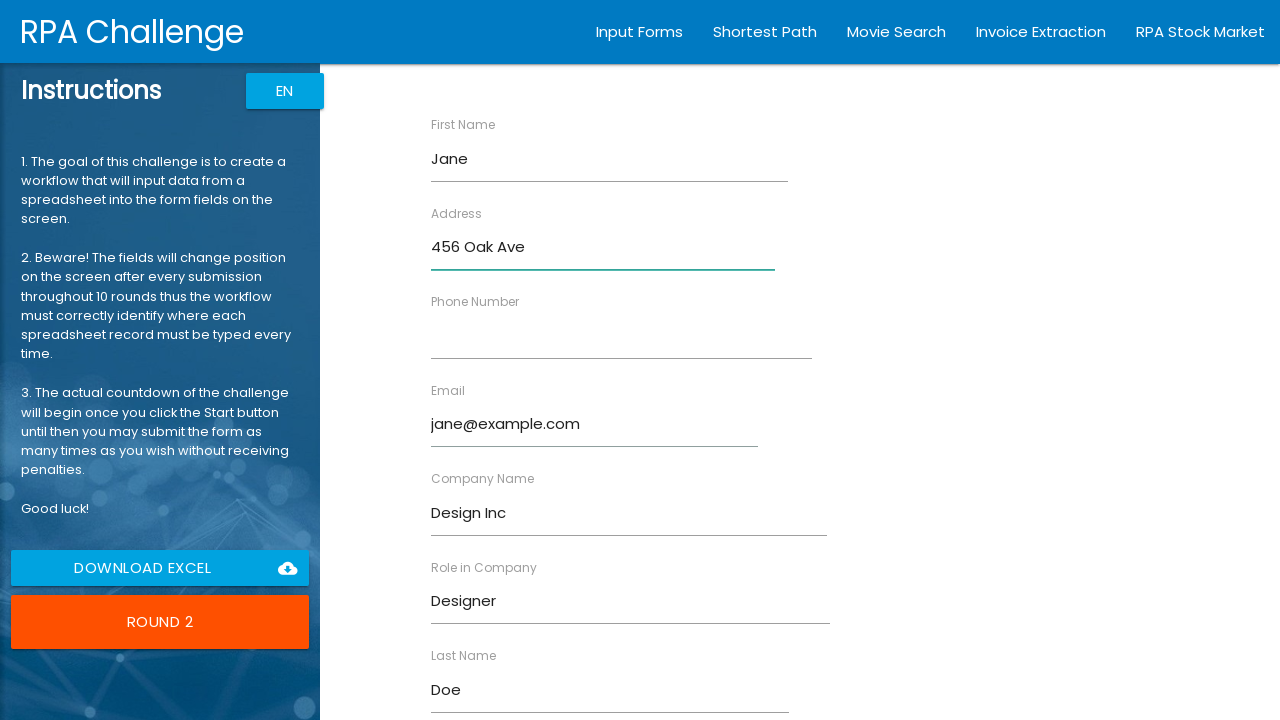

Filled Phone Number field with '555-5678' on xpath=//input[@ng-reflect-name='labelPhone']
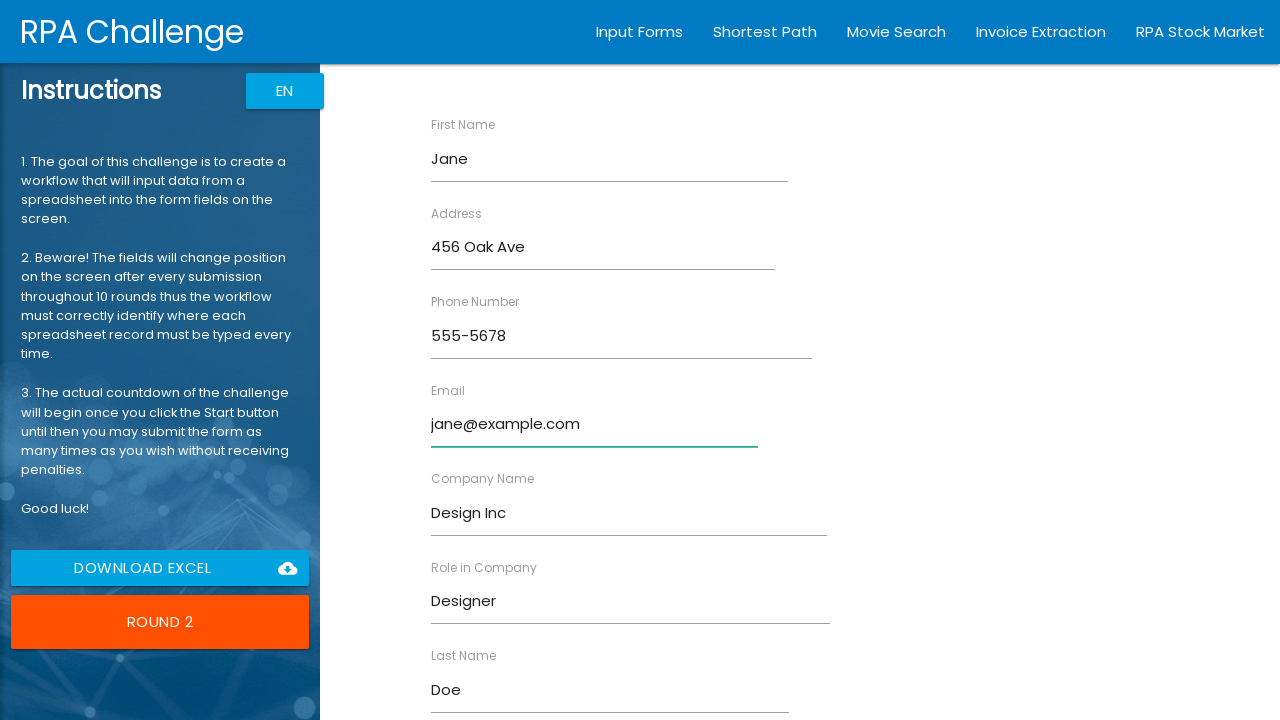

Clicked Submit button to submit form for Jane Doe at (478, 688) on xpath=//input[@type='submit' and @value='Submit']
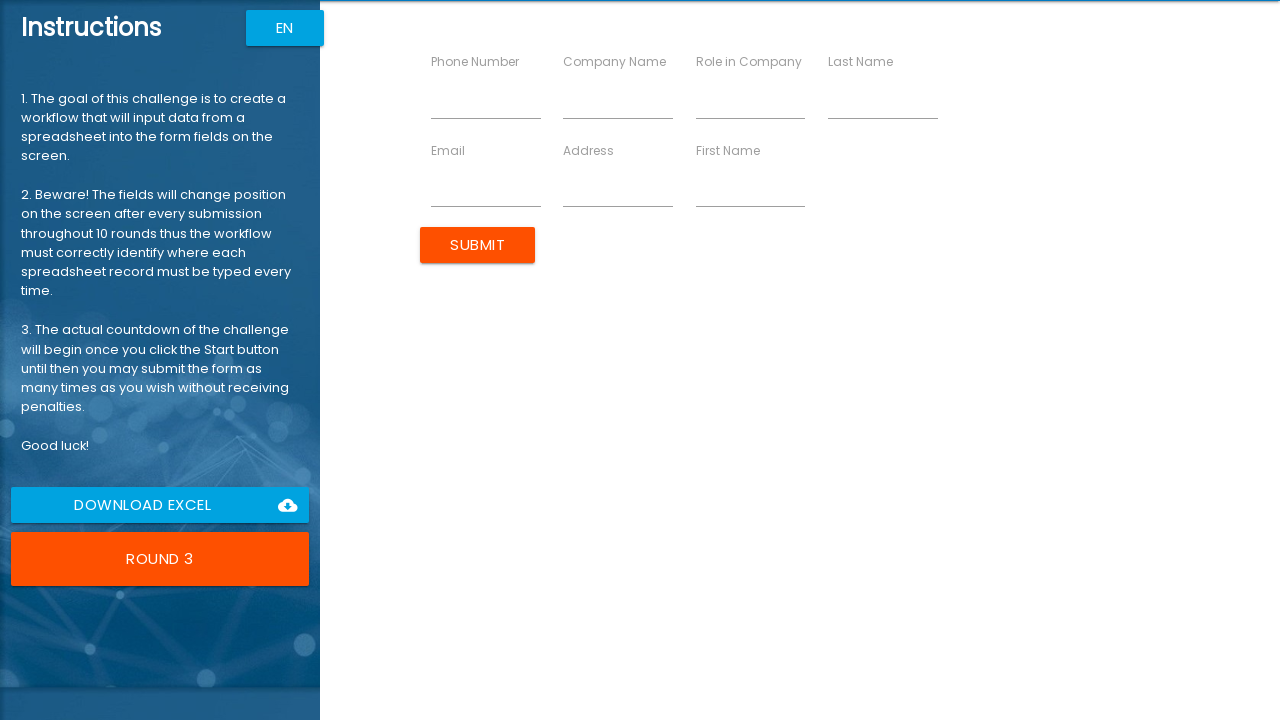

Filled First Name field with 'Bob' on xpath=//input[@ng-reflect-name='labelFirstName']
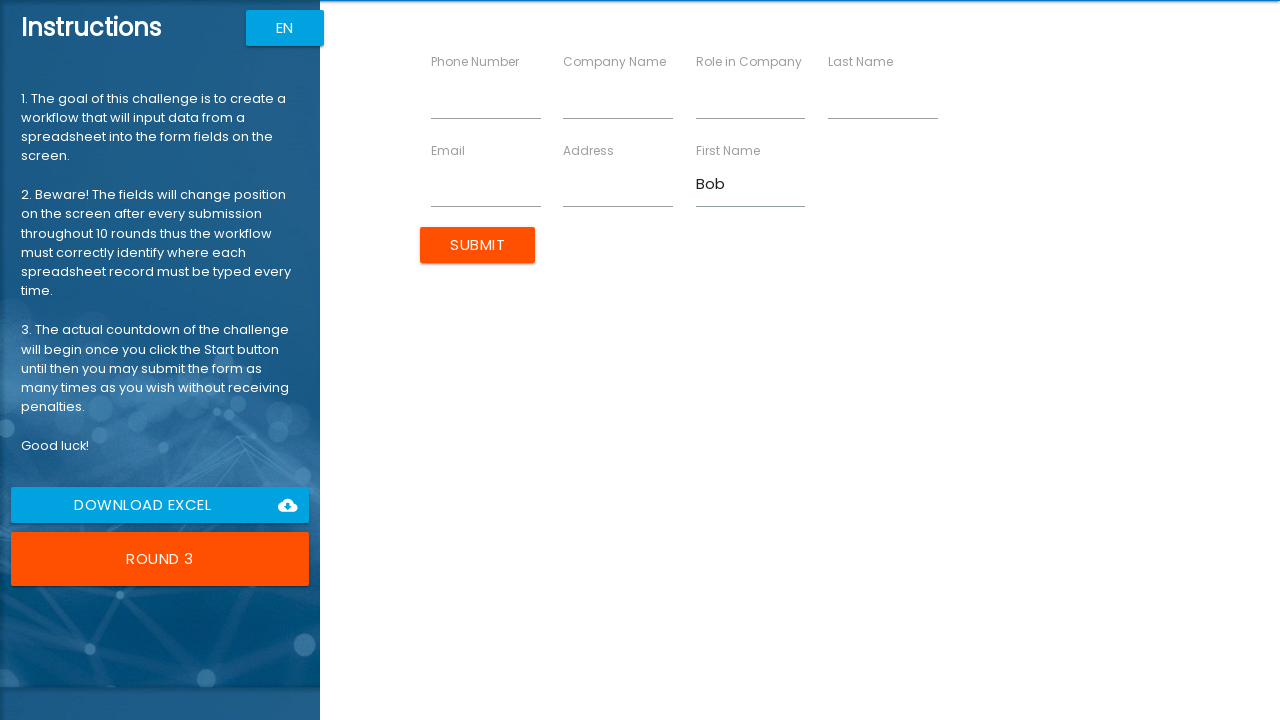

Filled Last Name field with 'Johnson' on xpath=//input[@ng-reflect-name='labelLastName']
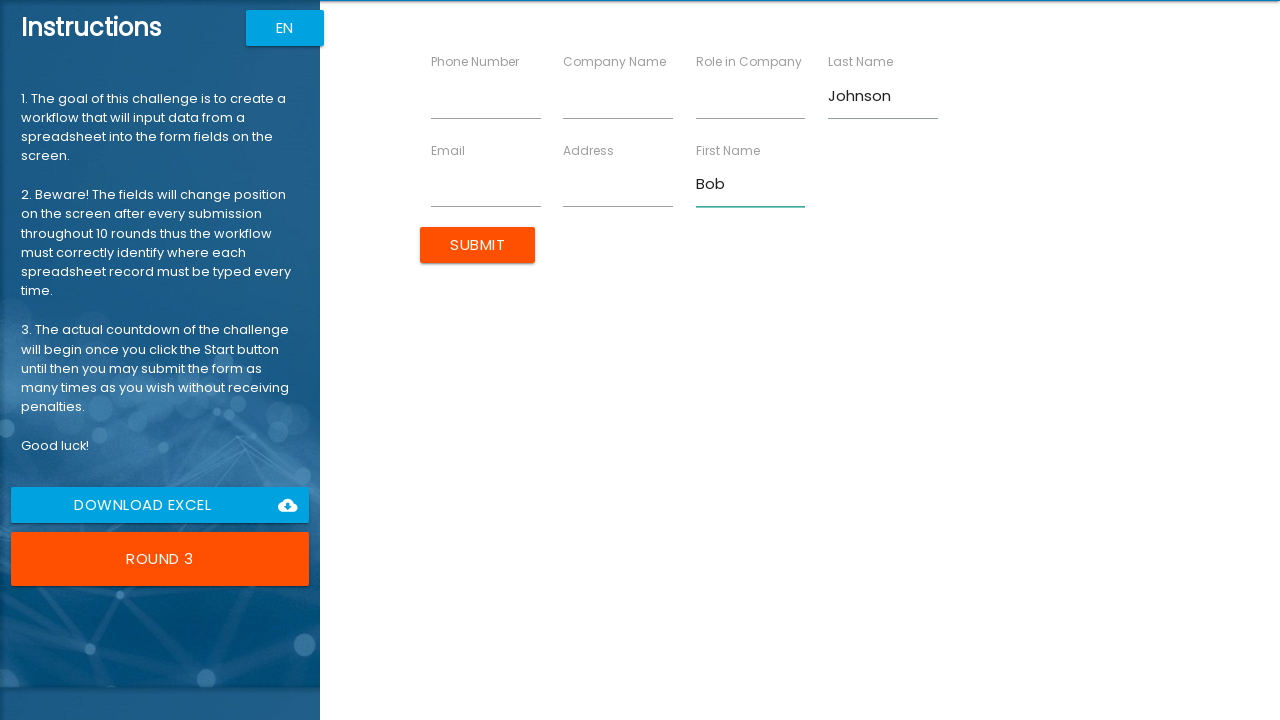

Filled Company Name field with 'Sales Co' on xpath=//input[@ng-reflect-name='labelCompanyName']
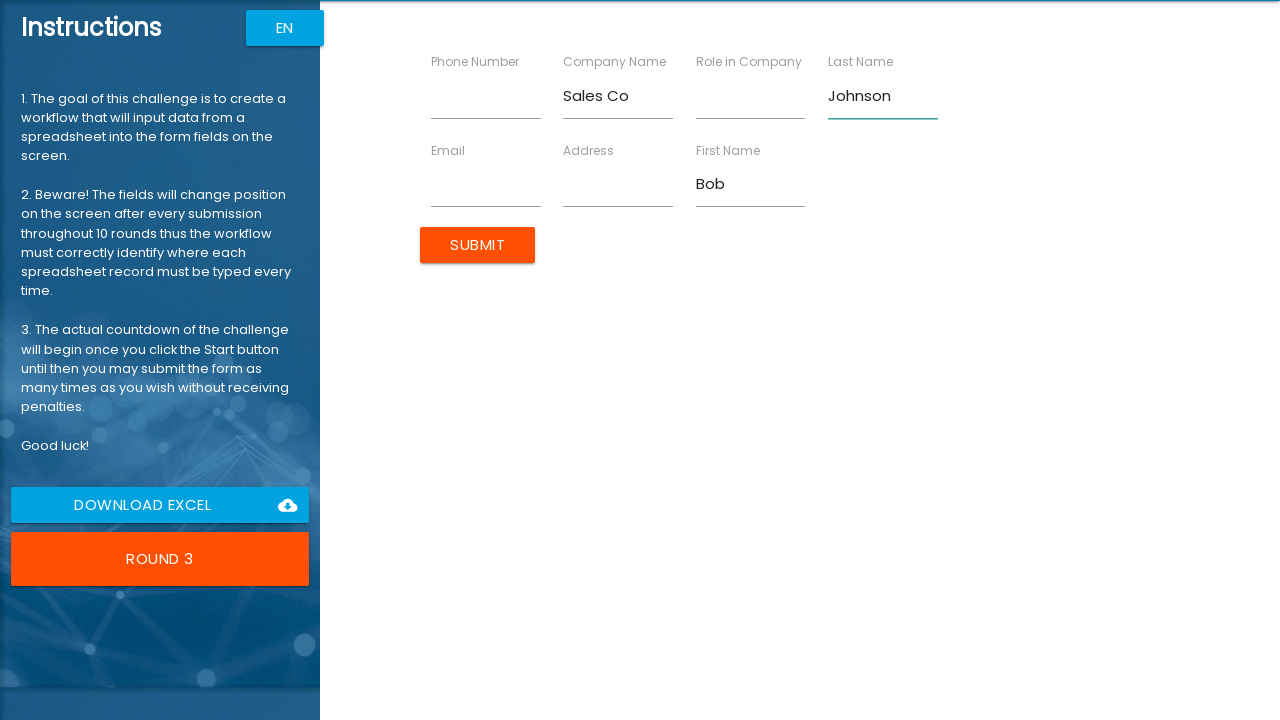

Filled Role field with 'Manager' on xpath=//input[@ng-reflect-name='labelRole']
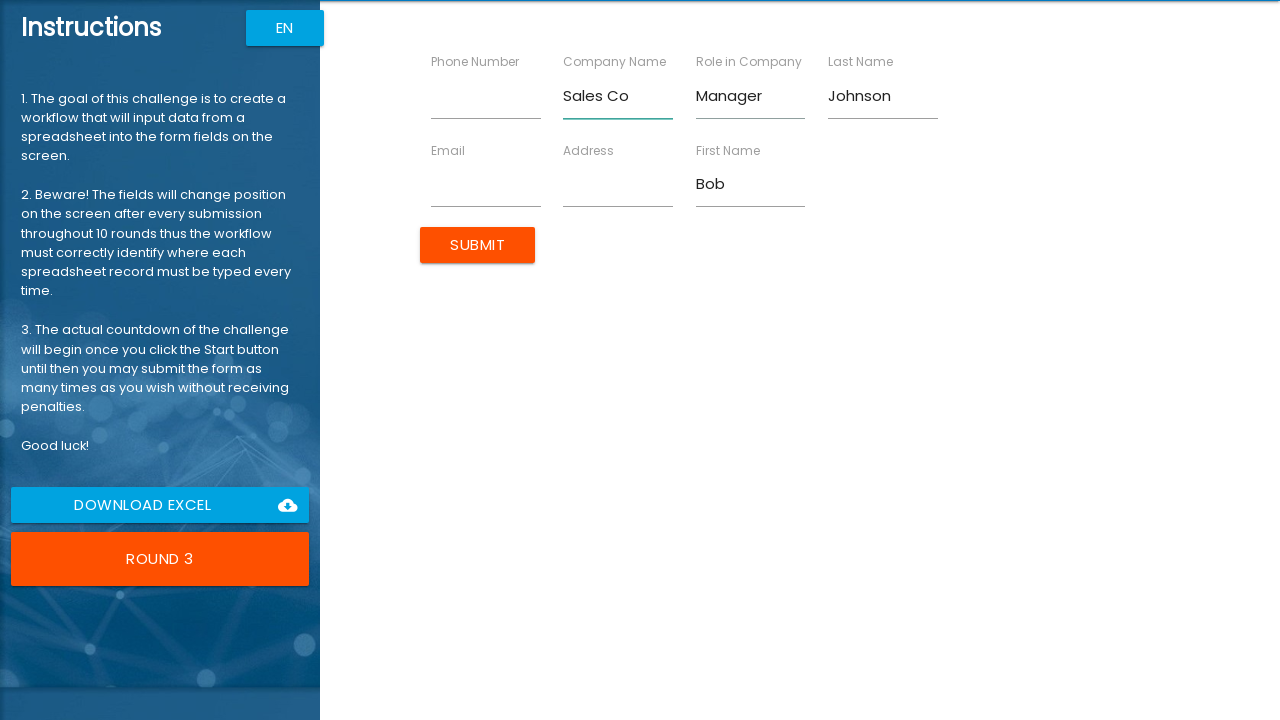

Filled Address field with '789 Pine Rd' on xpath=//input[@ng-reflect-name='labelAddress']
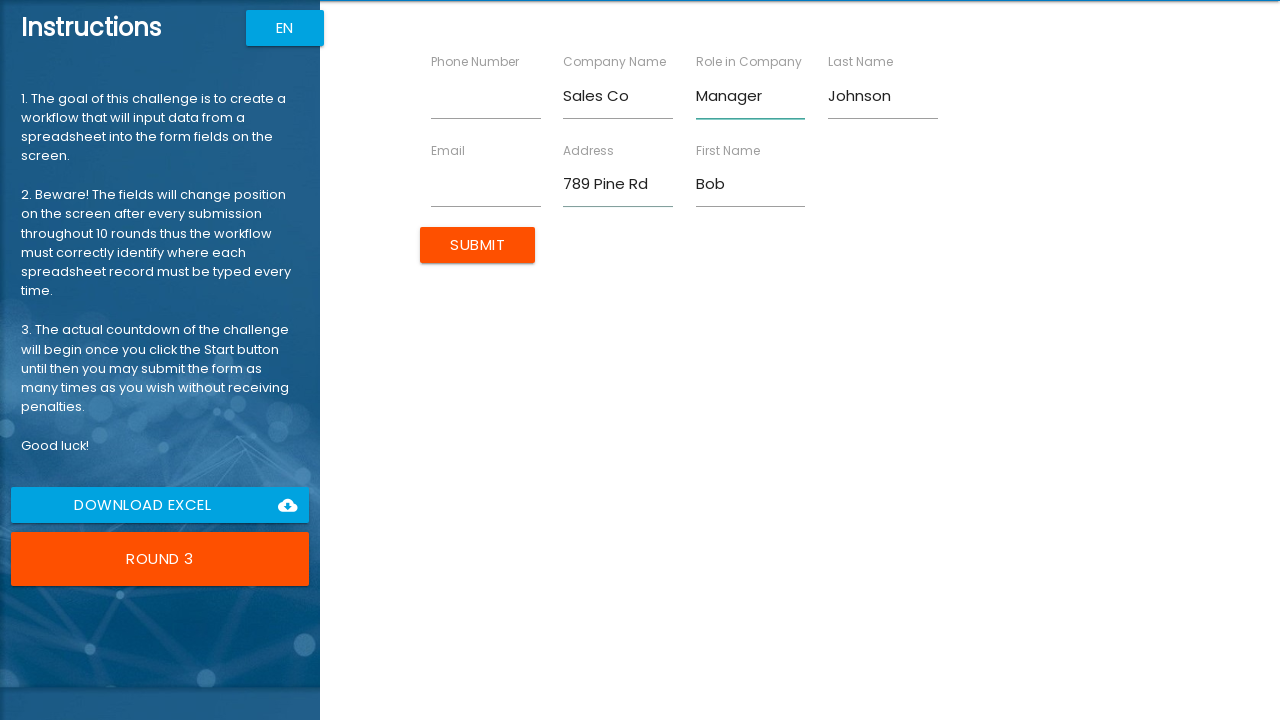

Filled Email field with 'bob@example.com' on xpath=//input[@ng-reflect-name='labelEmail']
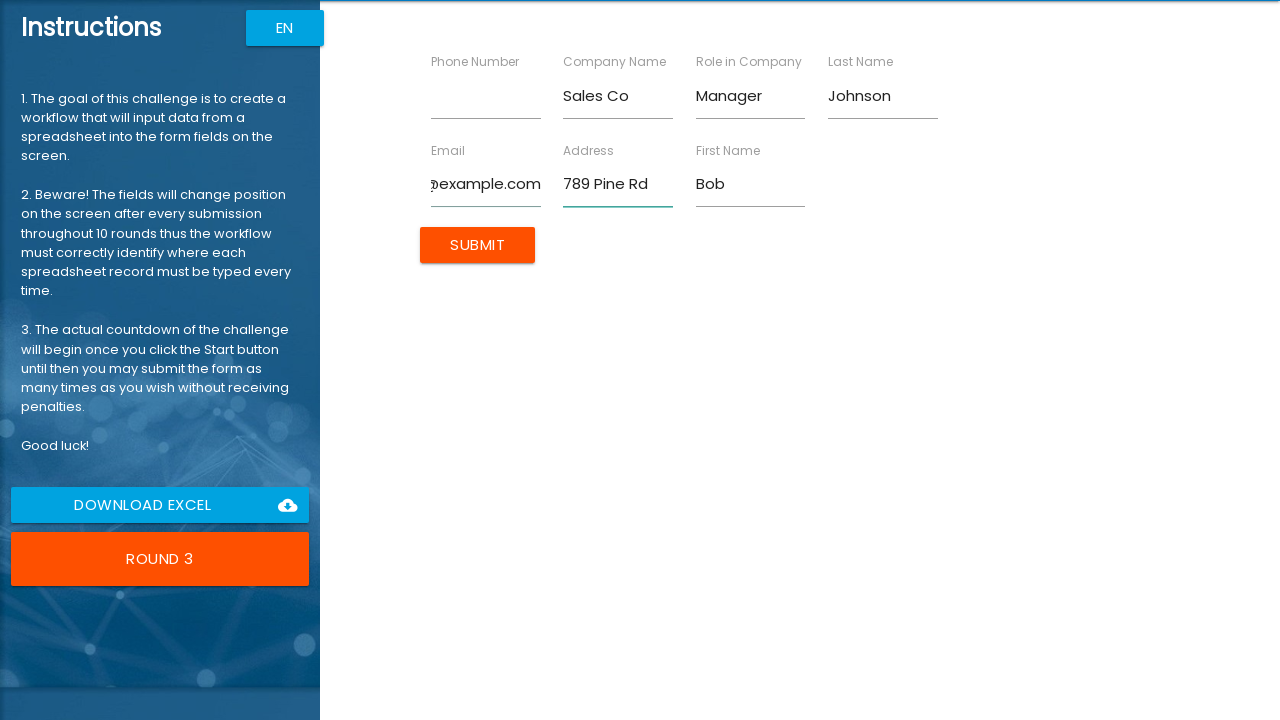

Filled Phone Number field with '555-9012' on xpath=//input[@ng-reflect-name='labelPhone']
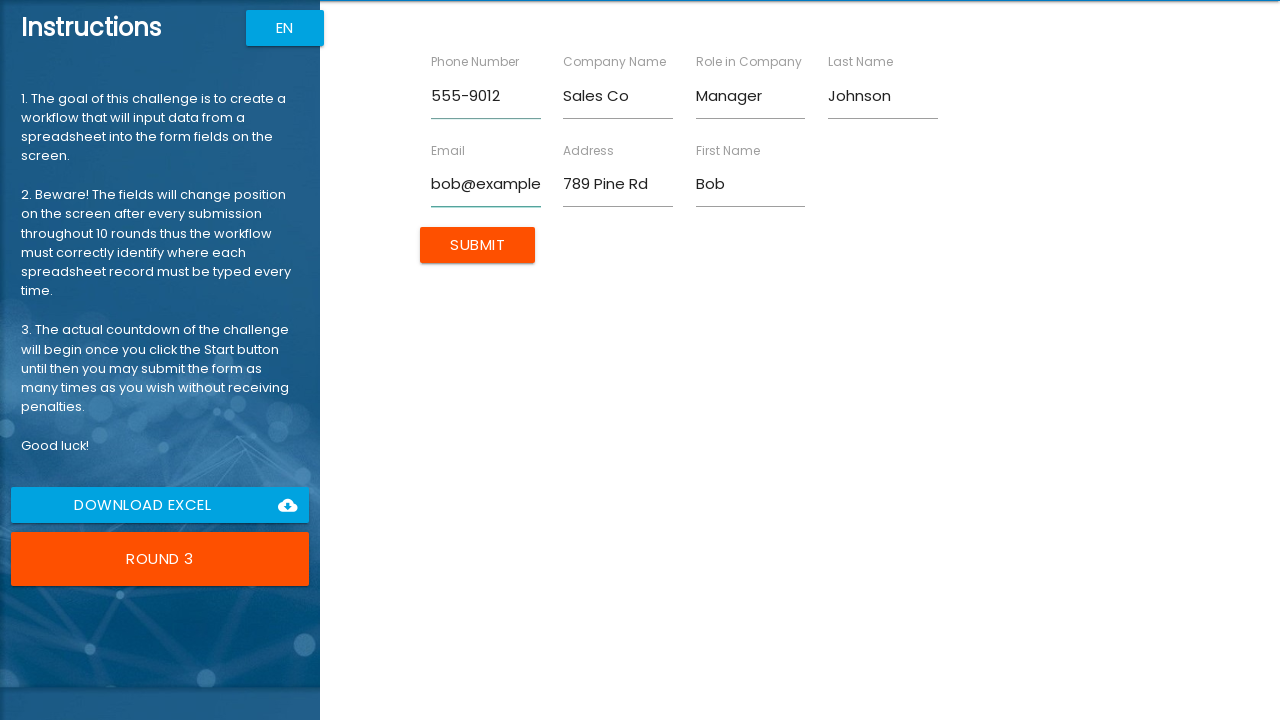

Clicked Submit button to submit form for Bob Johnson at (478, 245) on xpath=//input[@type='submit' and @value='Submit']
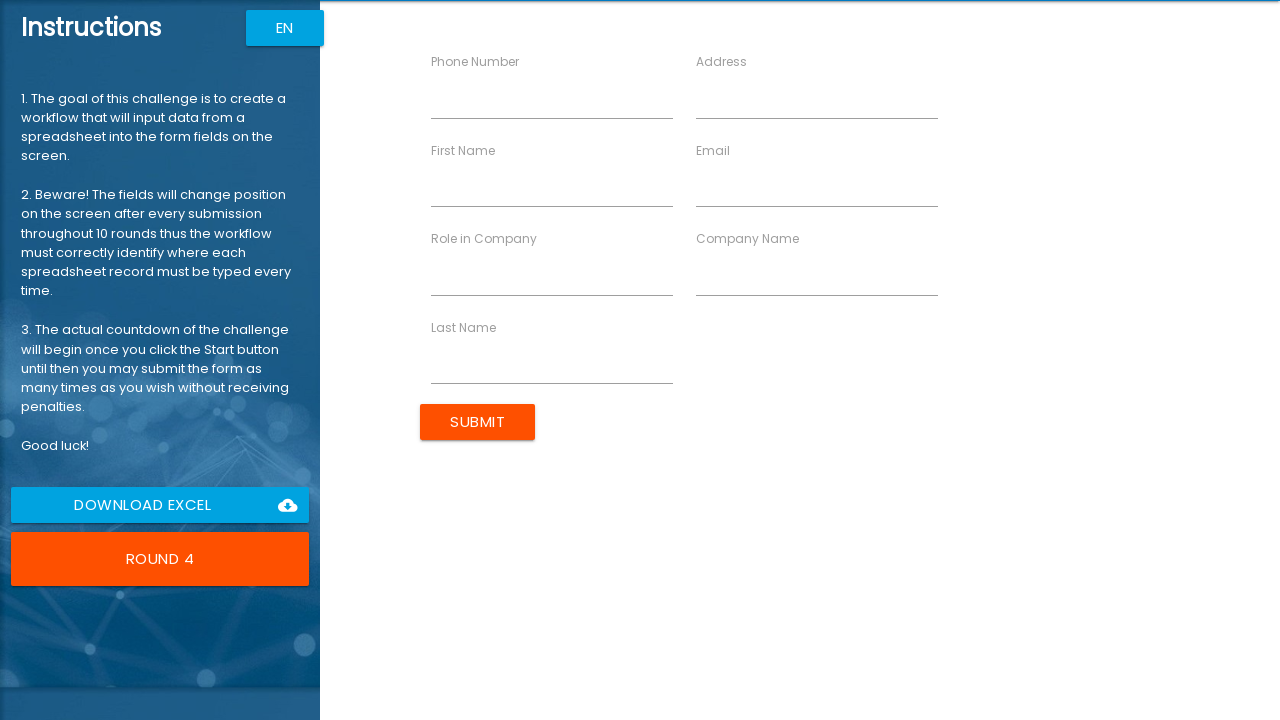

Filled First Name field with 'Alice' on xpath=//input[@ng-reflect-name='labelFirstName']
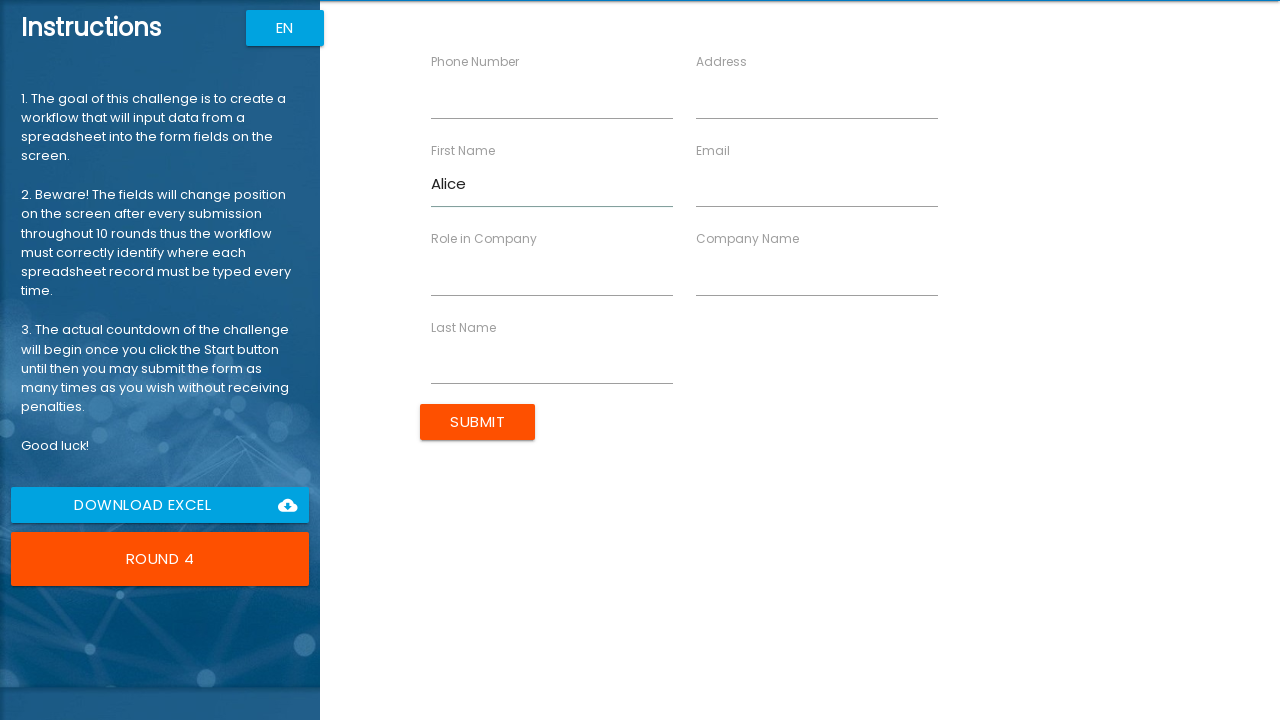

Filled Last Name field with 'Williams' on xpath=//input[@ng-reflect-name='labelLastName']
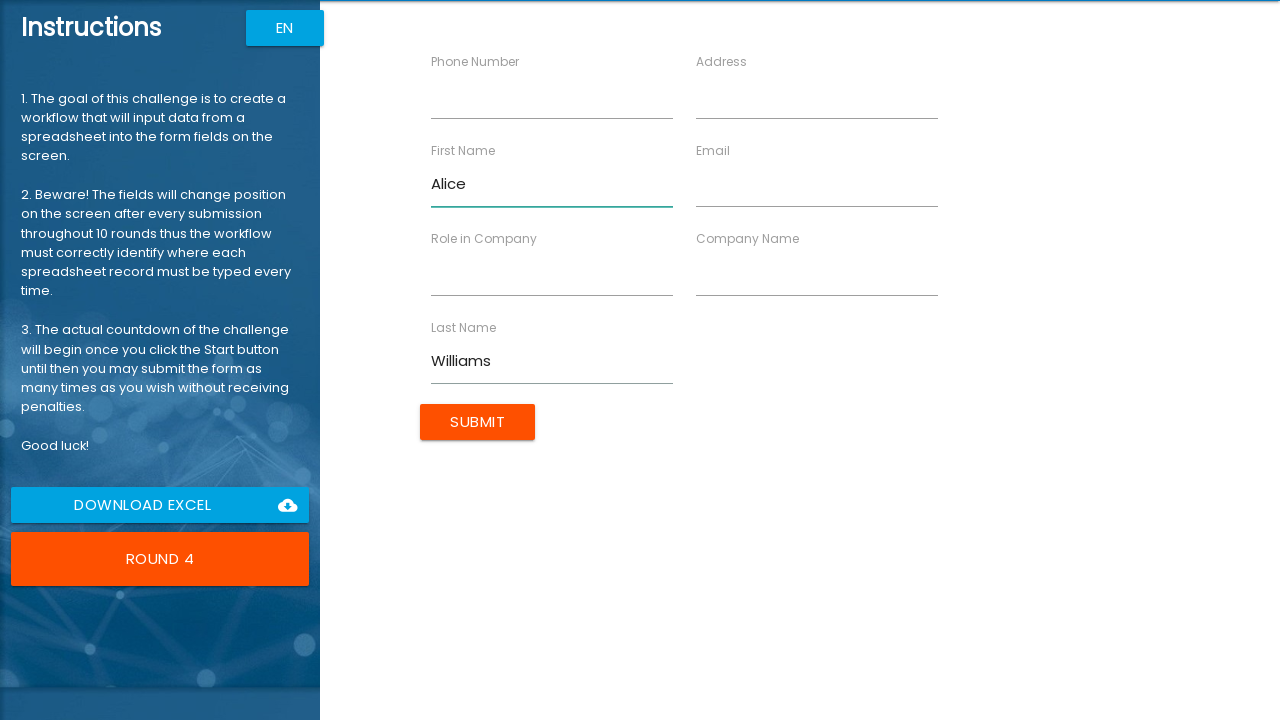

Filled Company Name field with 'Marketing Ltd' on xpath=//input[@ng-reflect-name='labelCompanyName']
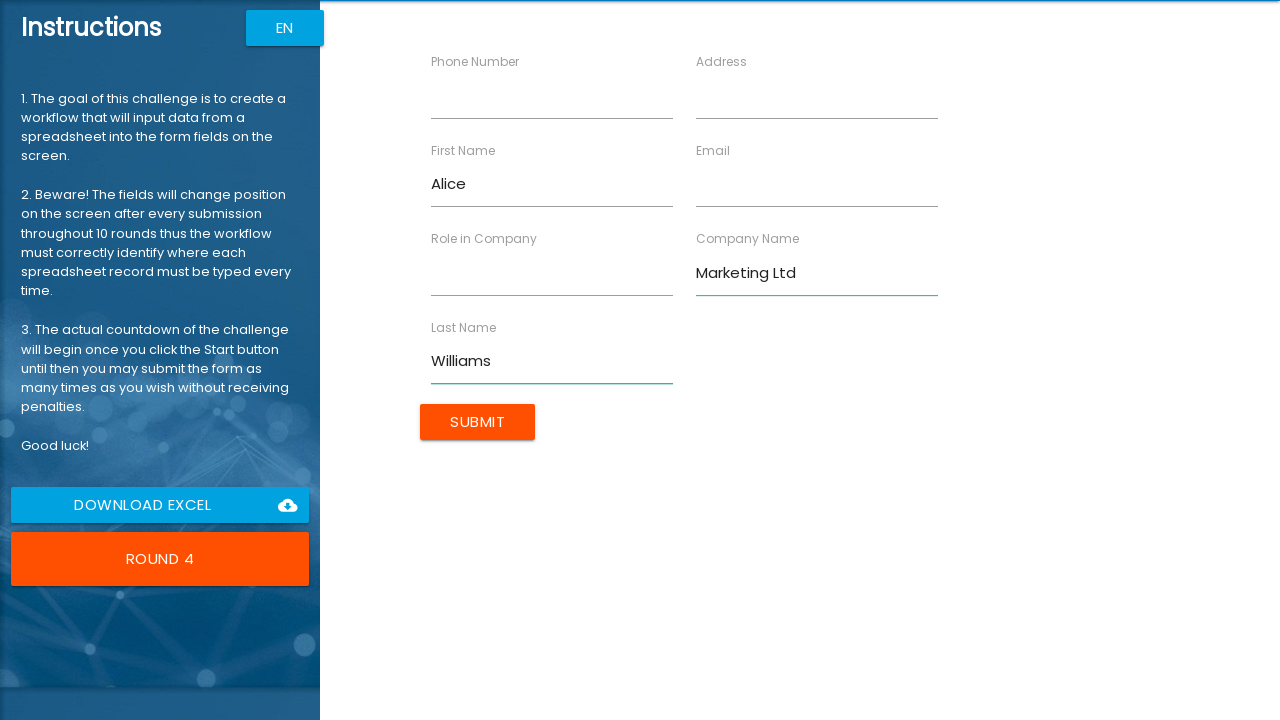

Filled Role field with 'Director' on xpath=//input[@ng-reflect-name='labelRole']
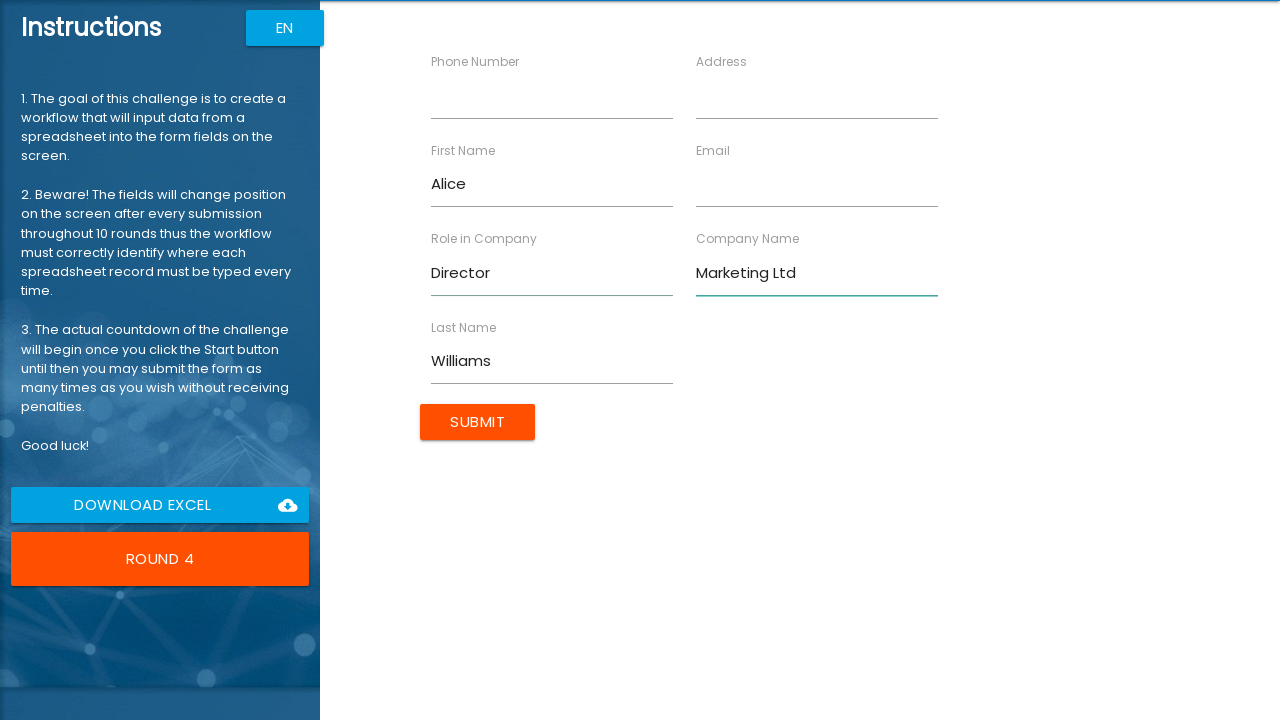

Filled Address field with '321 Elm St' on xpath=//input[@ng-reflect-name='labelAddress']
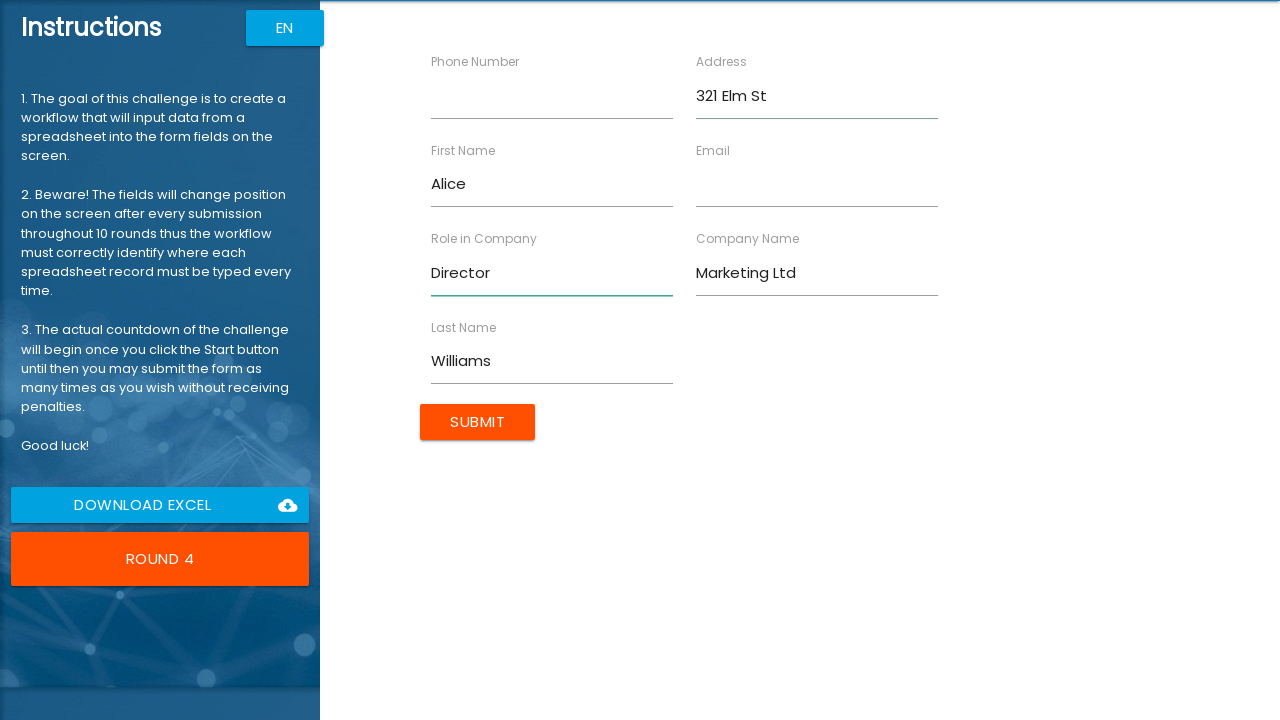

Filled Email field with 'alice@example.com' on xpath=//input[@ng-reflect-name='labelEmail']
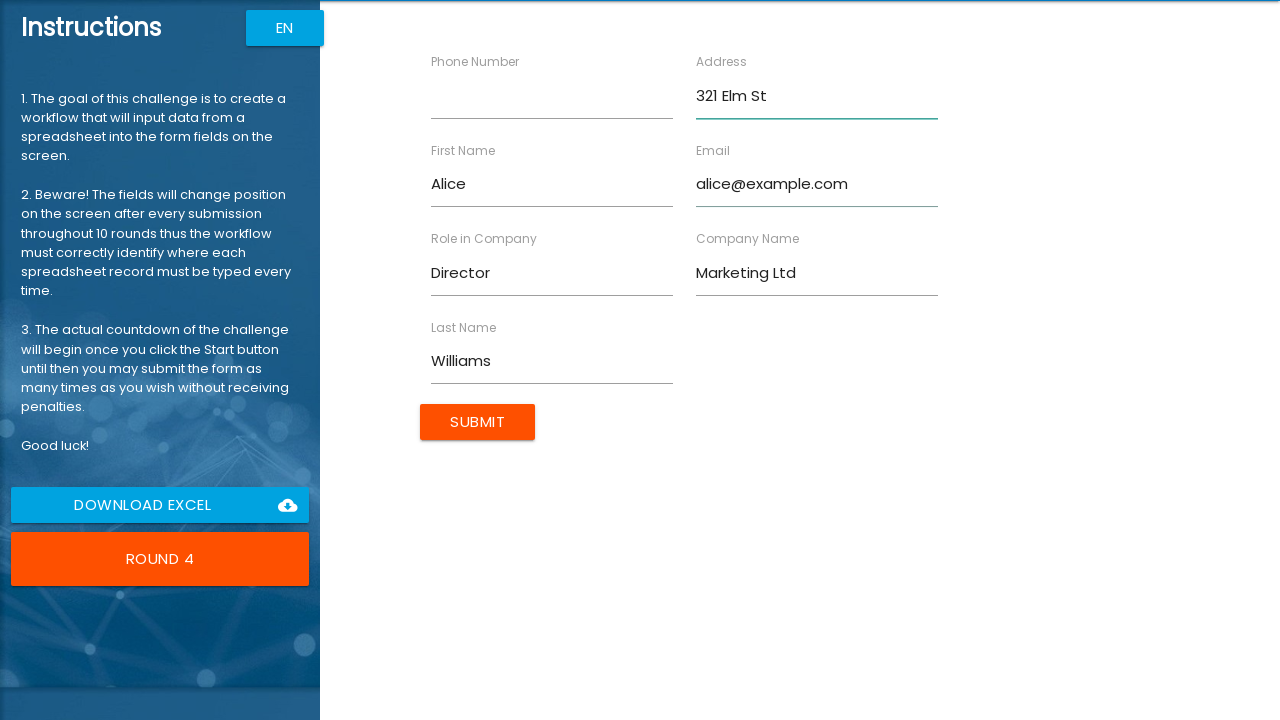

Filled Phone Number field with '555-3456' on xpath=//input[@ng-reflect-name='labelPhone']
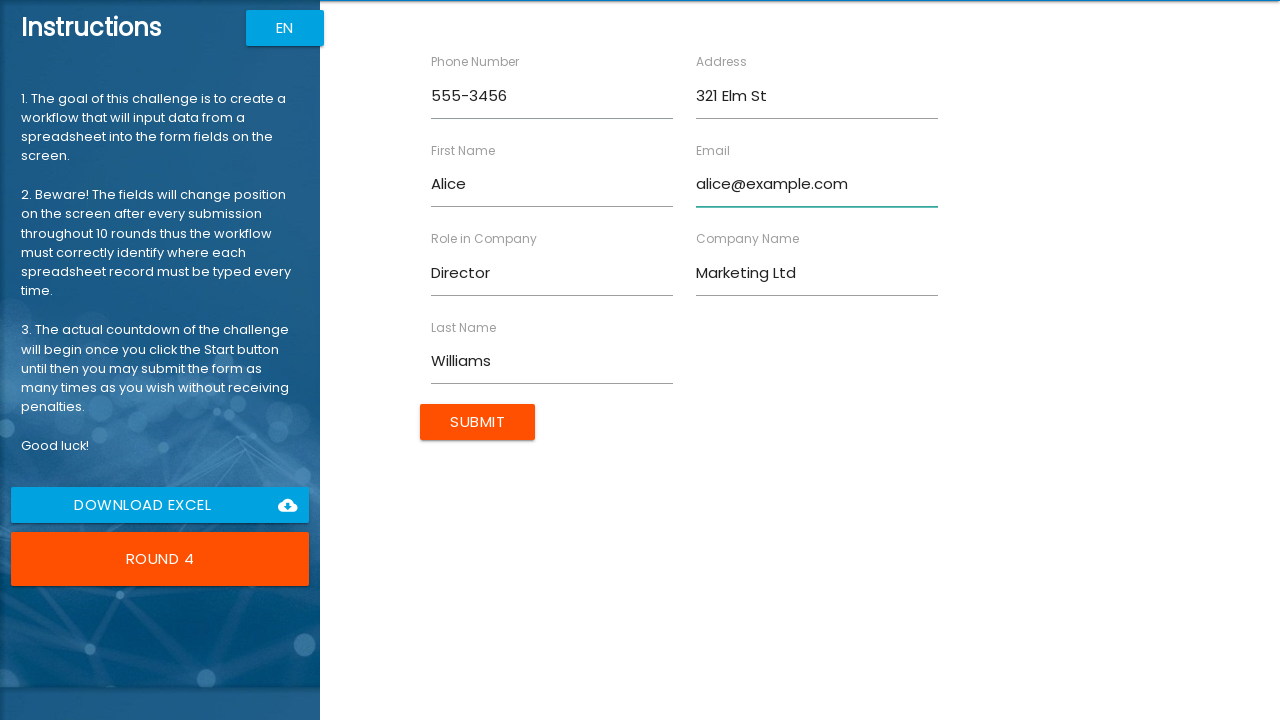

Clicked Submit button to submit form for Alice Williams at (478, 422) on xpath=//input[@type='submit' and @value='Submit']
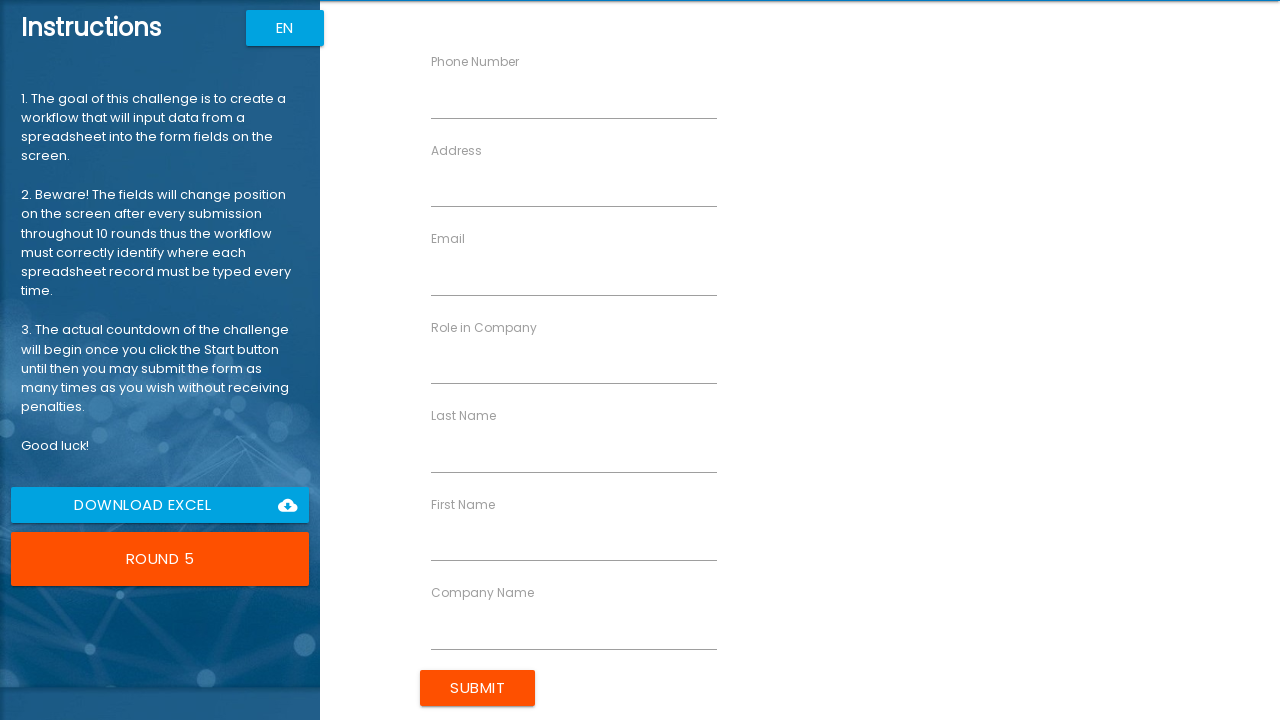

Filled First Name field with 'Charlie' on xpath=//input[@ng-reflect-name='labelFirstName']
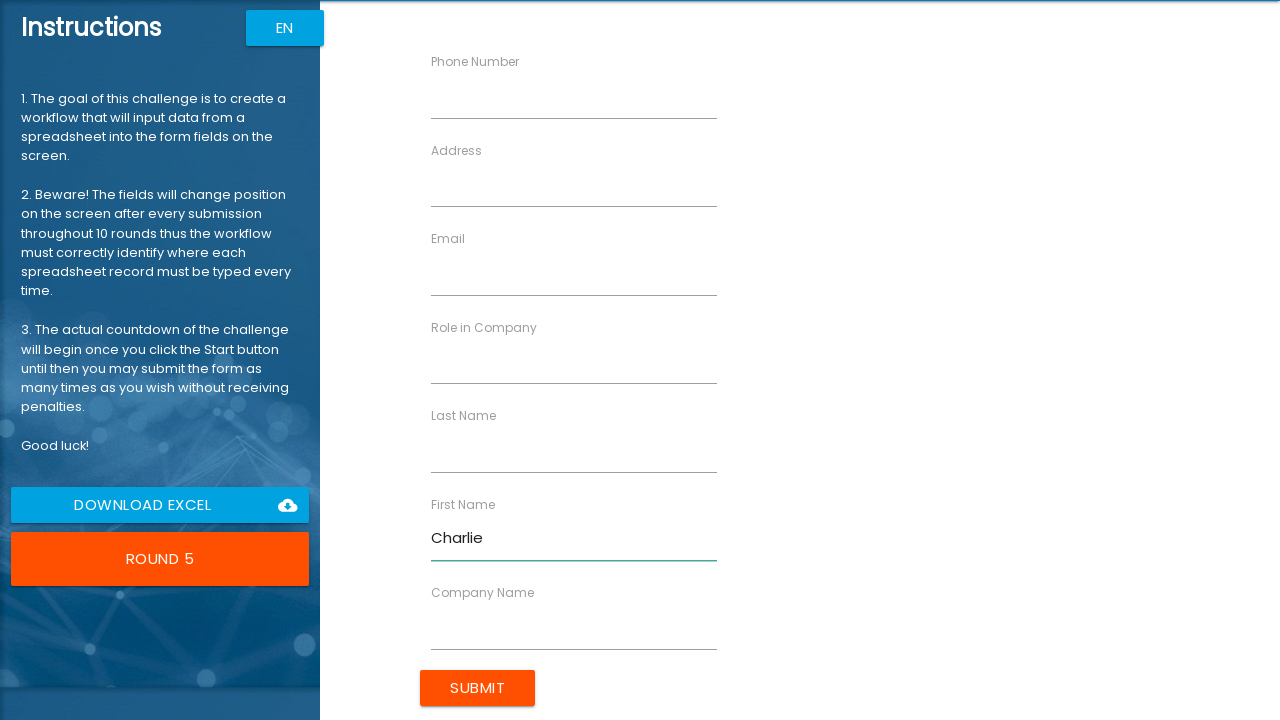

Filled Last Name field with 'Brown' on xpath=//input[@ng-reflect-name='labelLastName']
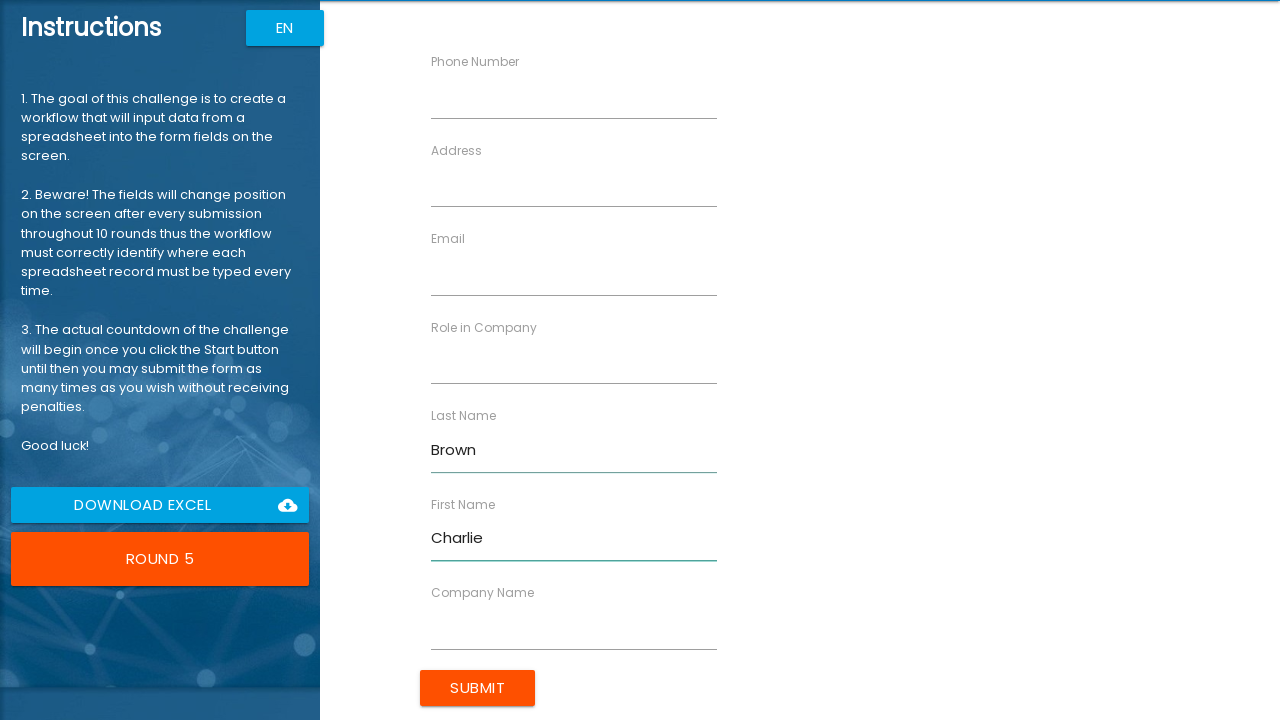

Filled Company Name field with 'Finance Group' on xpath=//input[@ng-reflect-name='labelCompanyName']
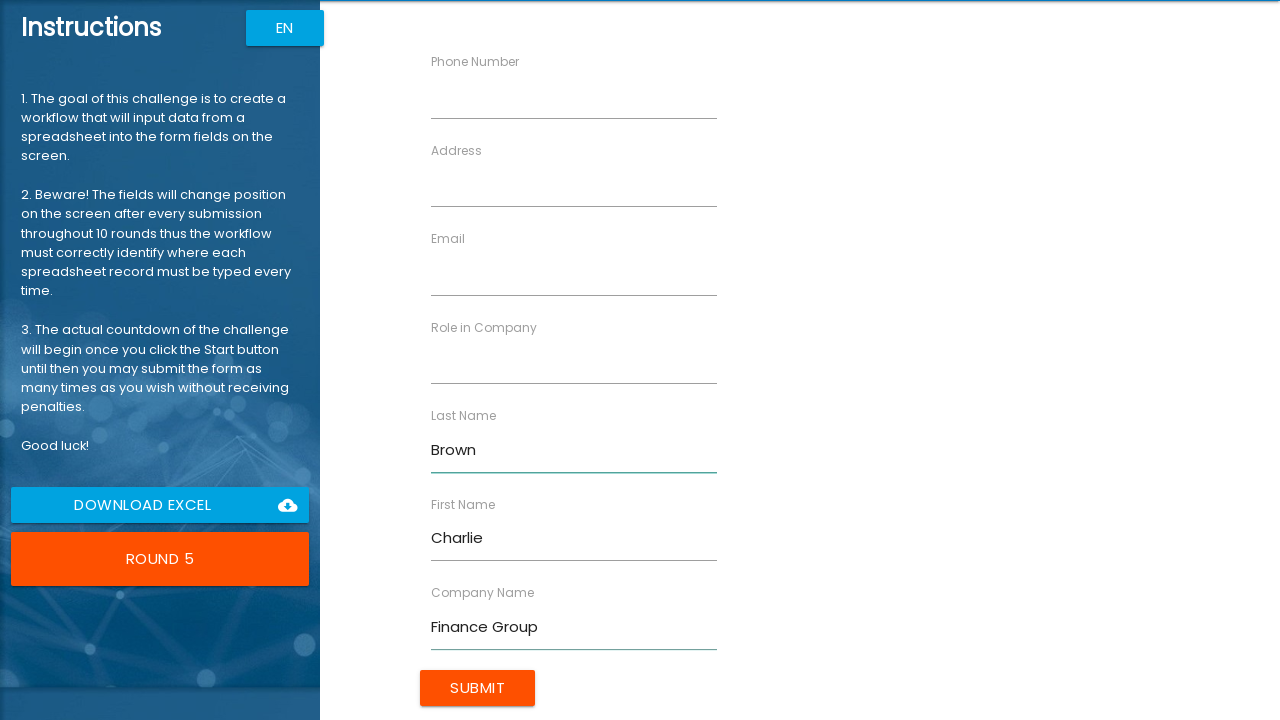

Filled Role field with 'Analyst' on xpath=//input[@ng-reflect-name='labelRole']
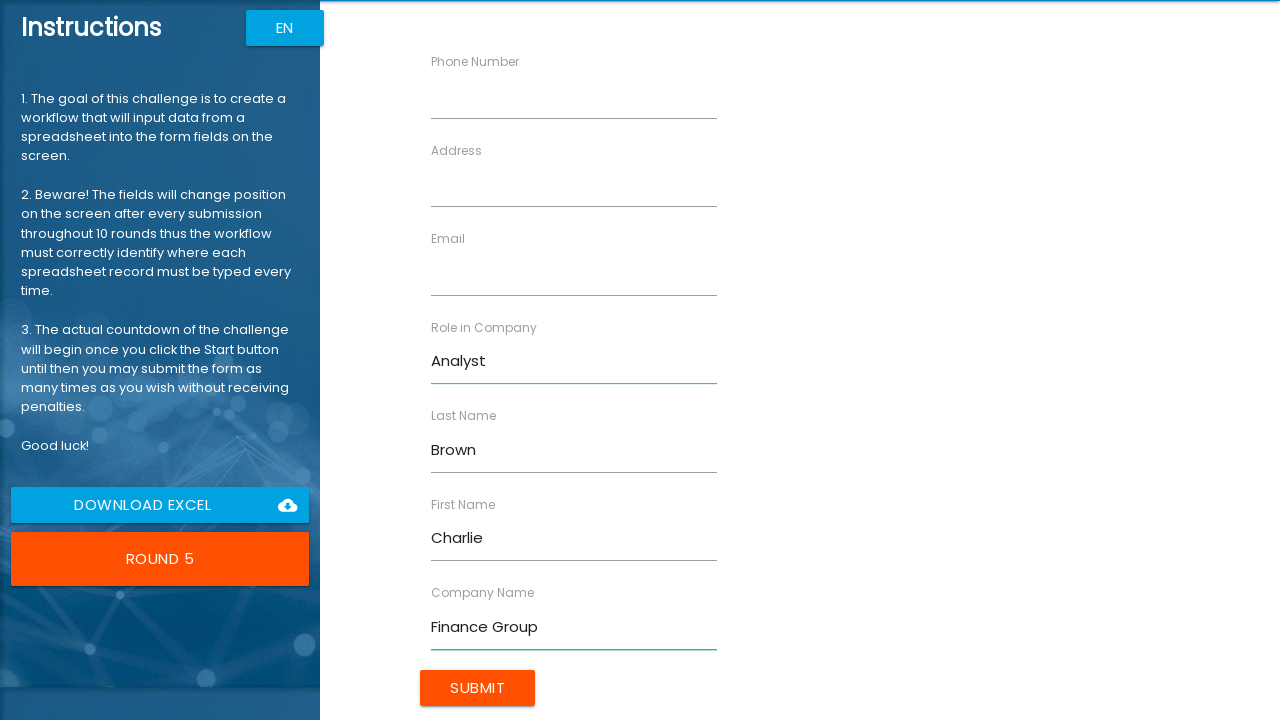

Filled Address field with '654 Maple Dr' on xpath=//input[@ng-reflect-name='labelAddress']
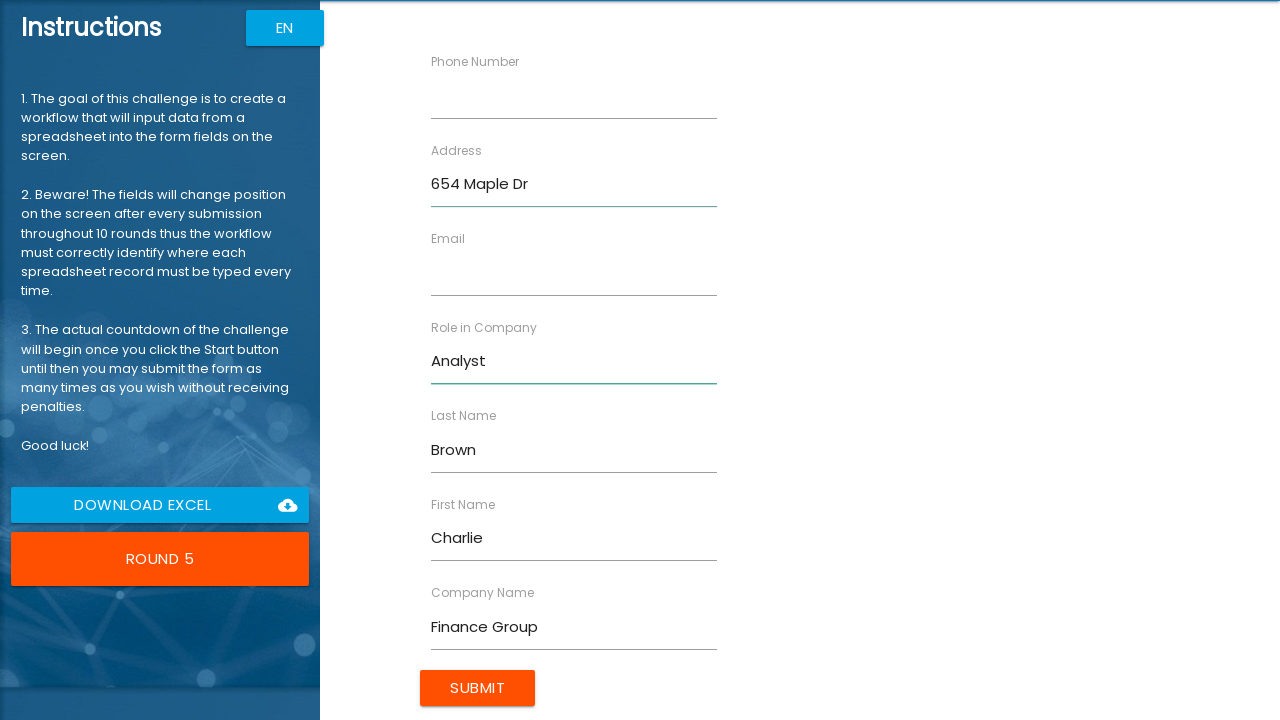

Filled Email field with 'charlie@example.com' on xpath=//input[@ng-reflect-name='labelEmail']
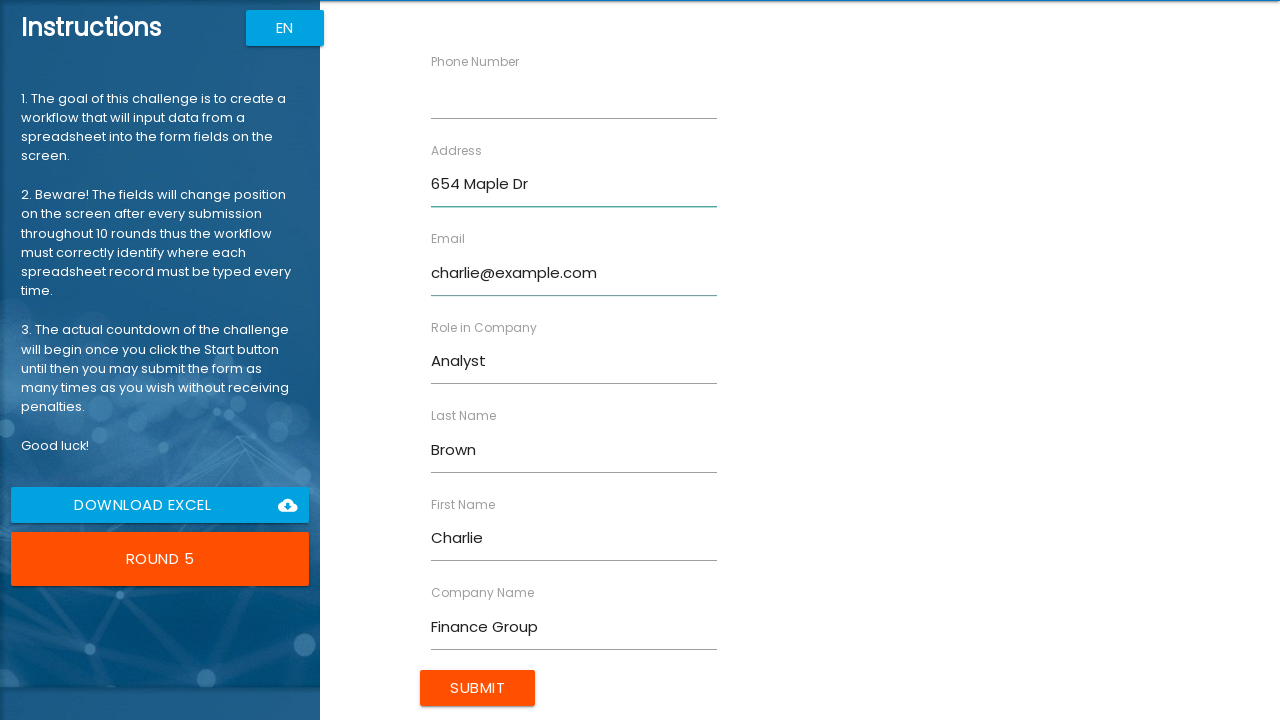

Filled Phone Number field with '555-7890' on xpath=//input[@ng-reflect-name='labelPhone']
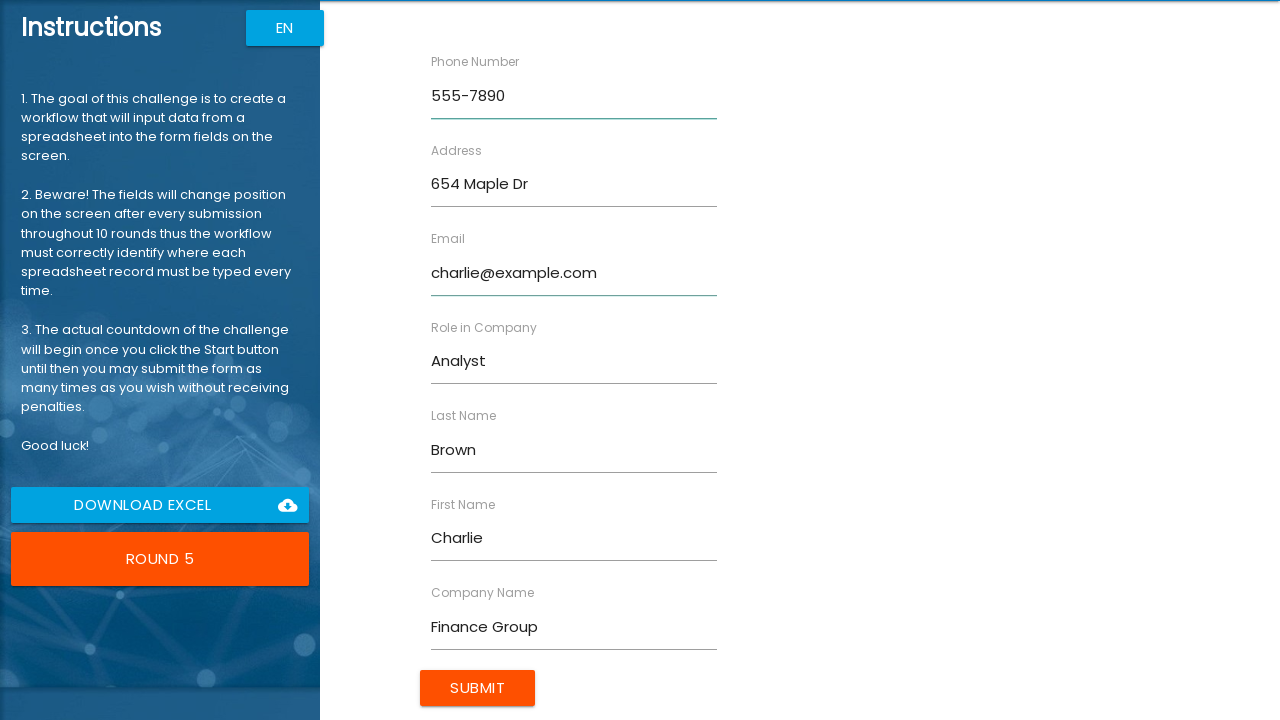

Clicked Submit button to submit form for Charlie Brown at (478, 688) on xpath=//input[@type='submit' and @value='Submit']
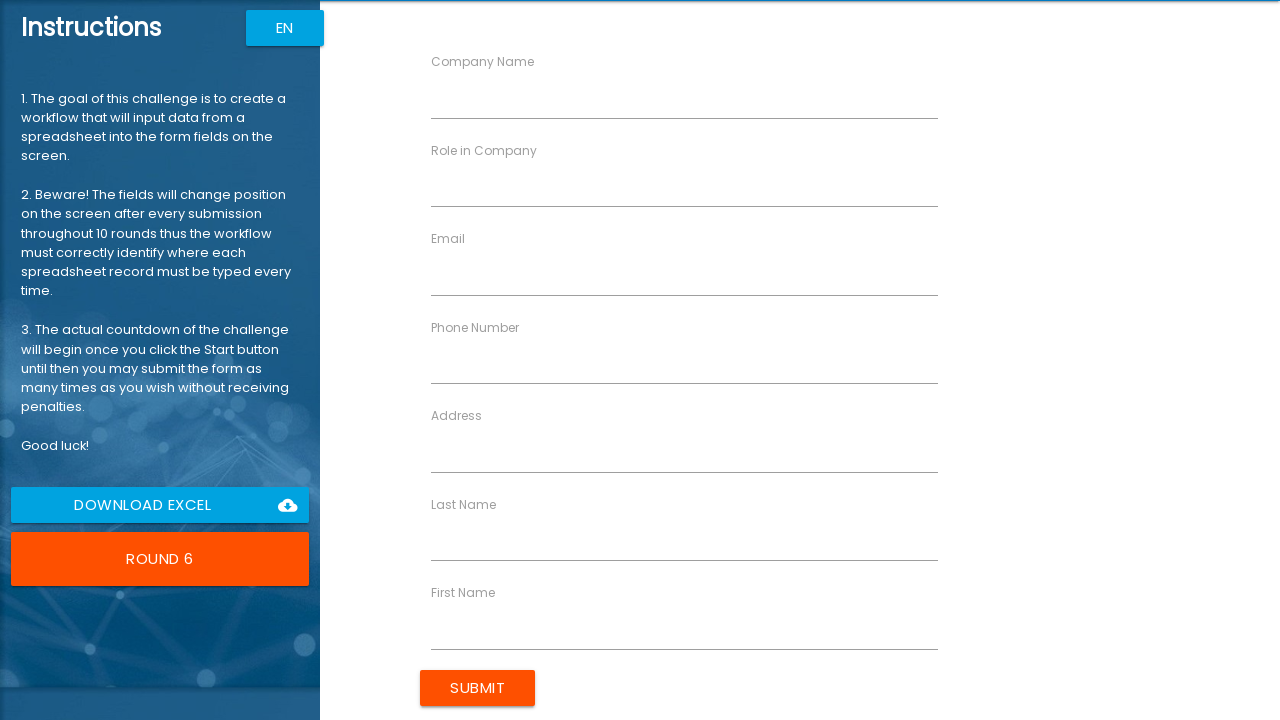

Filled First Name field with 'Diana' on xpath=//input[@ng-reflect-name='labelFirstName']
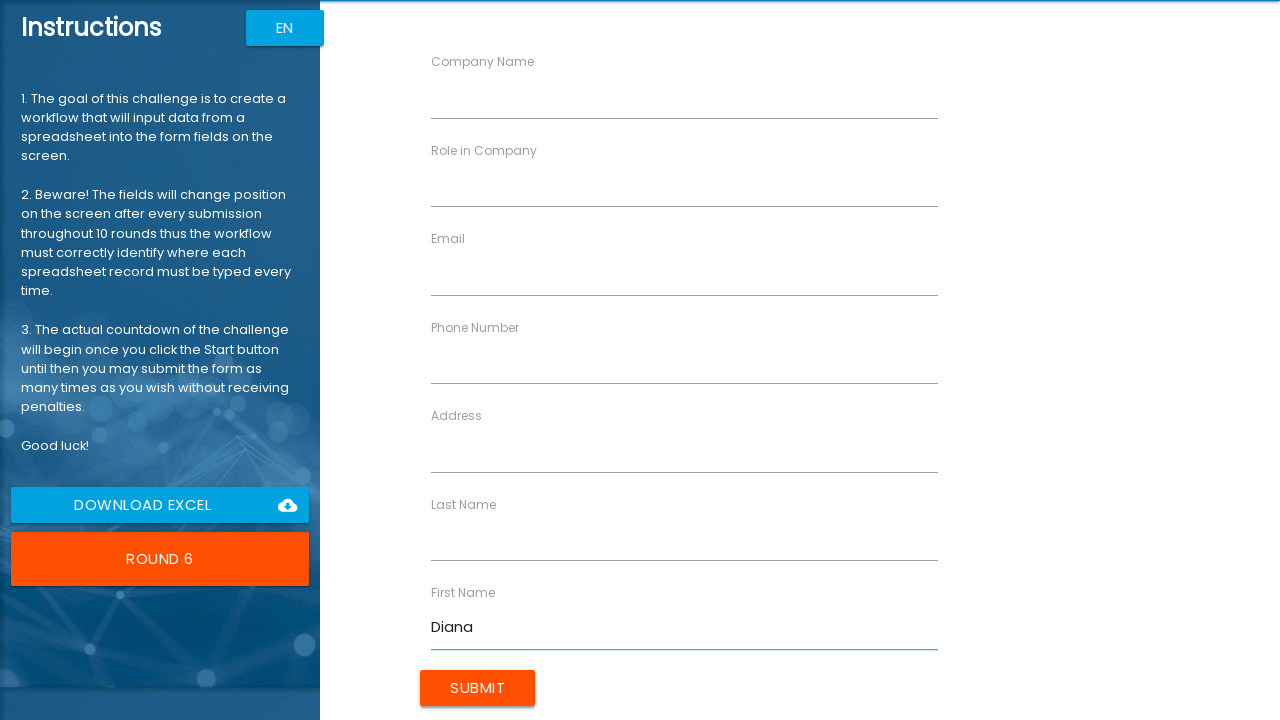

Filled Last Name field with 'Davis' on xpath=//input[@ng-reflect-name='labelLastName']
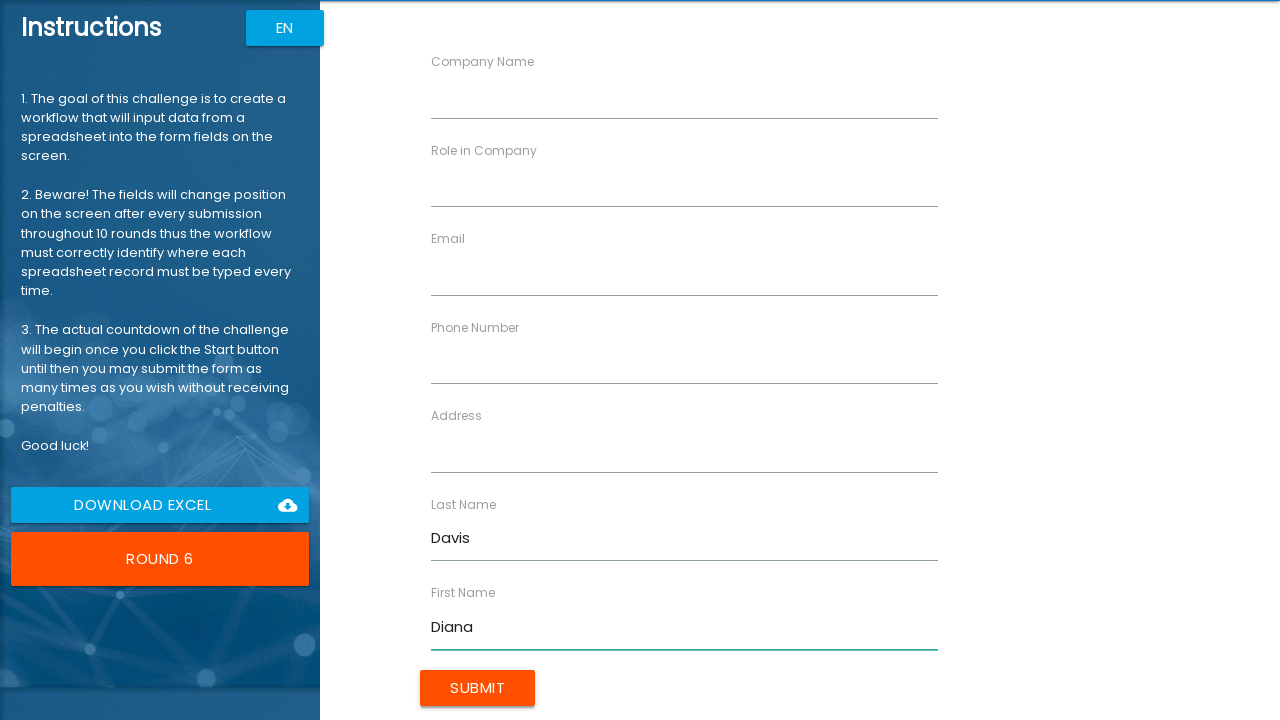

Filled Company Name field with 'HR Solutions' on xpath=//input[@ng-reflect-name='labelCompanyName']
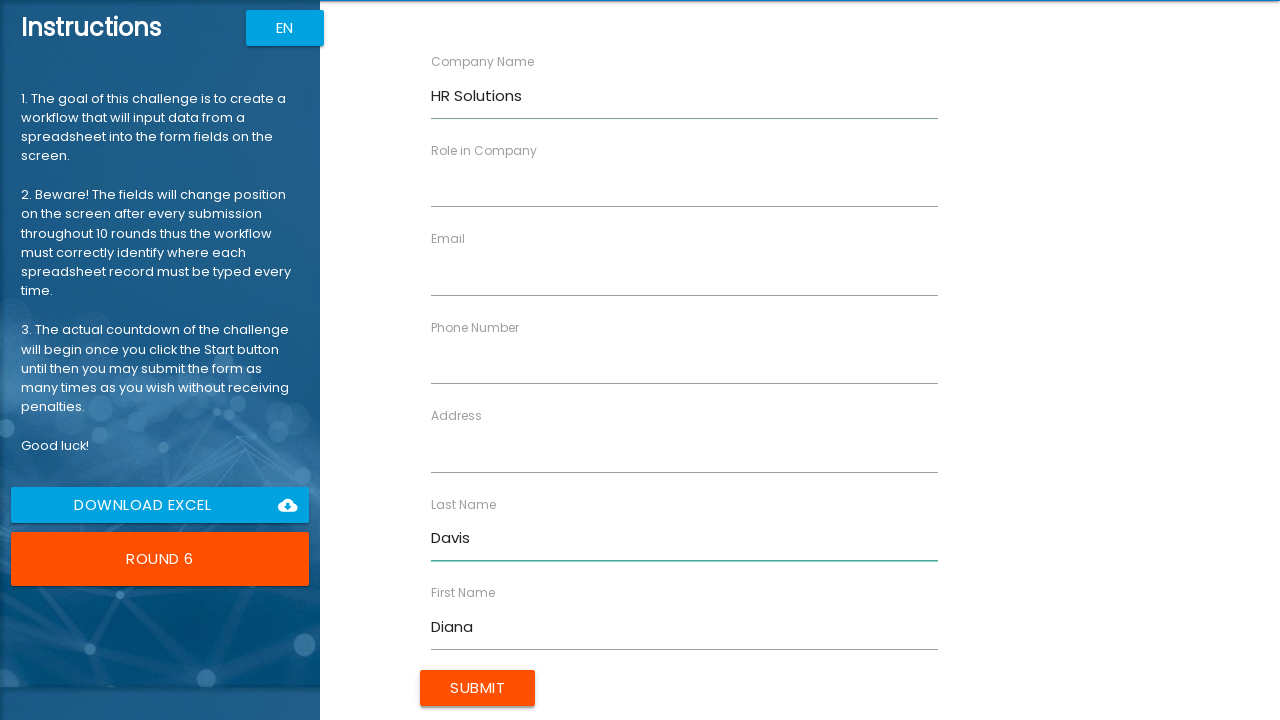

Filled Role field with 'Specialist' on xpath=//input[@ng-reflect-name='labelRole']
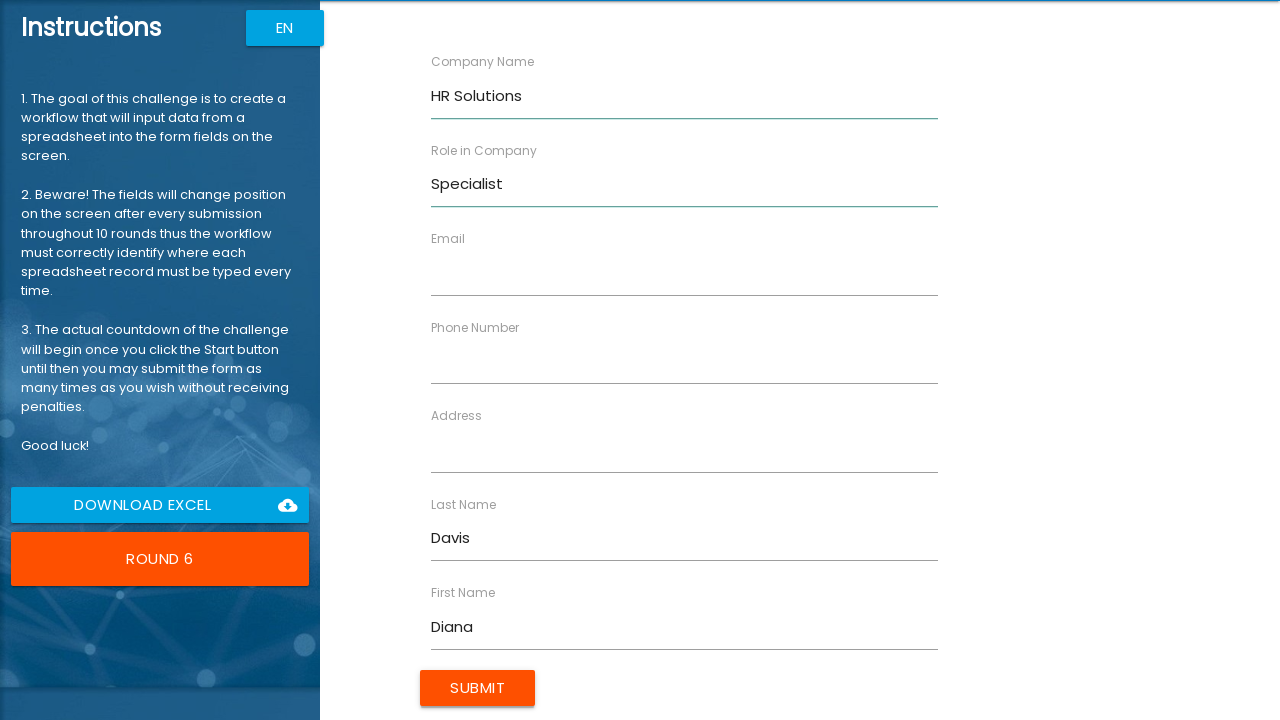

Filled Address field with '987 Cedar Ln' on xpath=//input[@ng-reflect-name='labelAddress']
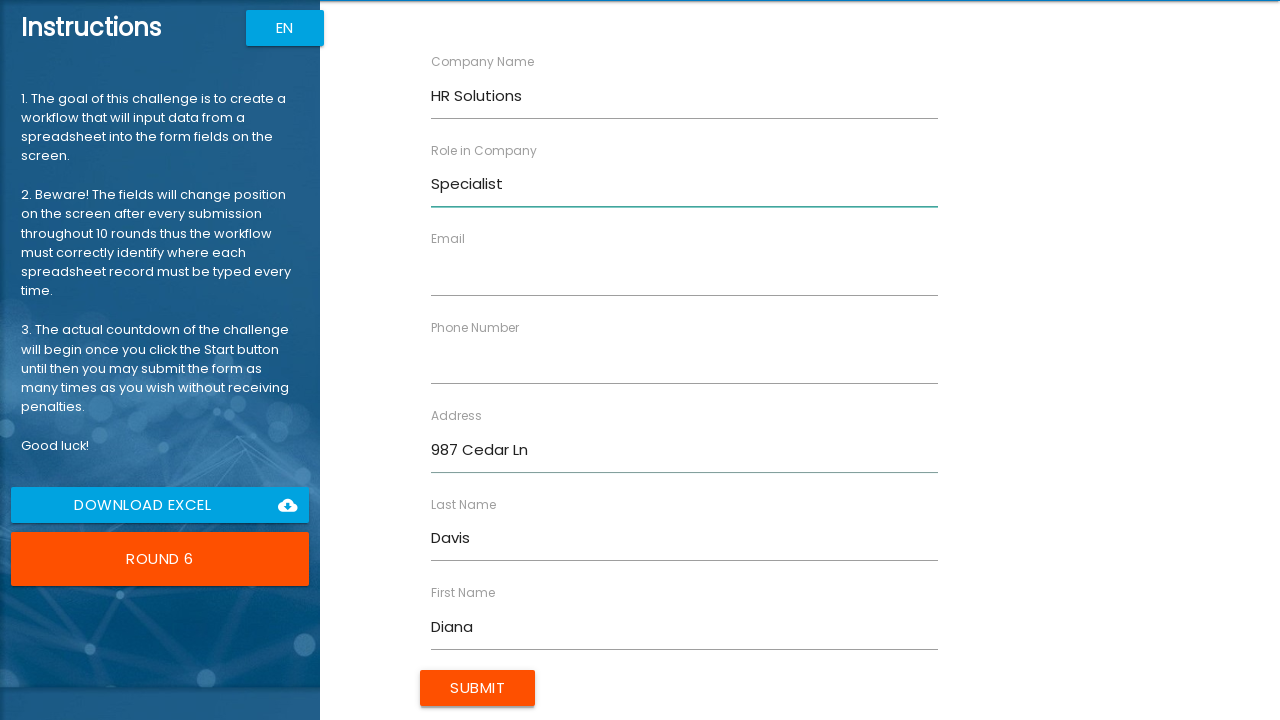

Filled Email field with 'diana@example.com' on xpath=//input[@ng-reflect-name='labelEmail']
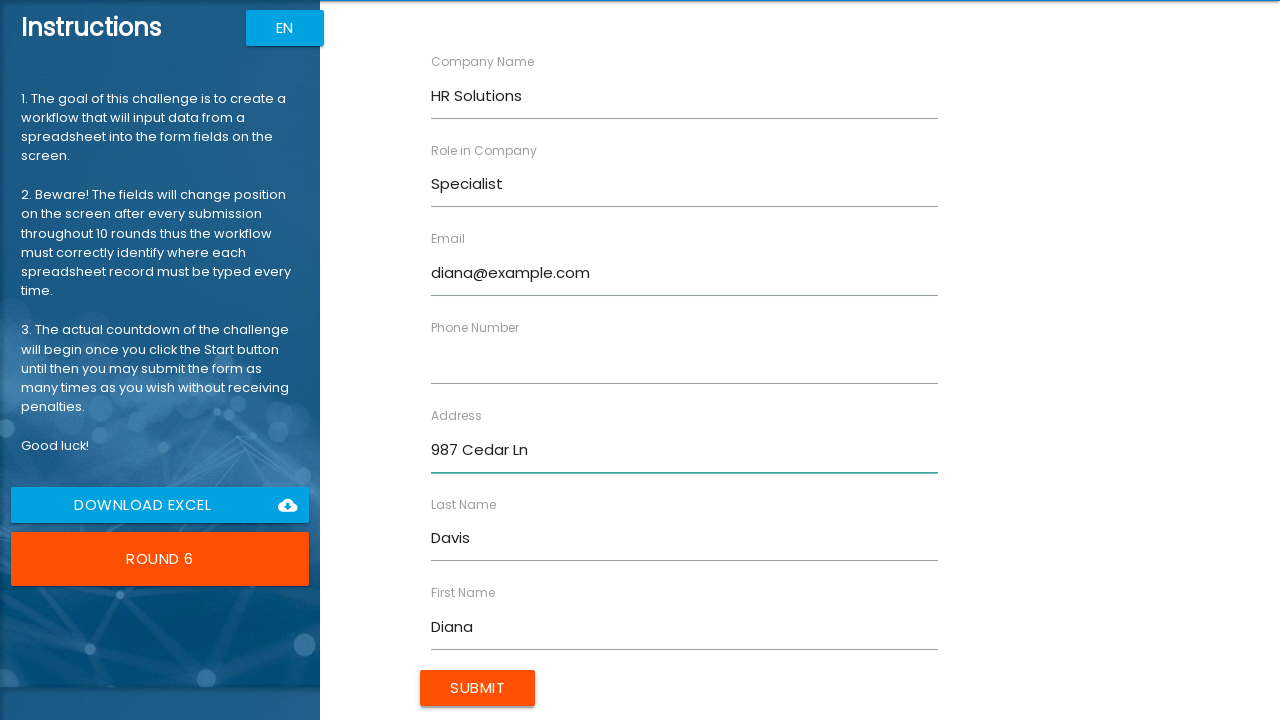

Filled Phone Number field with '555-2345' on xpath=//input[@ng-reflect-name='labelPhone']
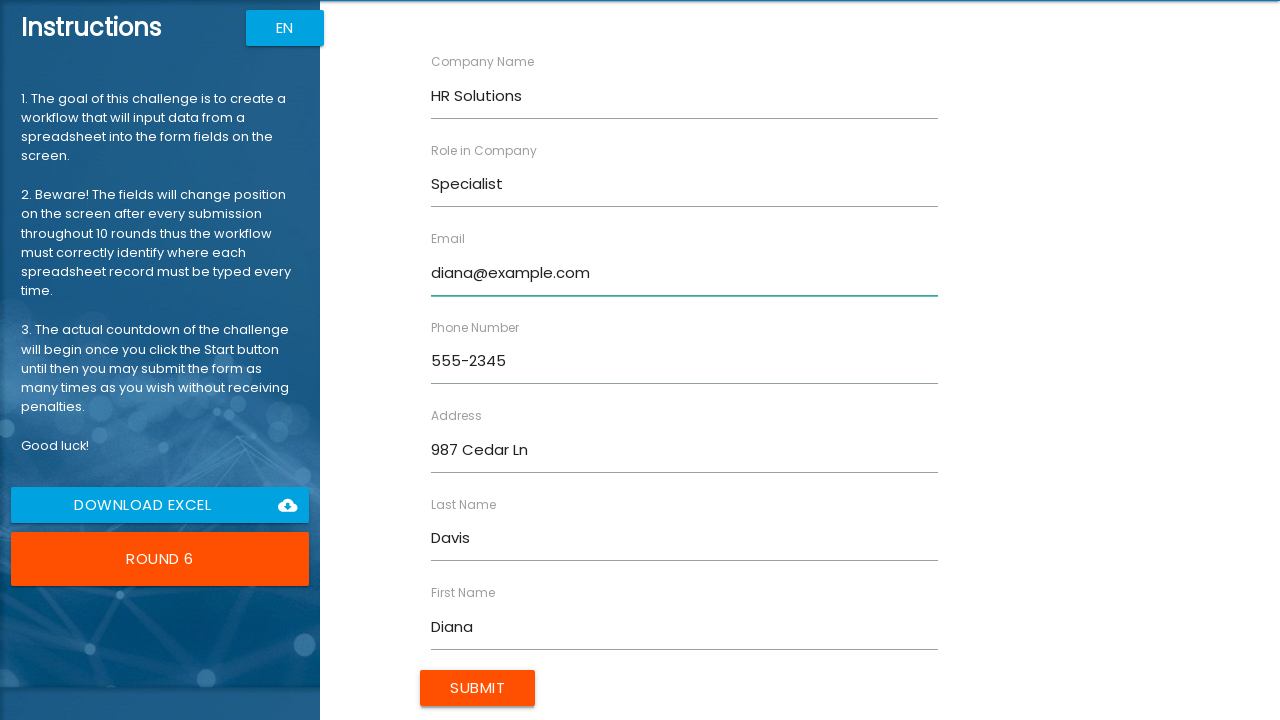

Clicked Submit button to submit form for Diana Davis at (478, 688) on xpath=//input[@type='submit' and @value='Submit']
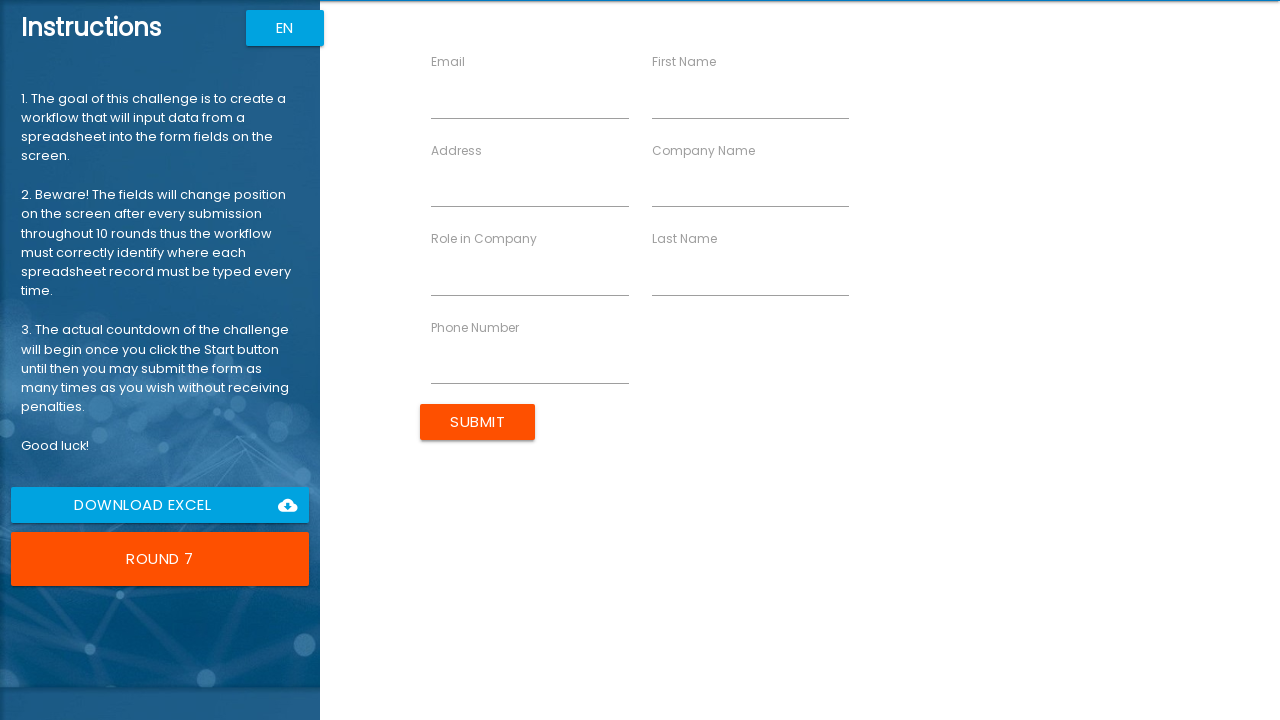

Filled First Name field with 'Edward' on xpath=//input[@ng-reflect-name='labelFirstName']
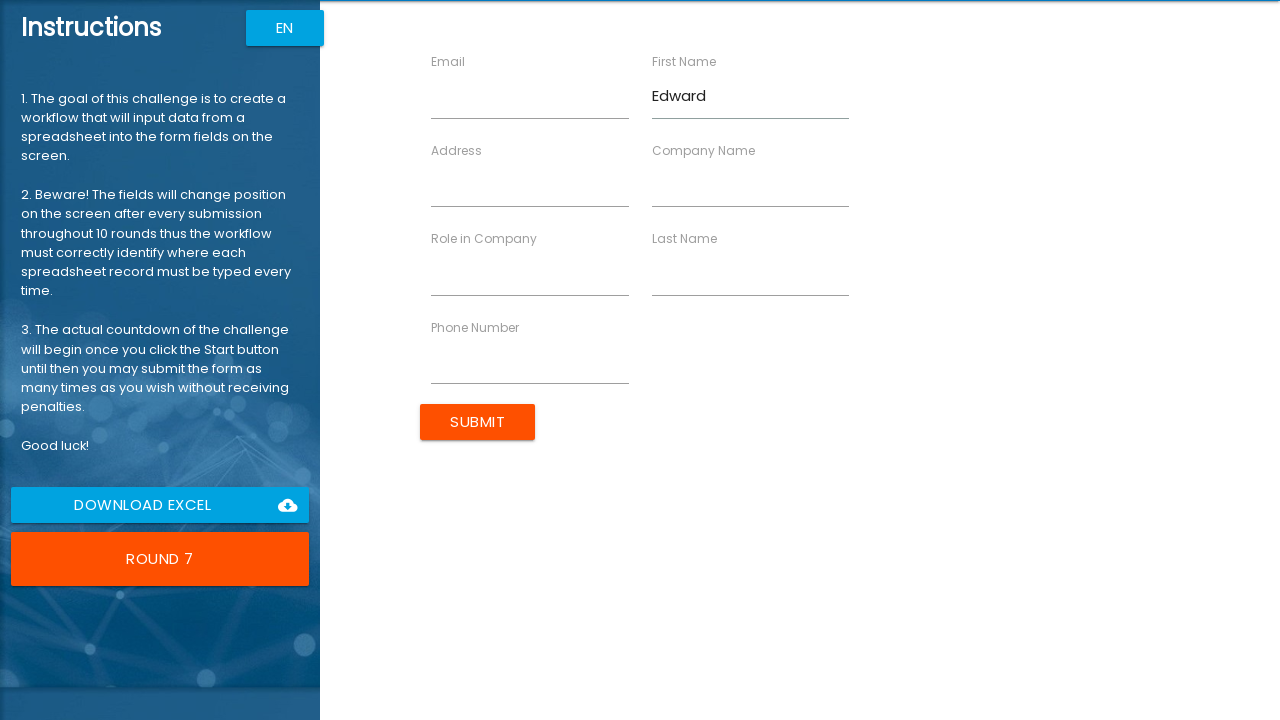

Filled Last Name field with 'Miller' on xpath=//input[@ng-reflect-name='labelLastName']
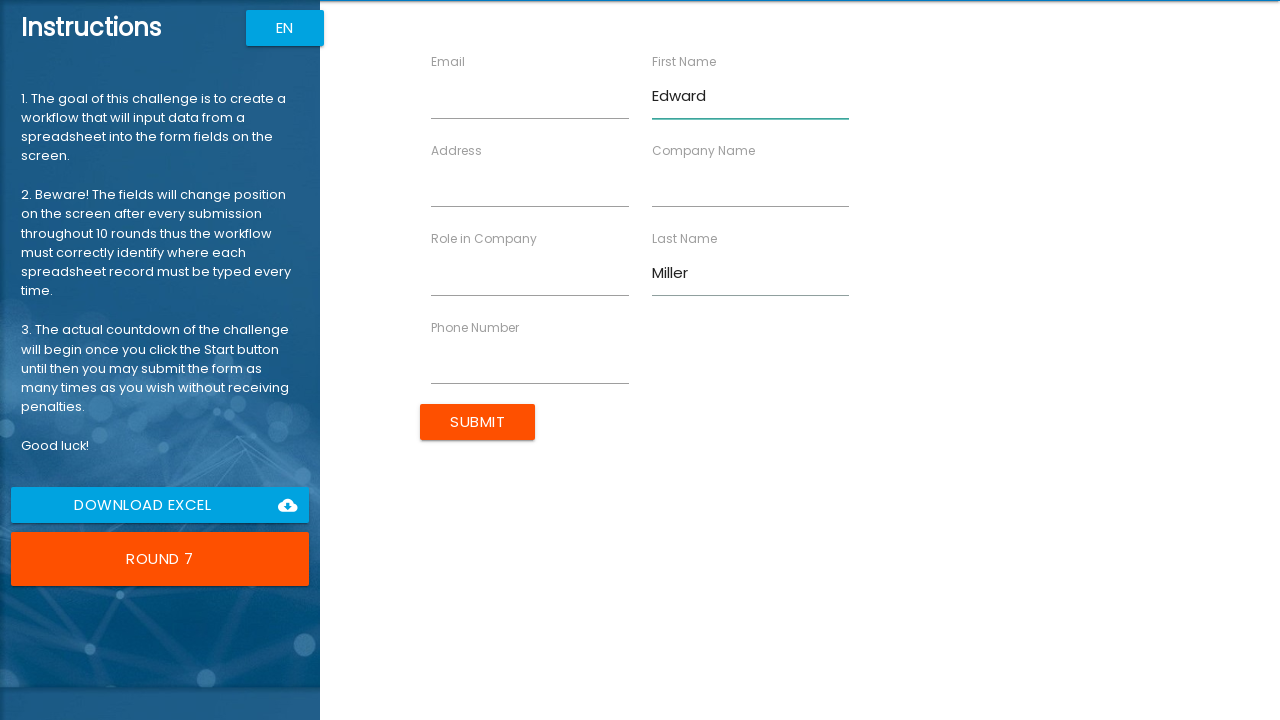

Filled Company Name field with 'IT Systems' on xpath=//input[@ng-reflect-name='labelCompanyName']
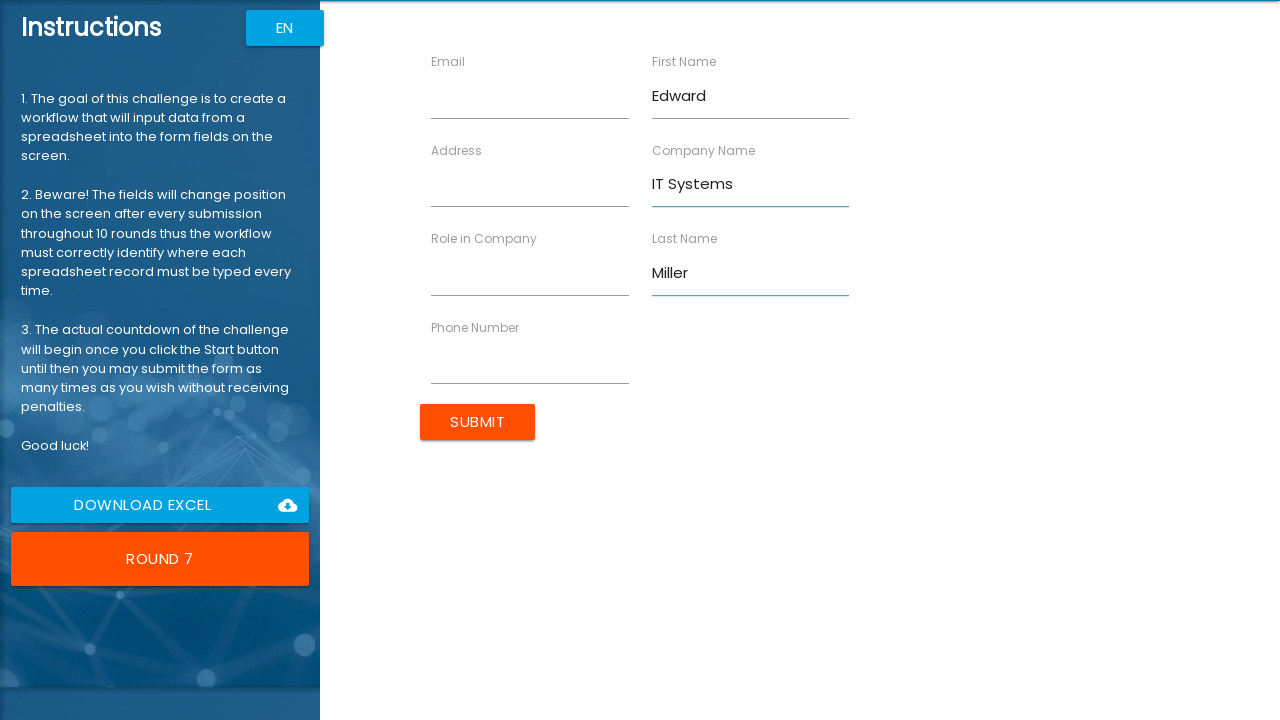

Filled Role field with 'Engineer' on xpath=//input[@ng-reflect-name='labelRole']
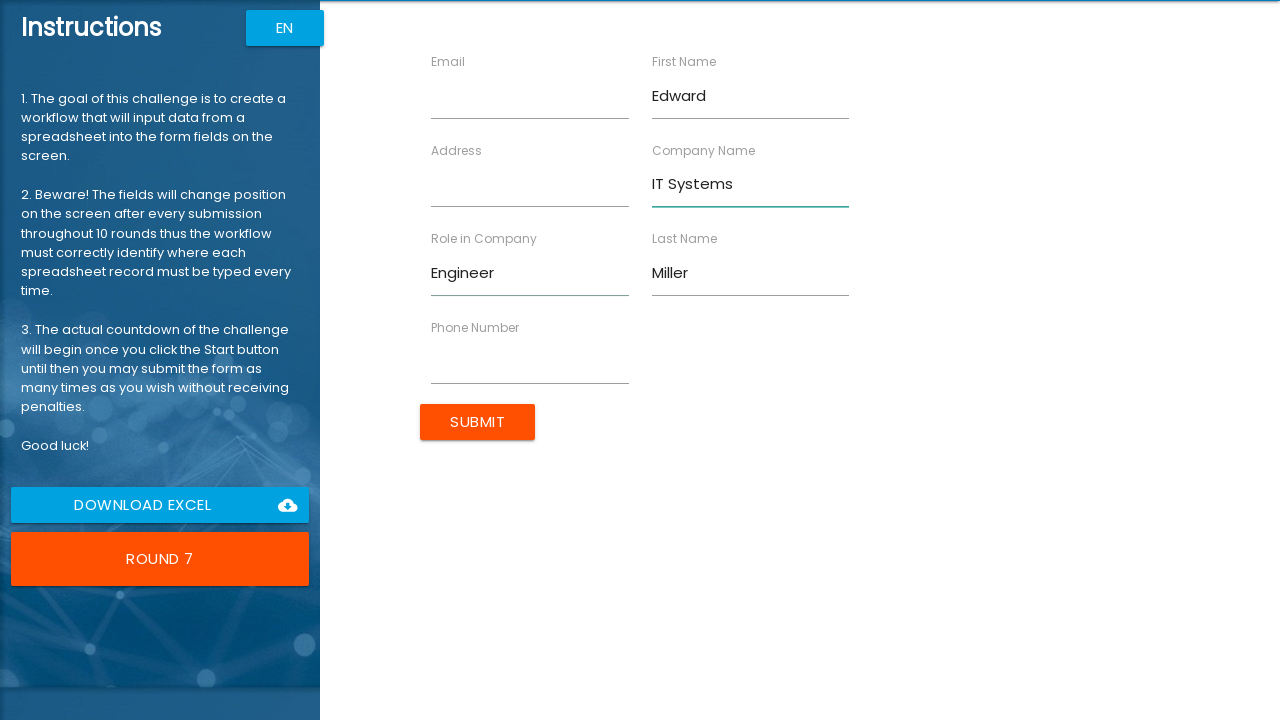

Filled Address field with '147 Birch Way' on xpath=//input[@ng-reflect-name='labelAddress']
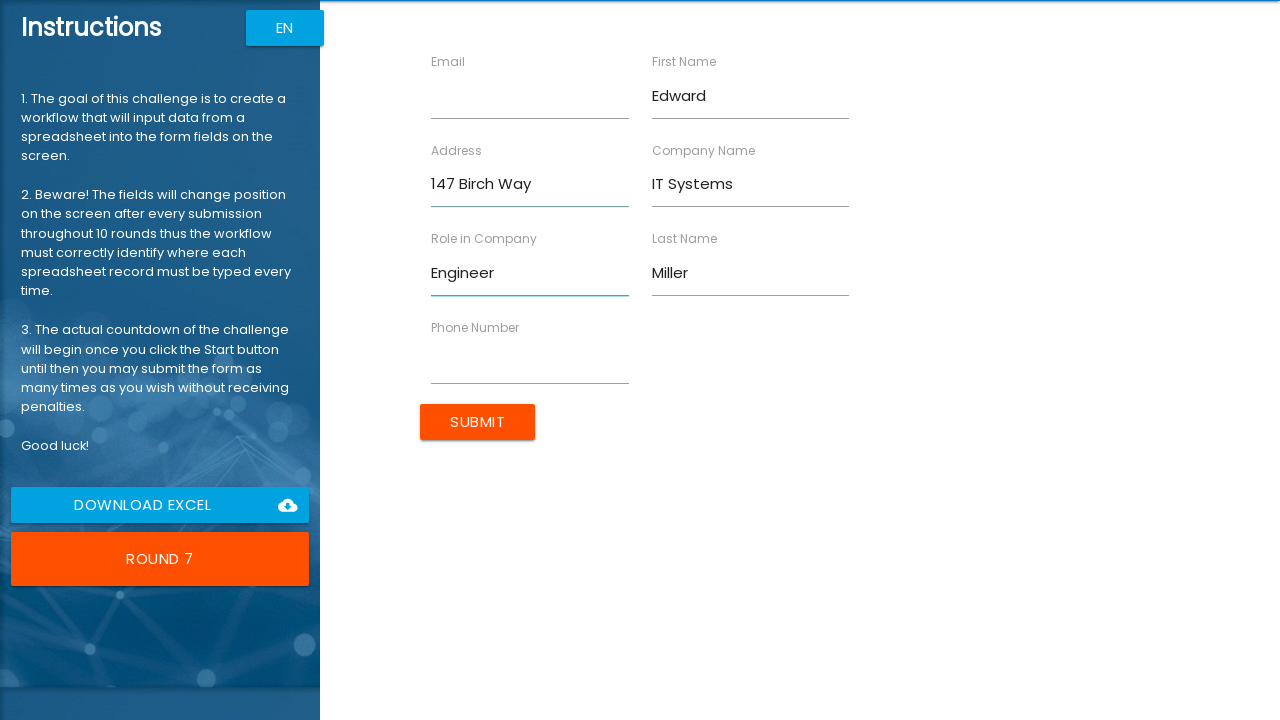

Filled Email field with 'edward@example.com' on xpath=//input[@ng-reflect-name='labelEmail']
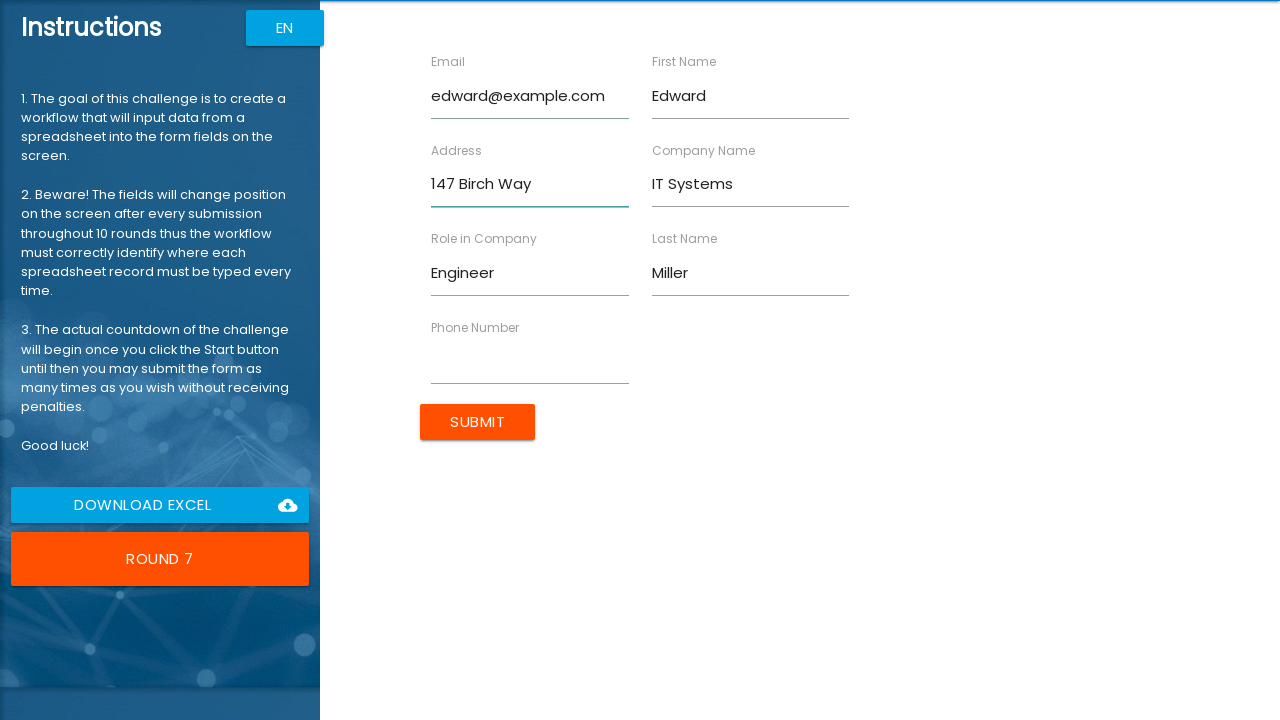

Filled Phone Number field with '555-6789' on xpath=//input[@ng-reflect-name='labelPhone']
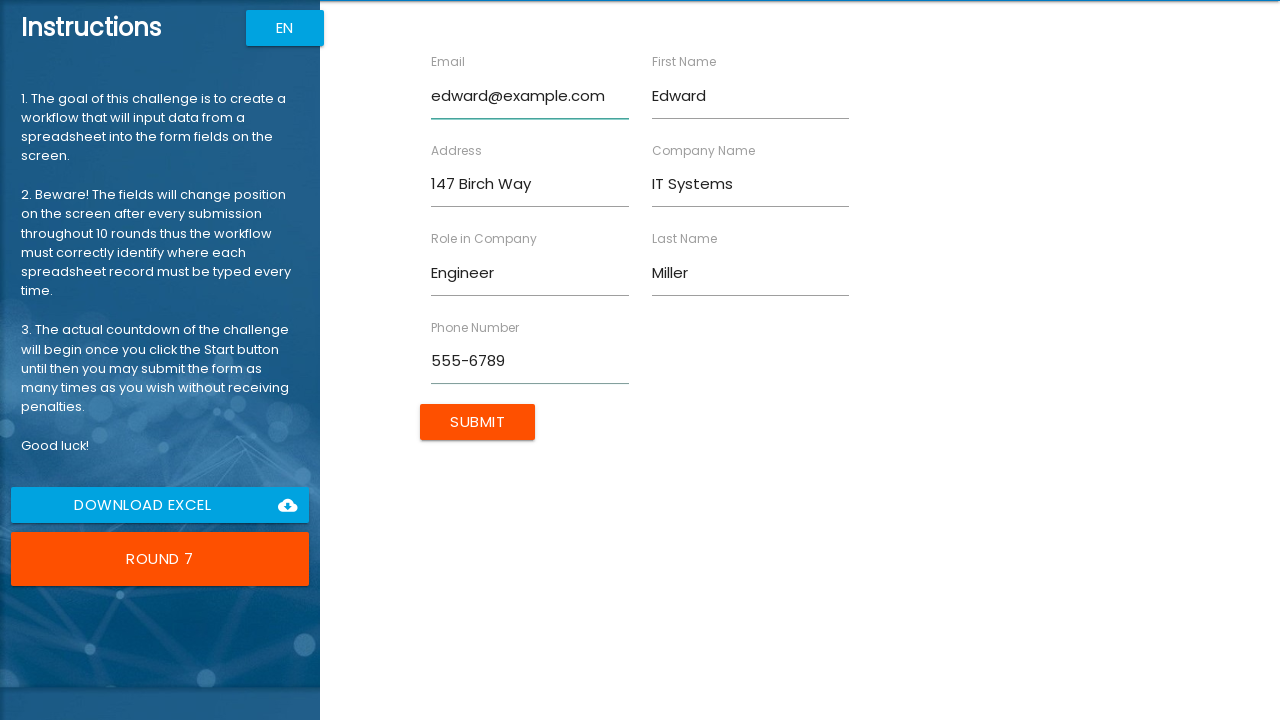

Clicked Submit button to submit form for Edward Miller at (478, 422) on xpath=//input[@type='submit' and @value='Submit']
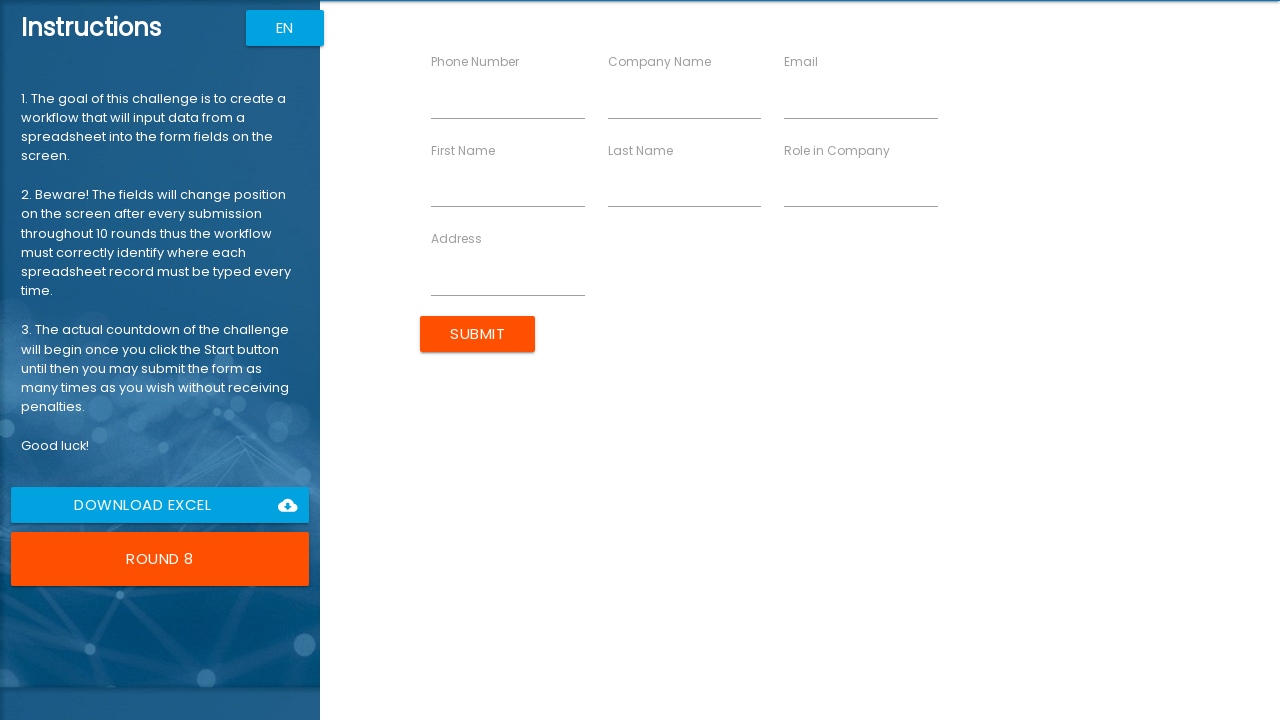

Filled First Name field with 'Fiona' on xpath=//input[@ng-reflect-name='labelFirstName']
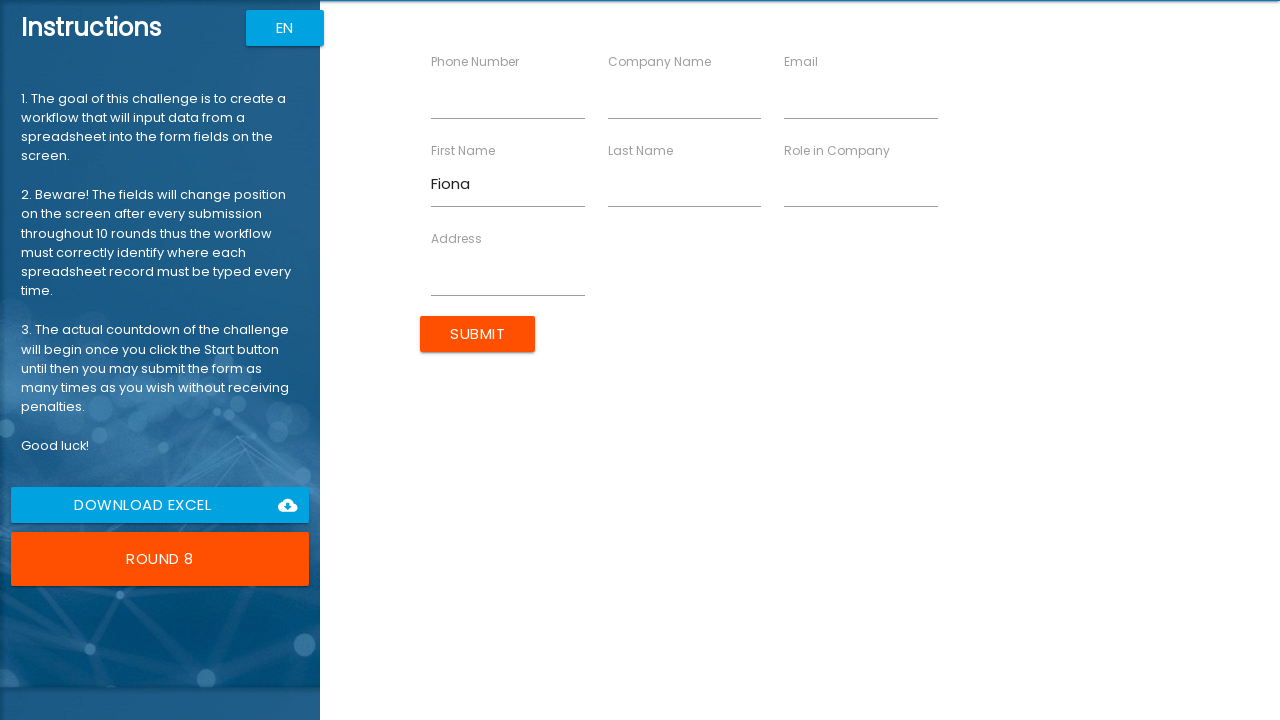

Filled Last Name field with 'Wilson' on xpath=//input[@ng-reflect-name='labelLastName']
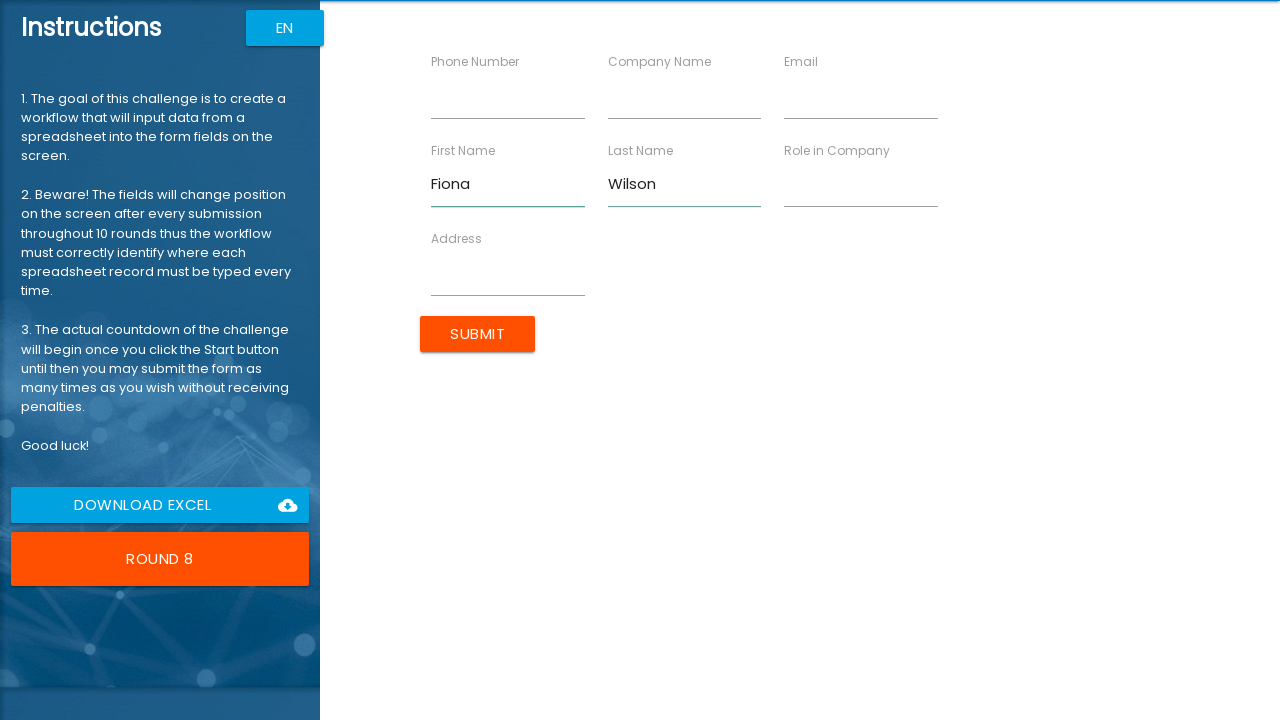

Filled Company Name field with 'Legal Corp' on xpath=//input[@ng-reflect-name='labelCompanyName']
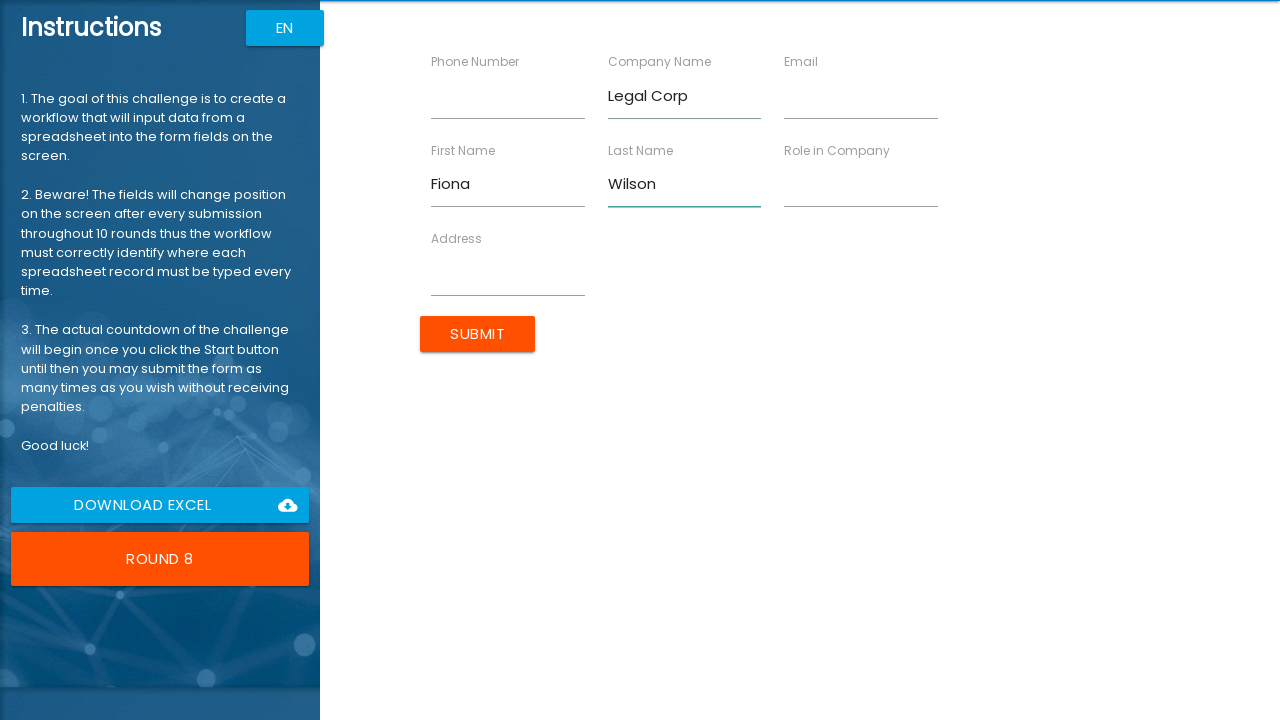

Filled Role field with 'Lawyer' on xpath=//input[@ng-reflect-name='labelRole']
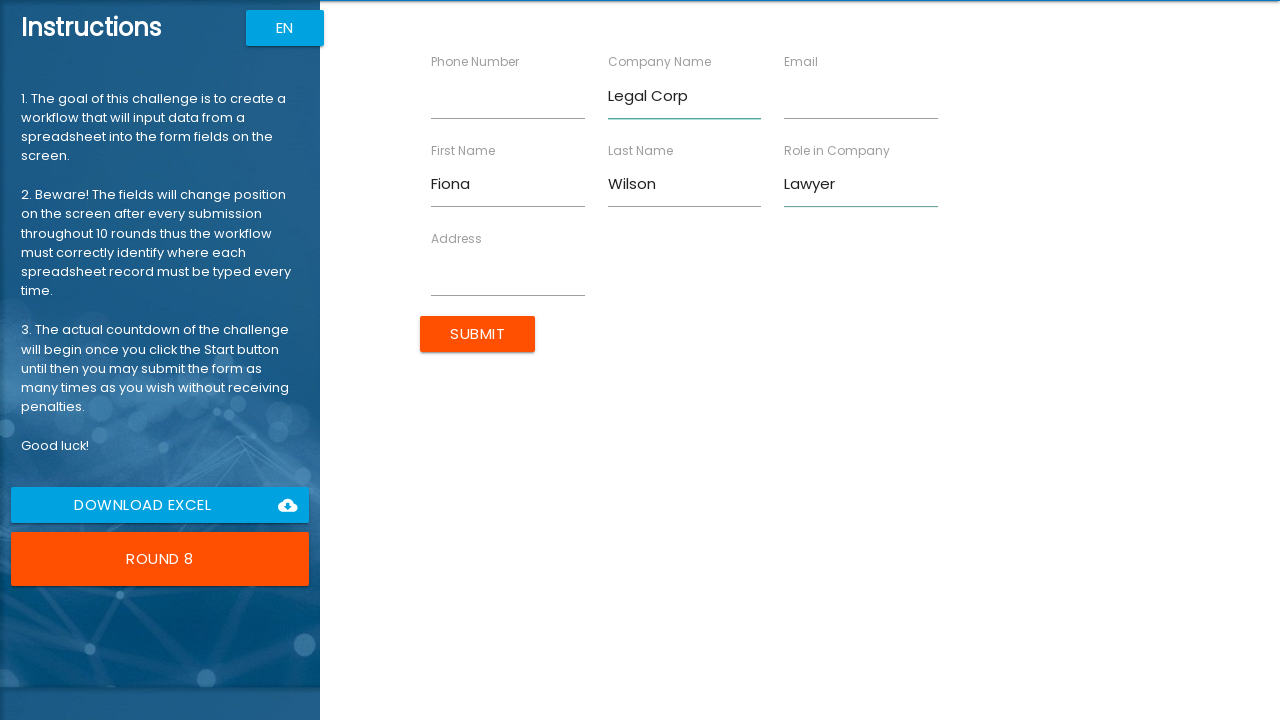

Filled Address field with '258 Spruce St' on xpath=//input[@ng-reflect-name='labelAddress']
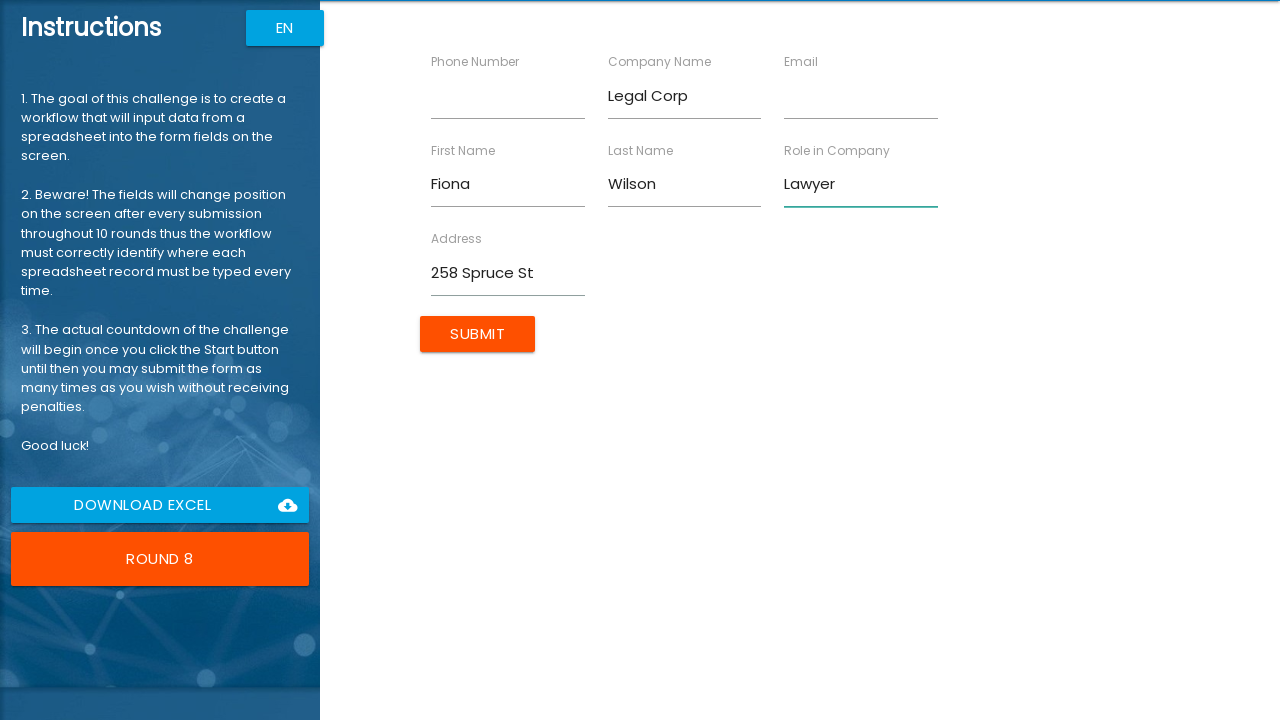

Filled Email field with 'fiona@example.com' on xpath=//input[@ng-reflect-name='labelEmail']
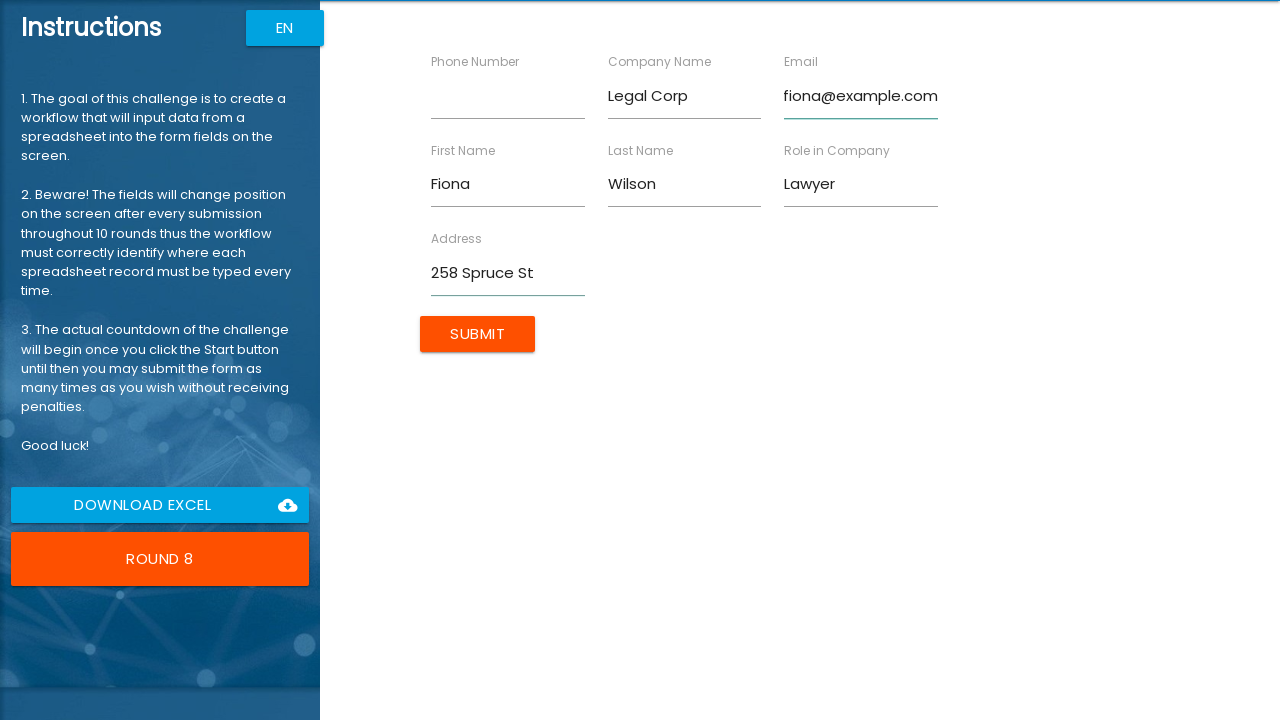

Filled Phone Number field with '555-0123' on xpath=//input[@ng-reflect-name='labelPhone']
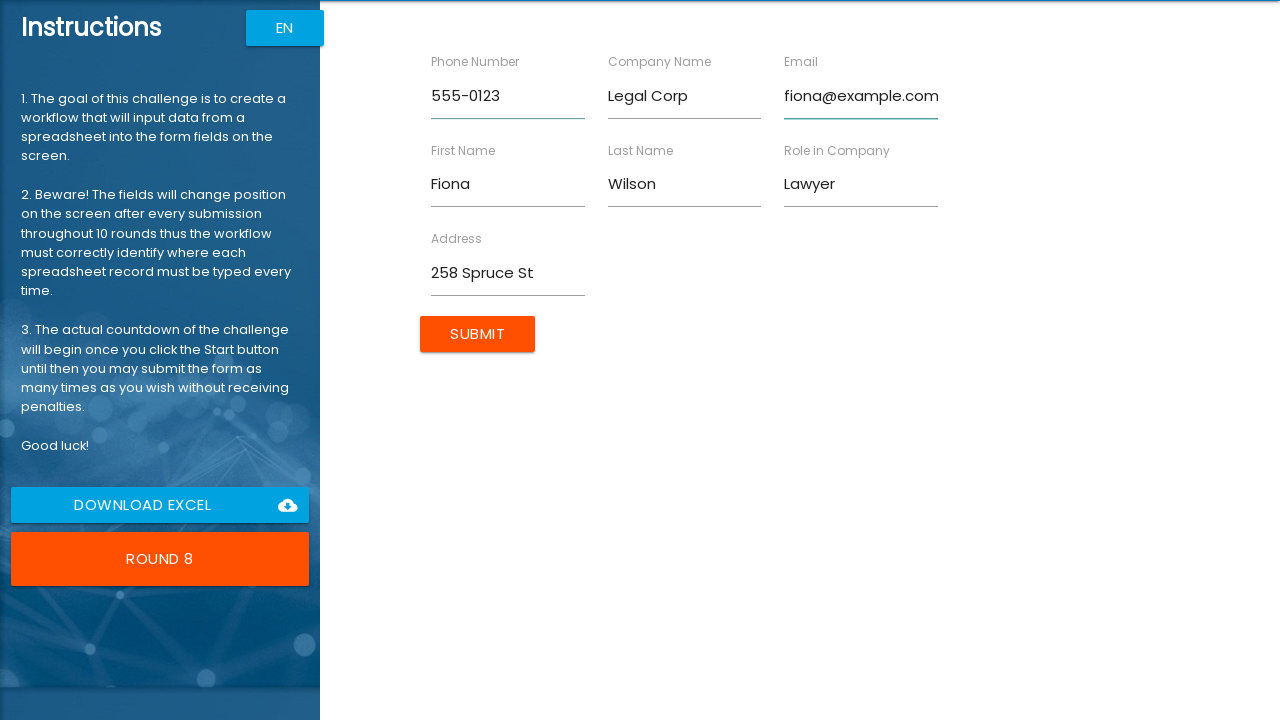

Clicked Submit button to submit form for Fiona Wilson at (478, 334) on xpath=//input[@type='submit' and @value='Submit']
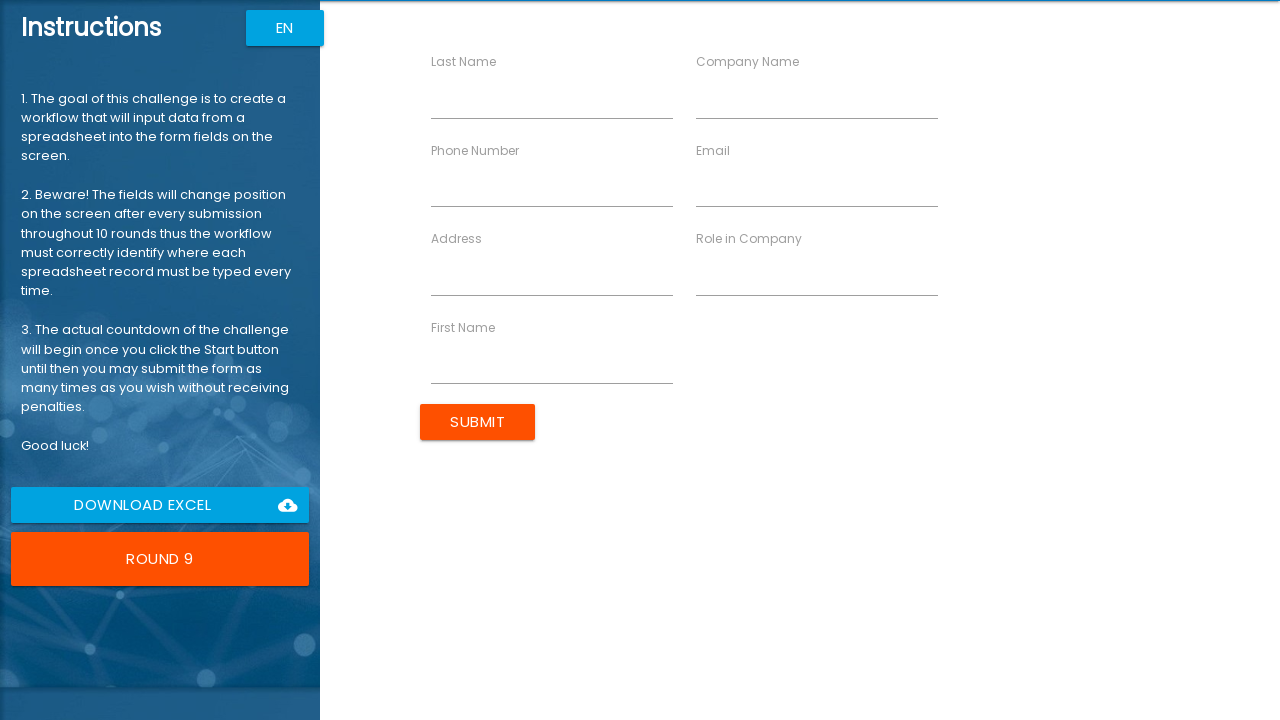

Filled First Name field with 'George' on xpath=//input[@ng-reflect-name='labelFirstName']
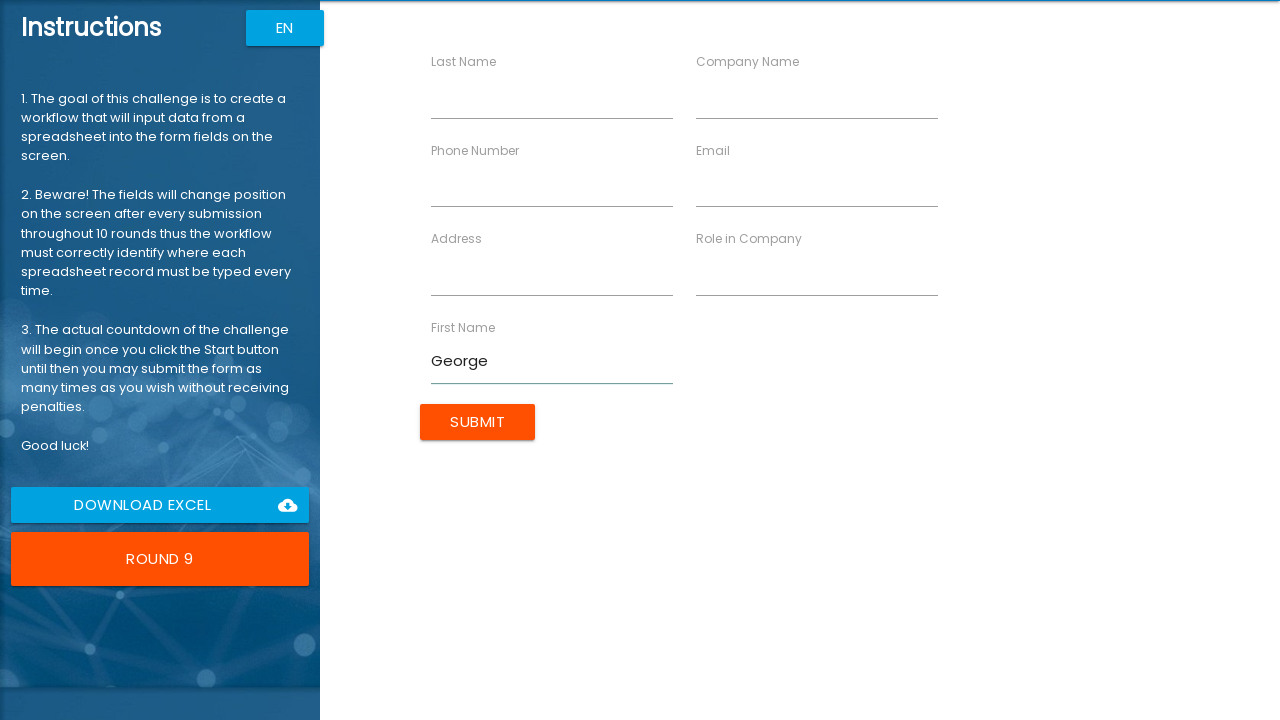

Filled Last Name field with 'Moore' on xpath=//input[@ng-reflect-name='labelLastName']
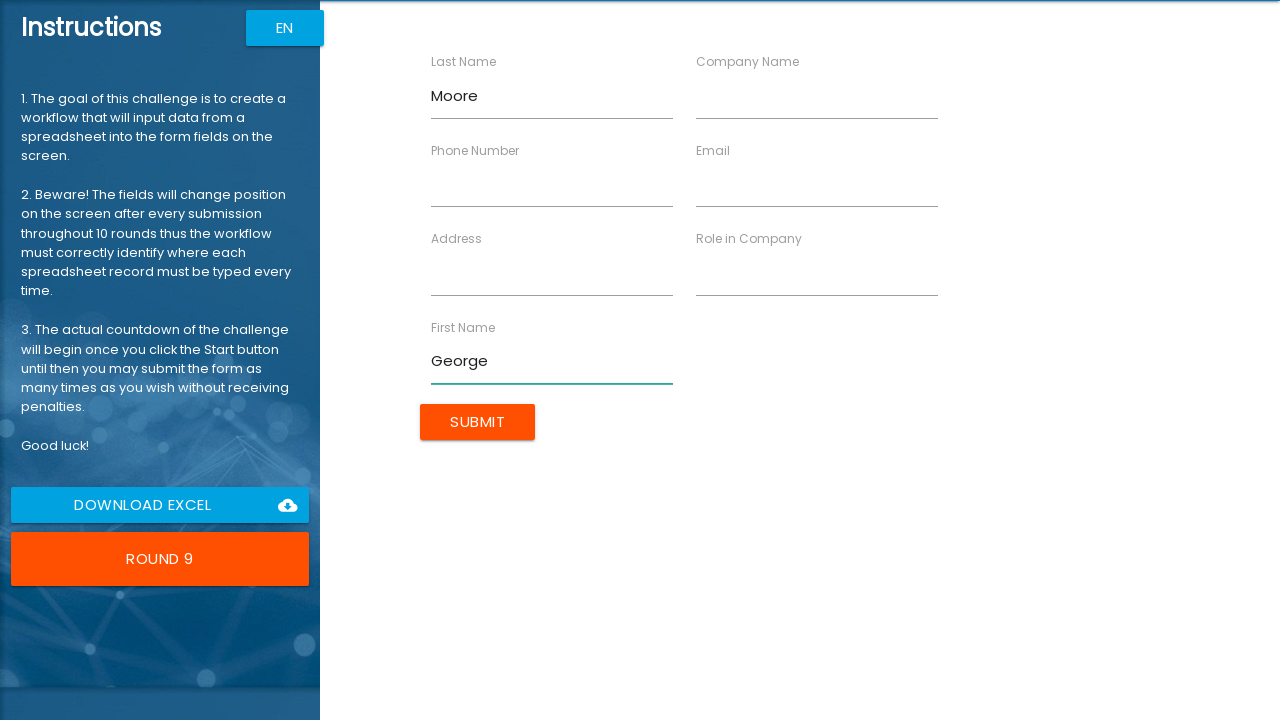

Filled Company Name field with 'Consulting Inc' on xpath=//input[@ng-reflect-name='labelCompanyName']
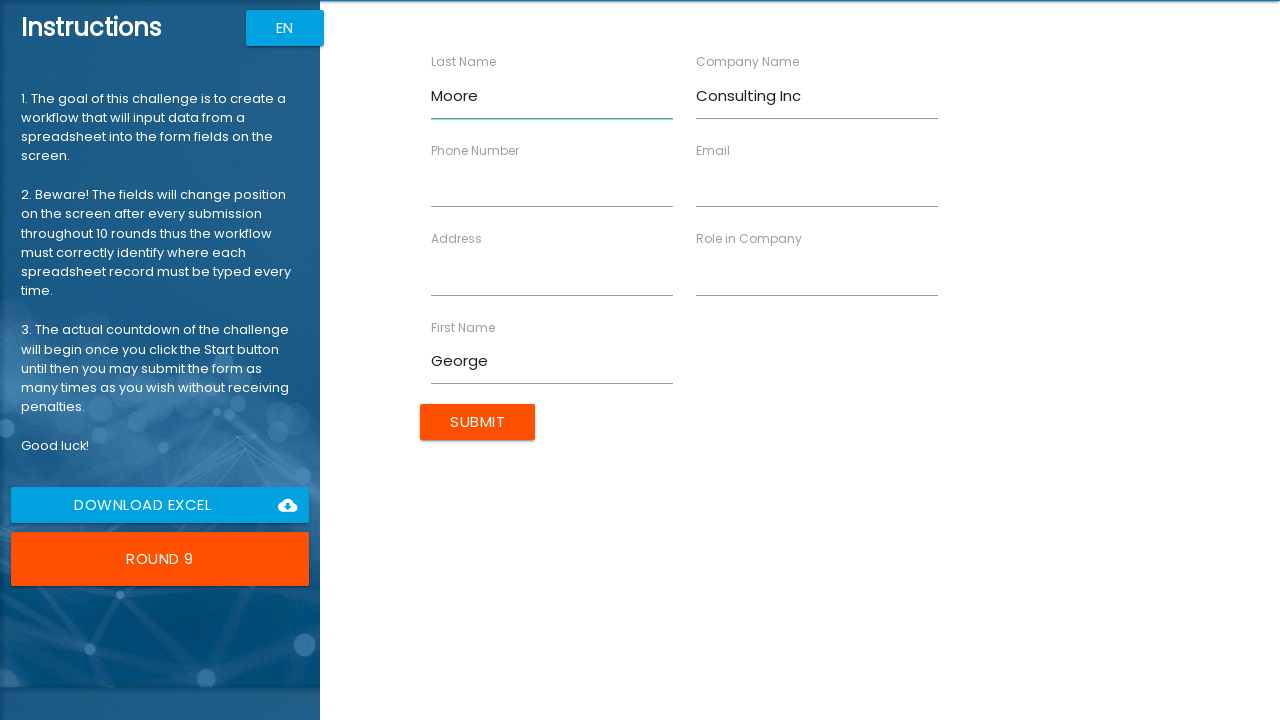

Filled Role field with 'Consultant' on xpath=//input[@ng-reflect-name='labelRole']
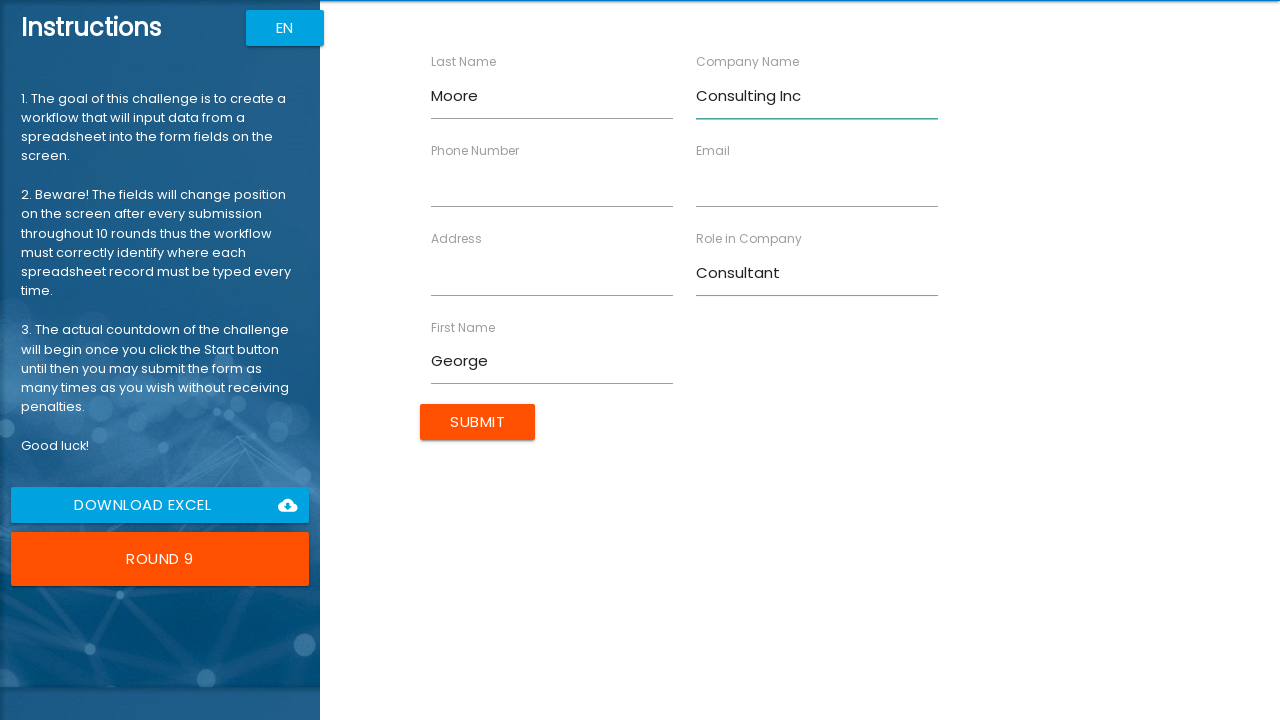

Filled Address field with '369 Oak Park' on xpath=//input[@ng-reflect-name='labelAddress']
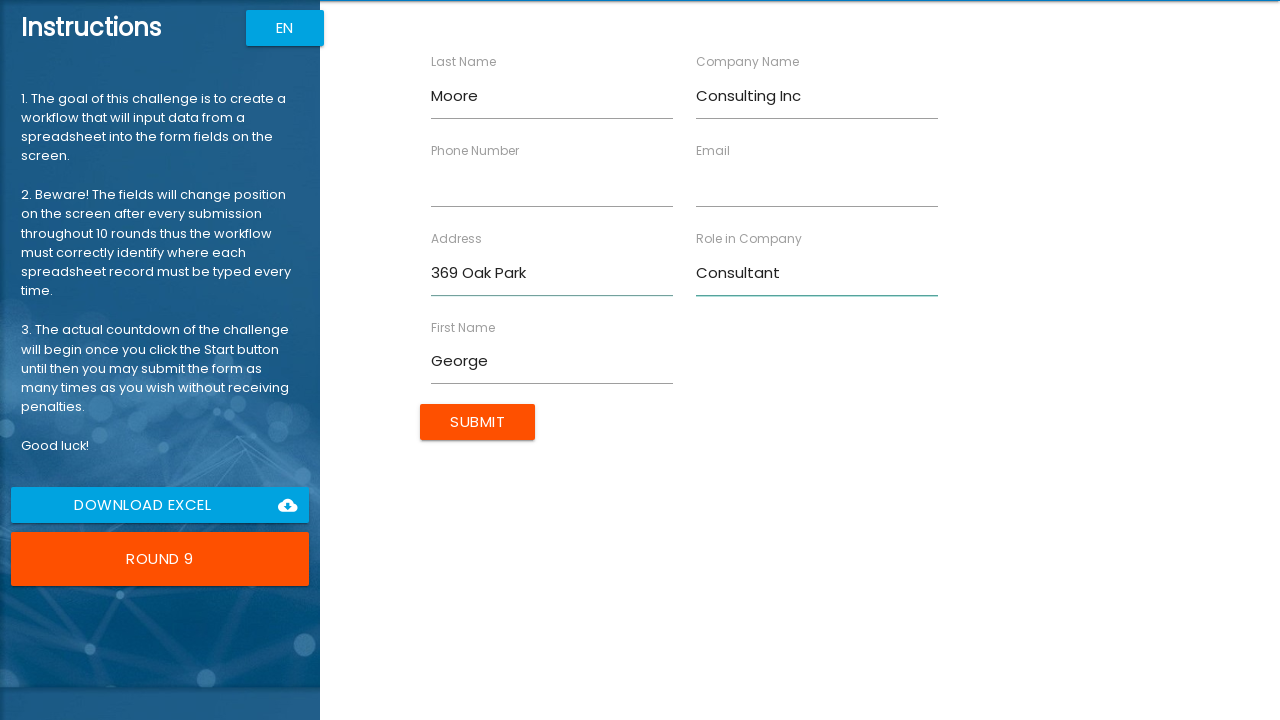

Filled Email field with 'george@example.com' on xpath=//input[@ng-reflect-name='labelEmail']
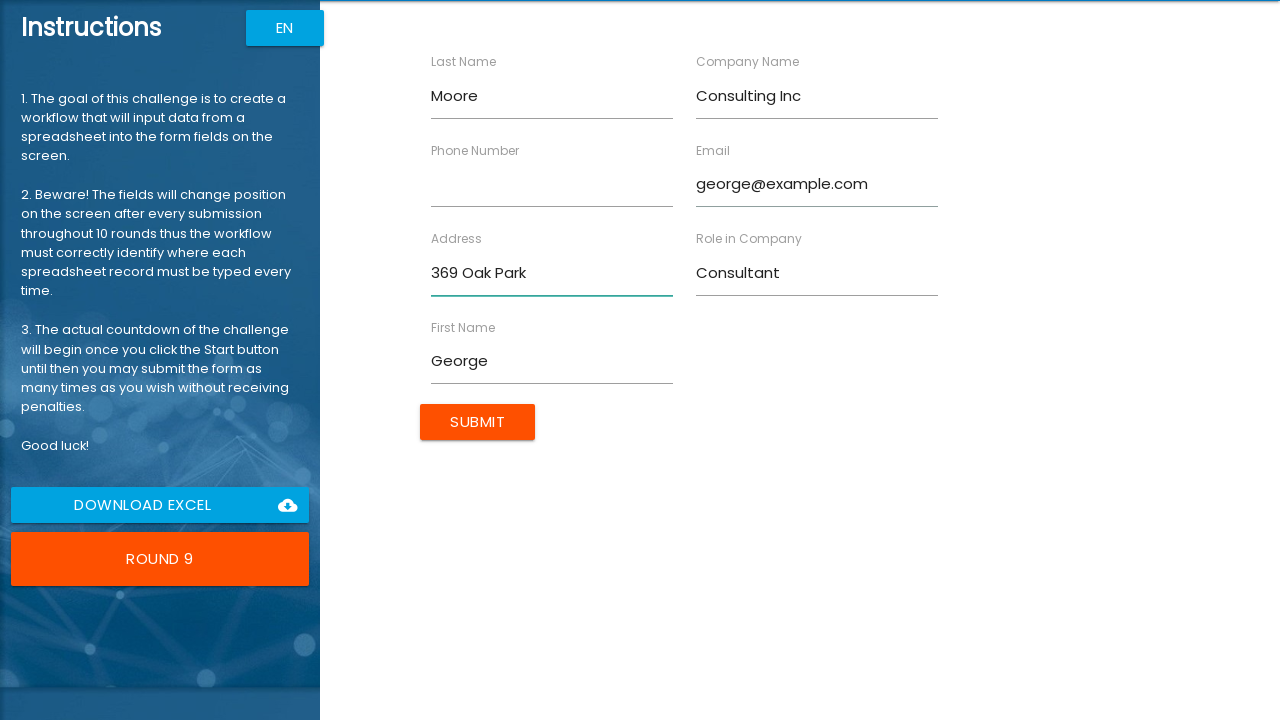

Filled Phone Number field with '555-4567' on xpath=//input[@ng-reflect-name='labelPhone']
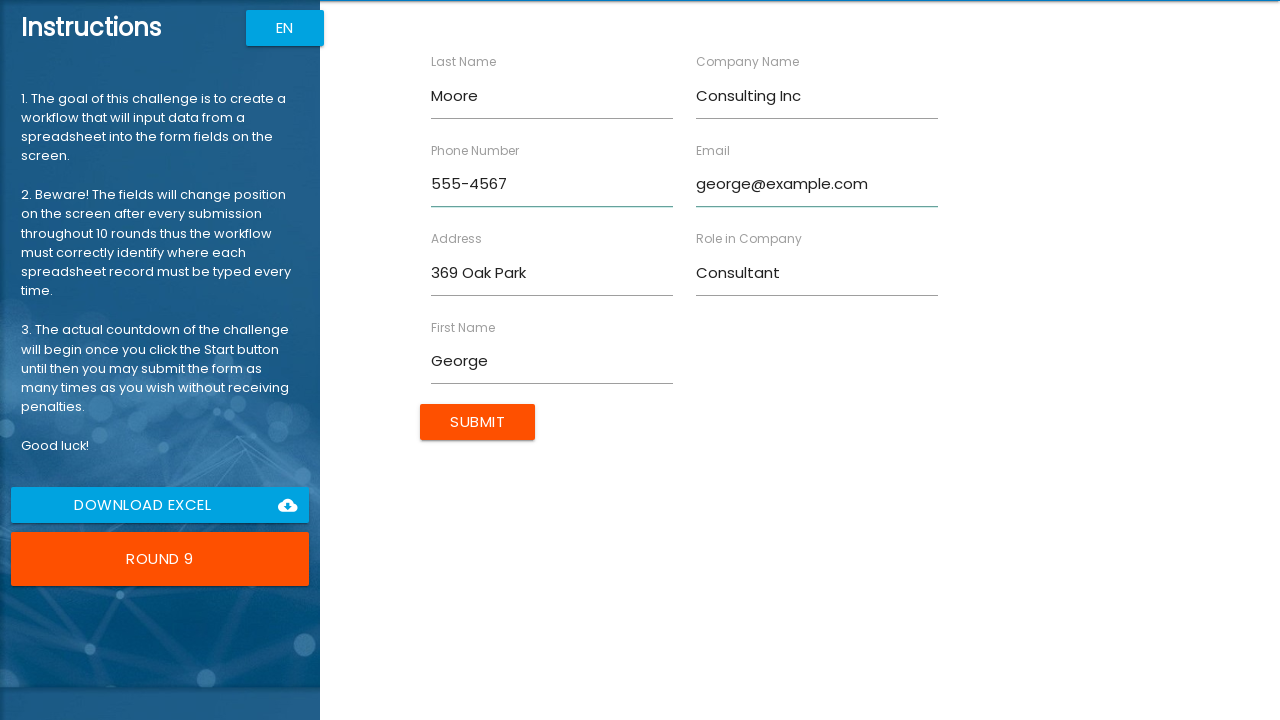

Clicked Submit button to submit form for George Moore at (478, 422) on xpath=//input[@type='submit' and @value='Submit']
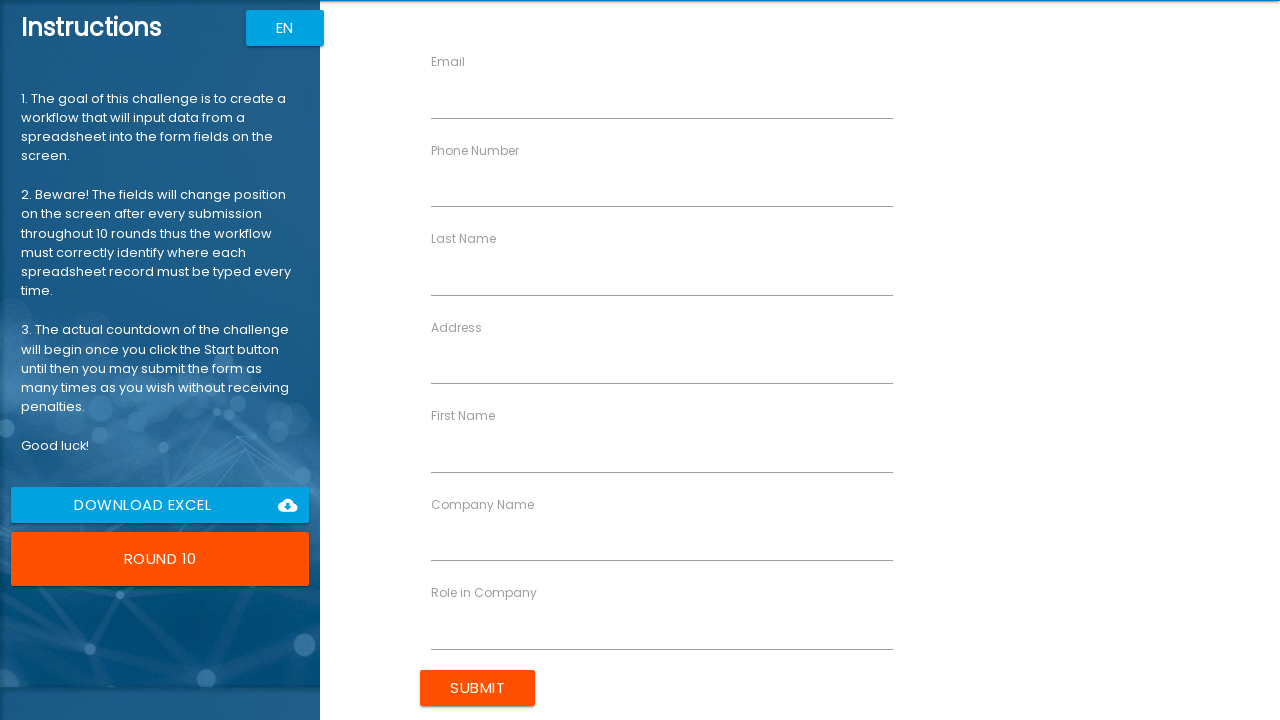

Filled First Name field with 'Helen' on xpath=//input[@ng-reflect-name='labelFirstName']
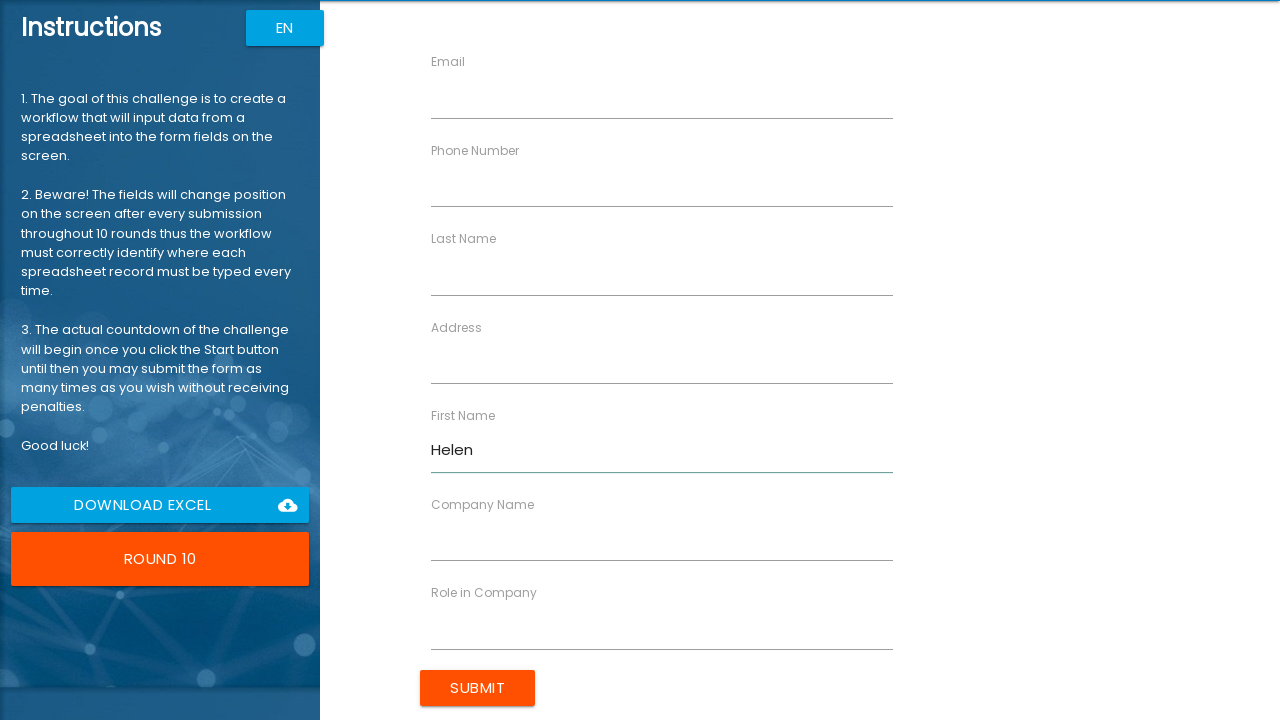

Filled Last Name field with 'Taylor' on xpath=//input[@ng-reflect-name='labelLastName']
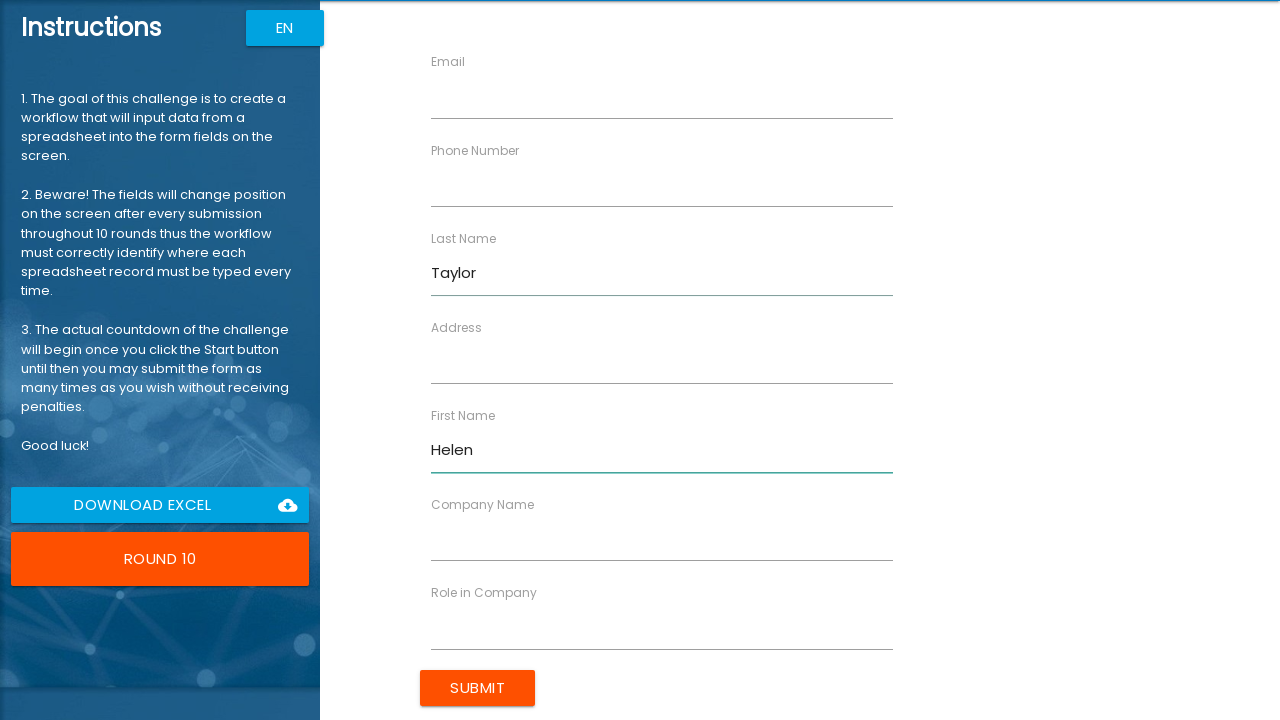

Filled Company Name field with 'Retail Co' on xpath=//input[@ng-reflect-name='labelCompanyName']
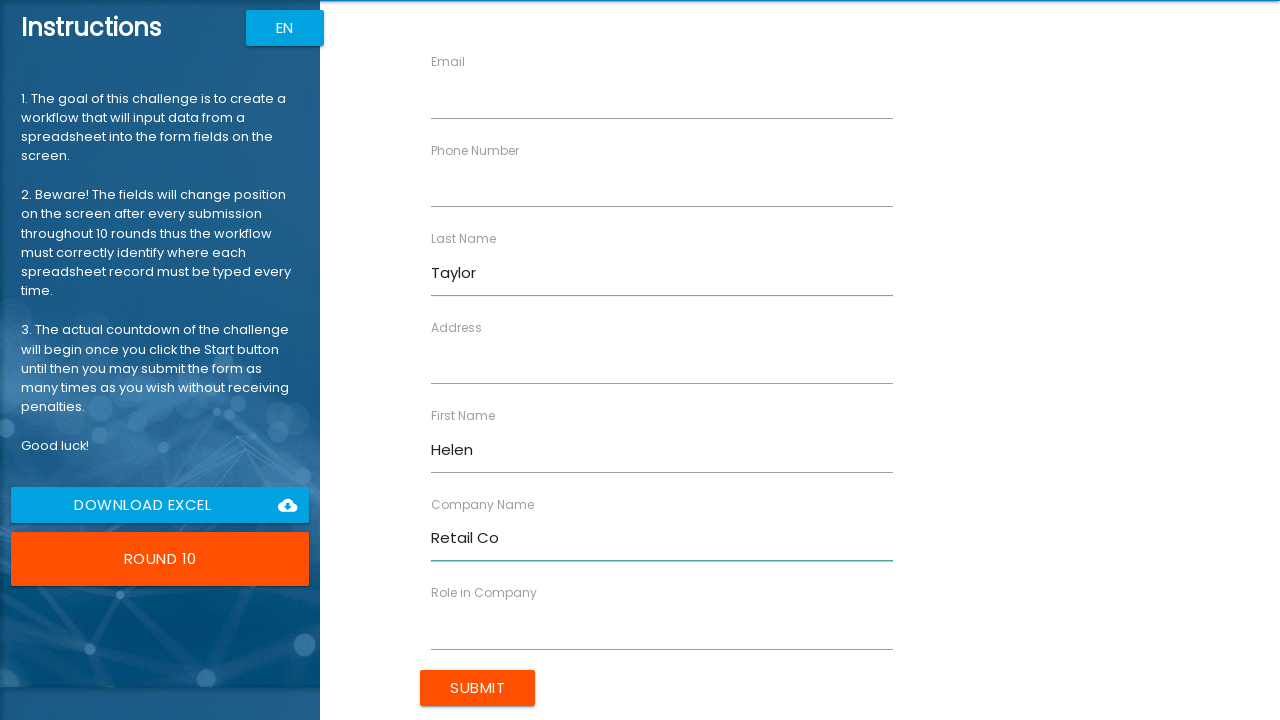

Filled Role field with 'Supervisor' on xpath=//input[@ng-reflect-name='labelRole']
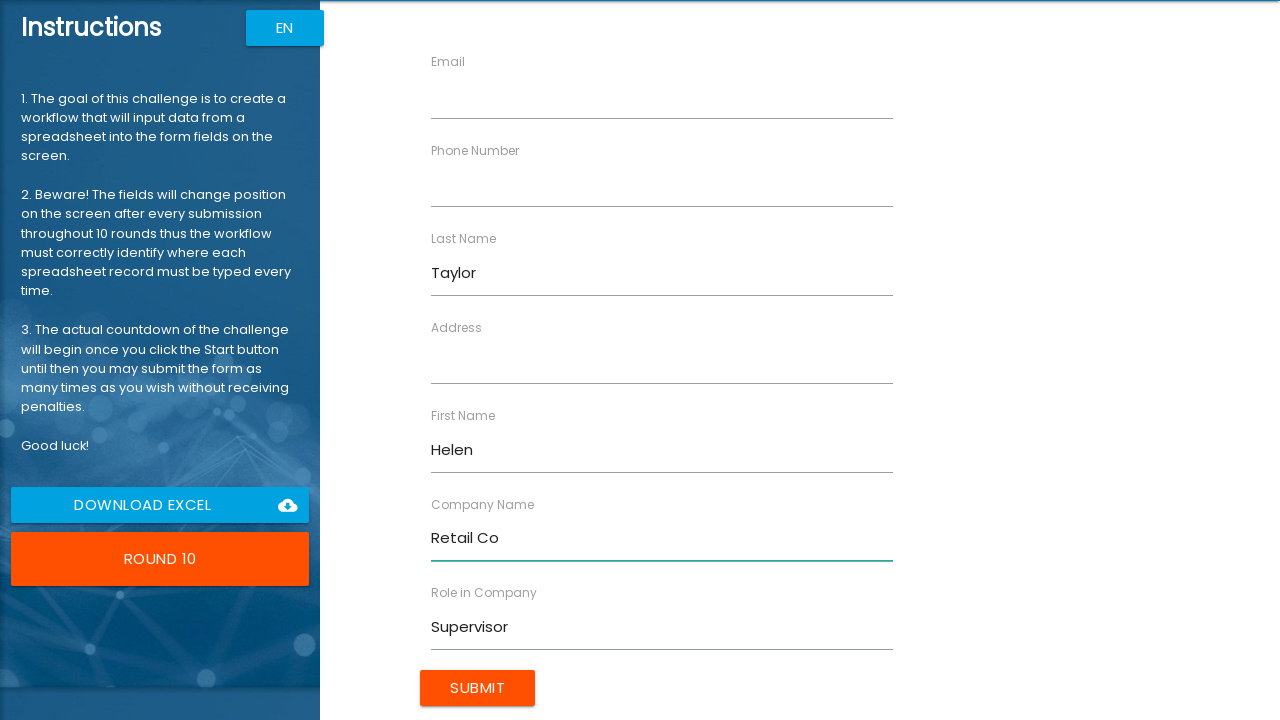

Filled Address field with '741 Pine Grove' on xpath=//input[@ng-reflect-name='labelAddress']
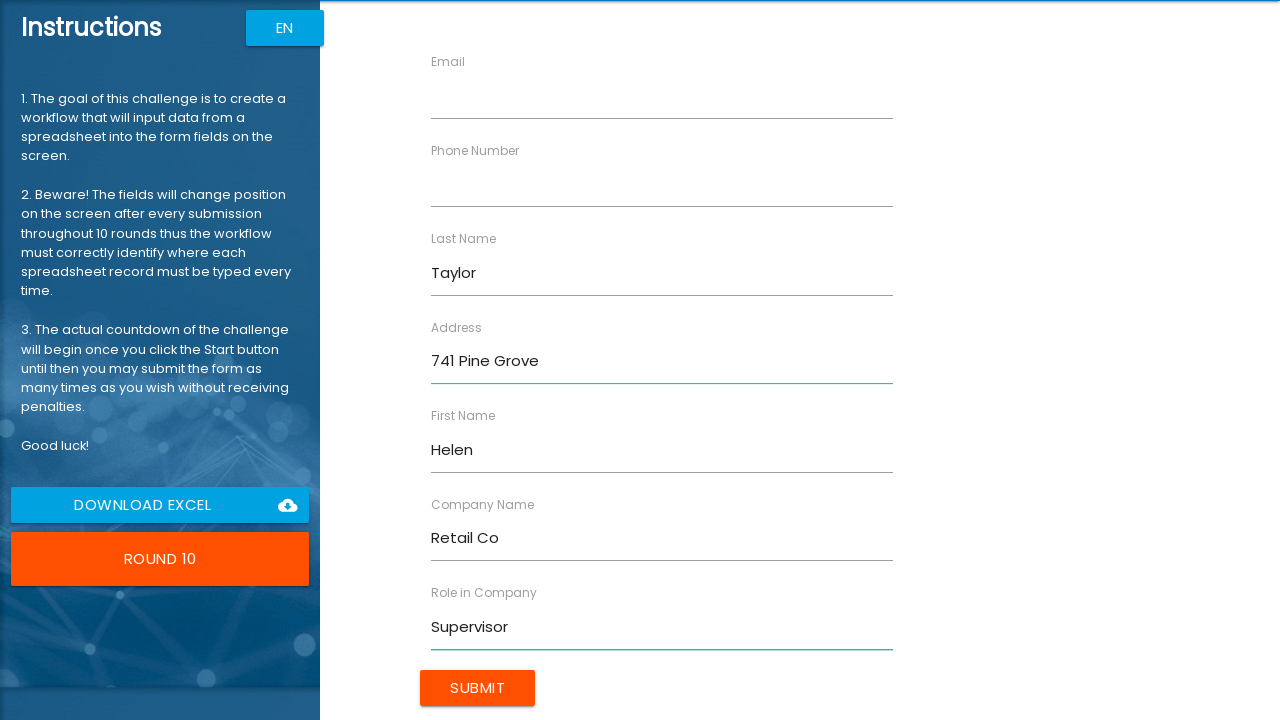

Filled Email field with 'helen@example.com' on xpath=//input[@ng-reflect-name='labelEmail']
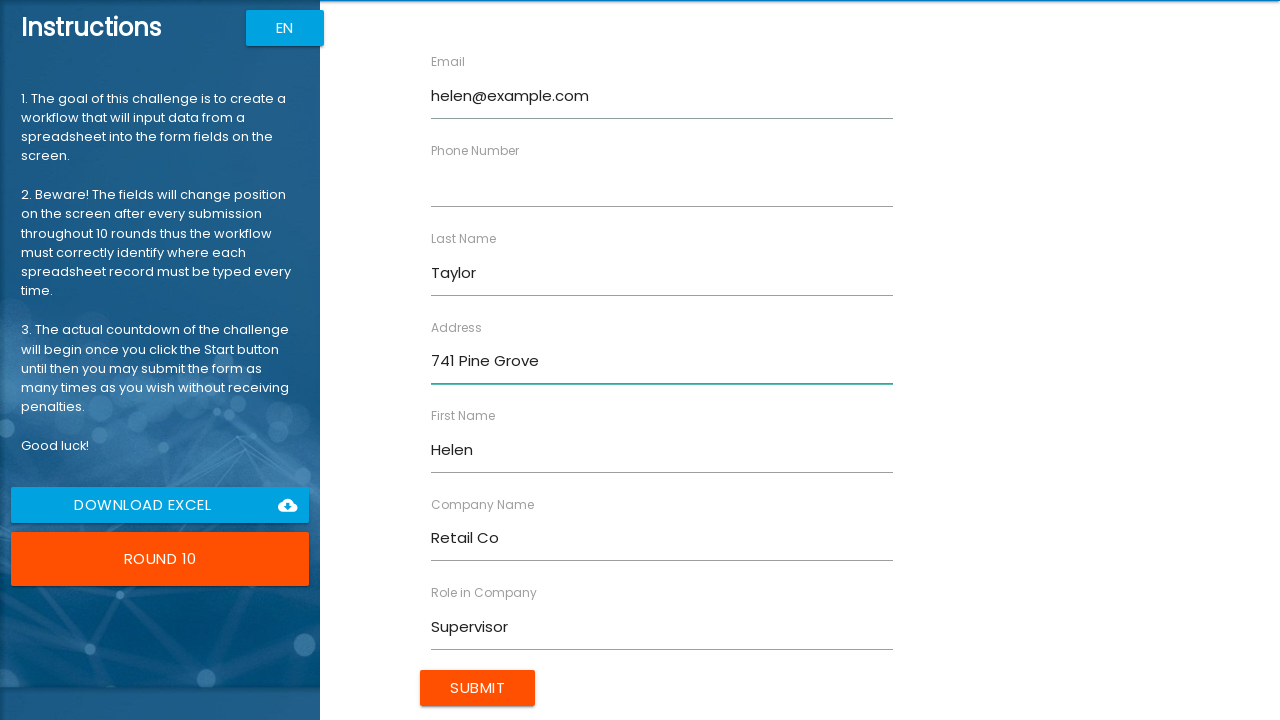

Filled Phone Number field with '555-8901' on xpath=//input[@ng-reflect-name='labelPhone']
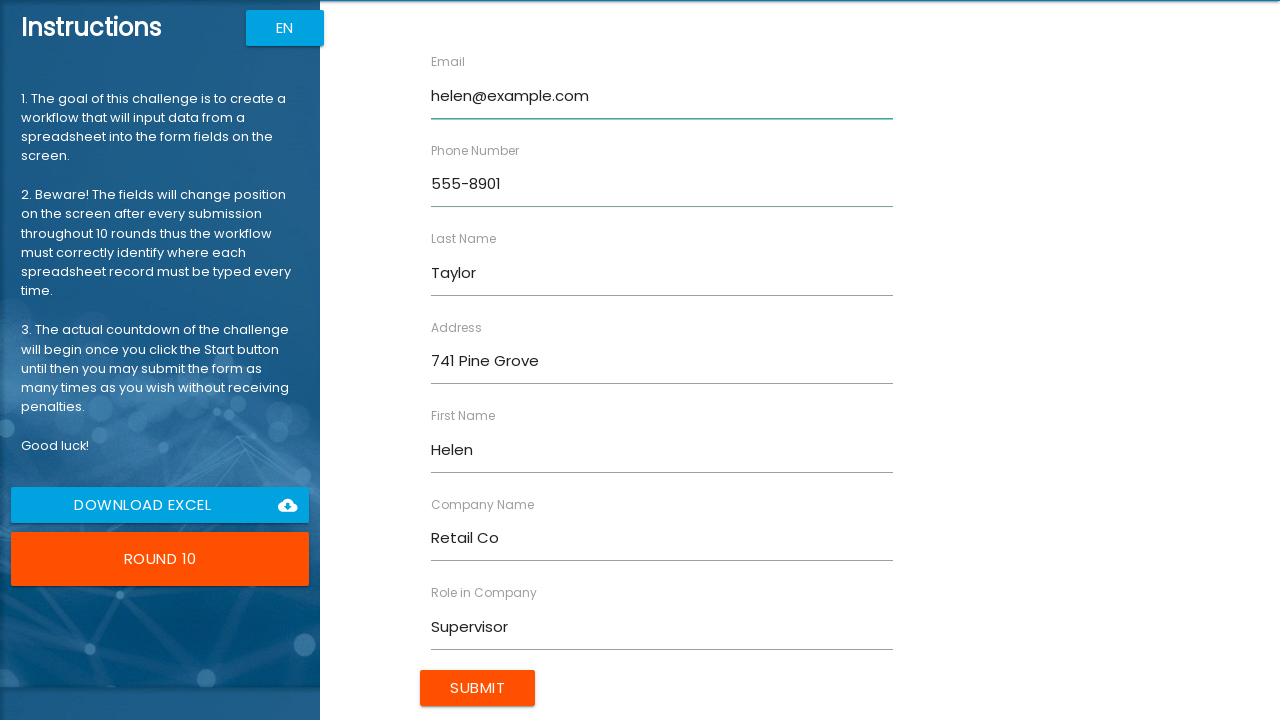

Clicked Submit button to submit form for Helen Taylor at (478, 688) on xpath=//input[@type='submit' and @value='Submit']
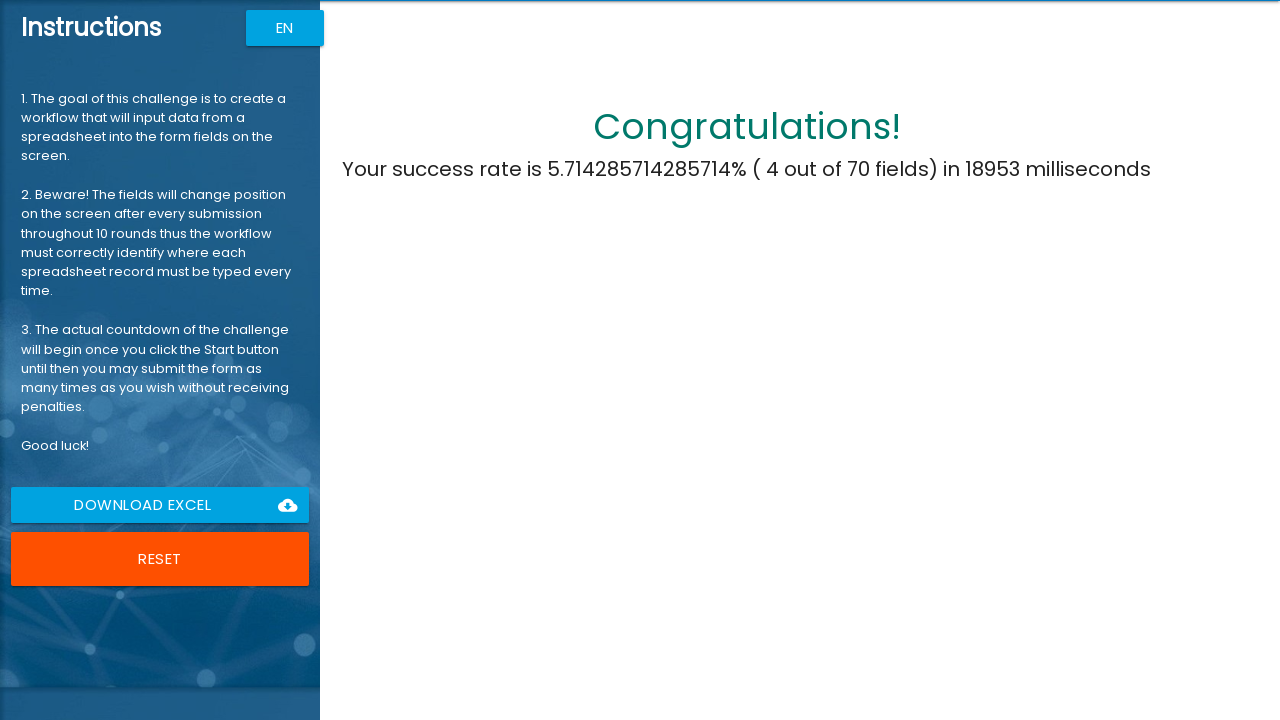

Final result message appeared - challenge completed successfully
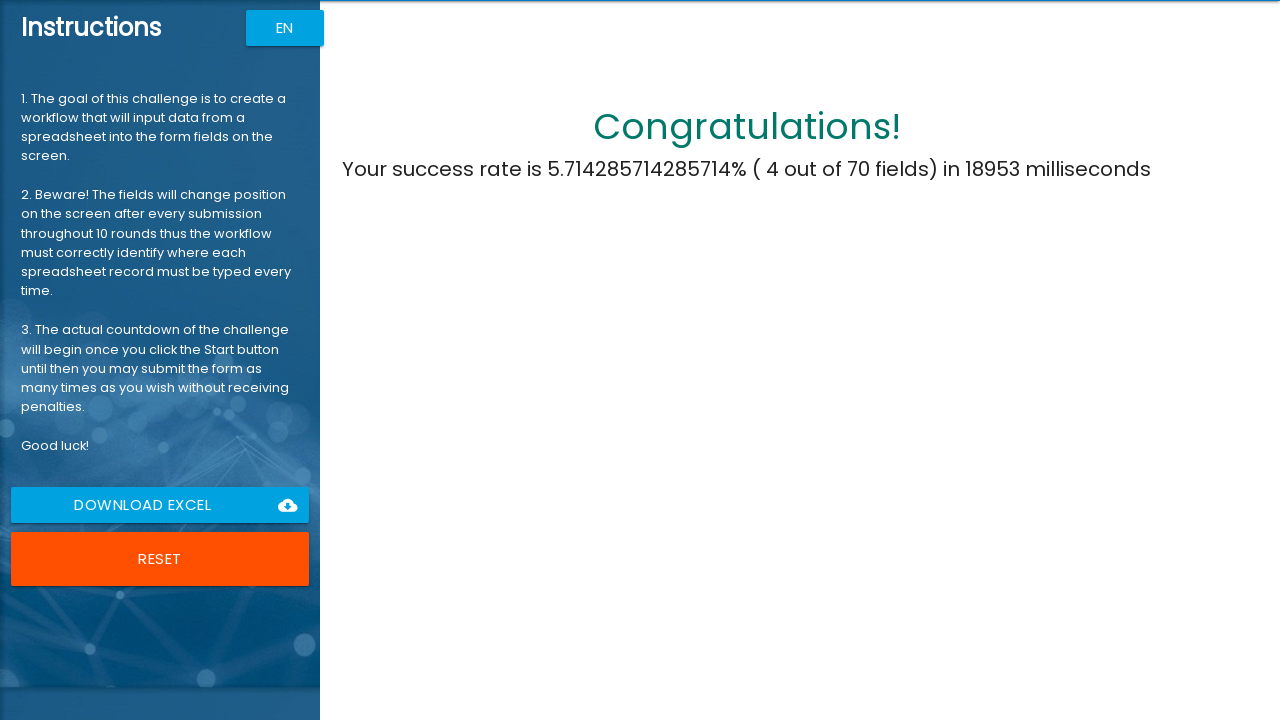

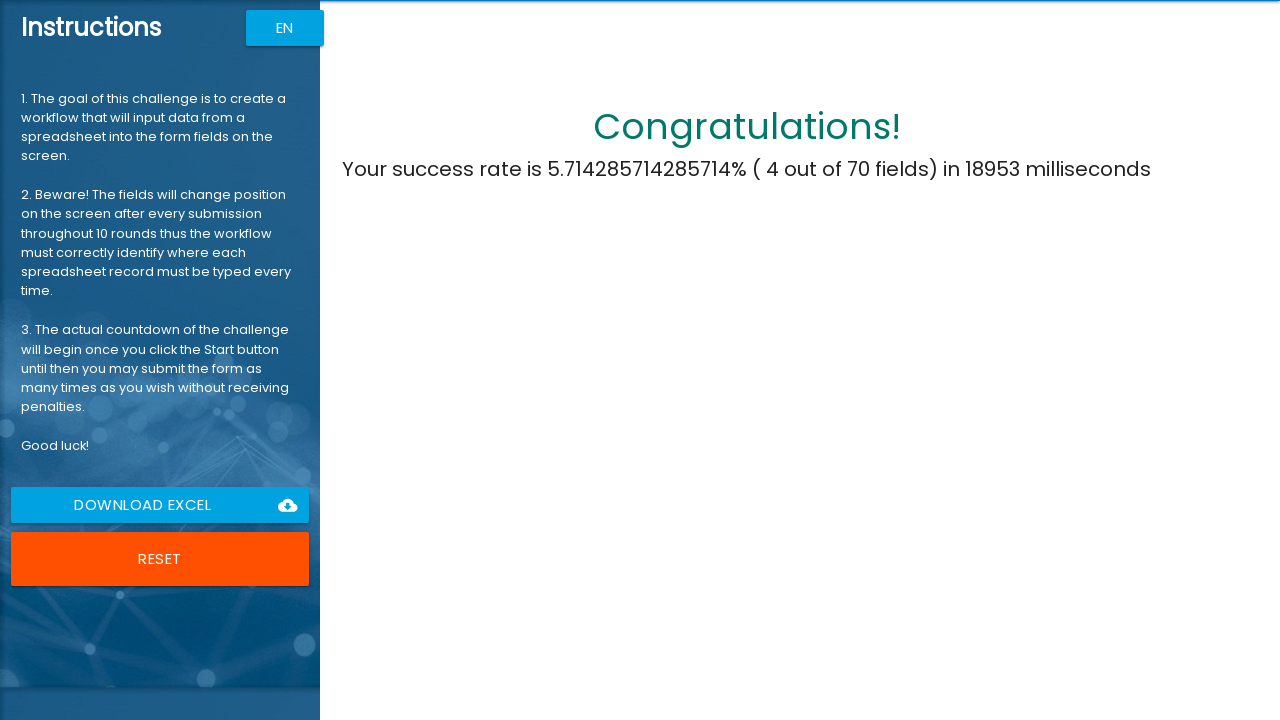